Fills all input fields in a form with text and submits it, then handles the resulting alert dialog

Starting URL: http://suninjuly.github.io/huge_form.html

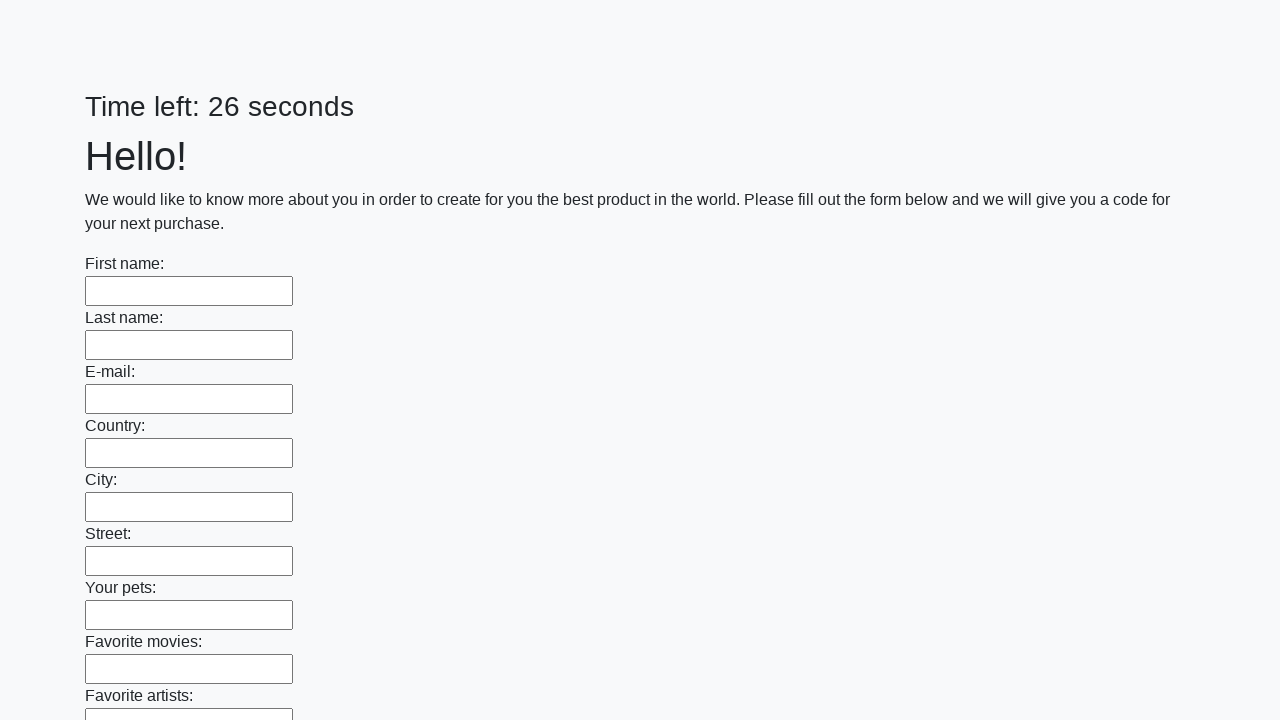

Located all input elements in the form
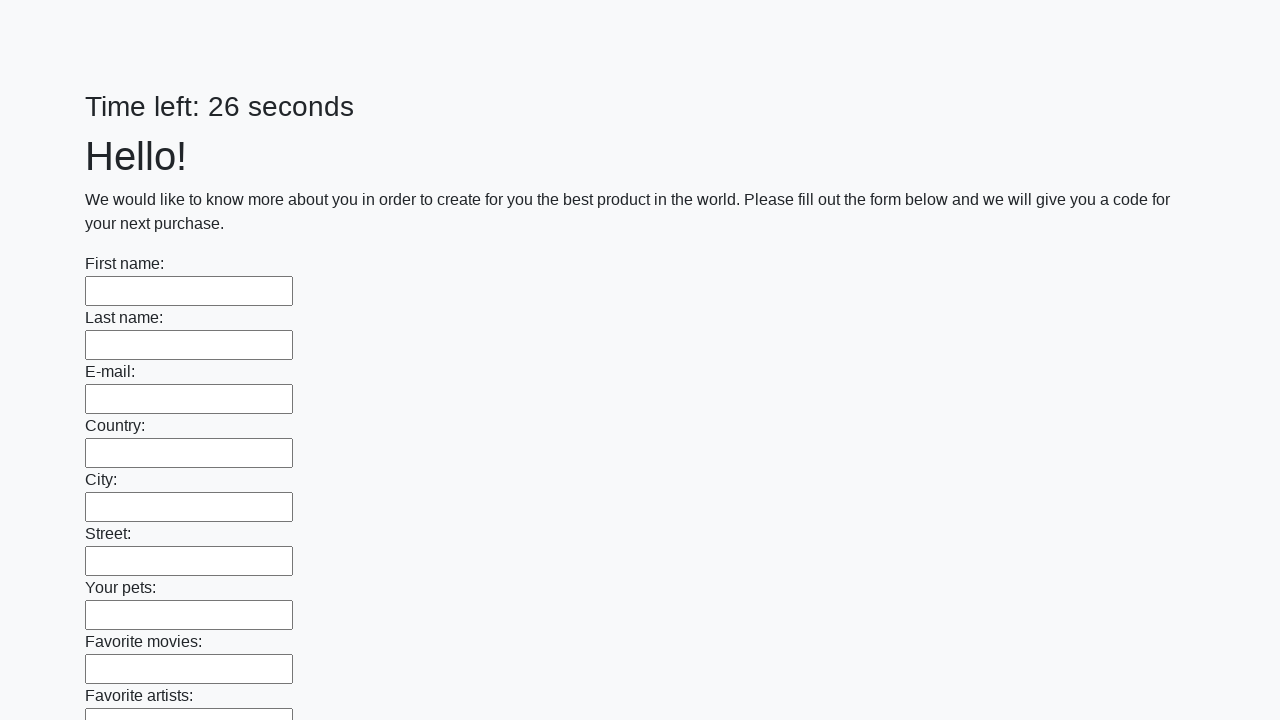

Filled an input field with 'TestData123' on input >> nth=0
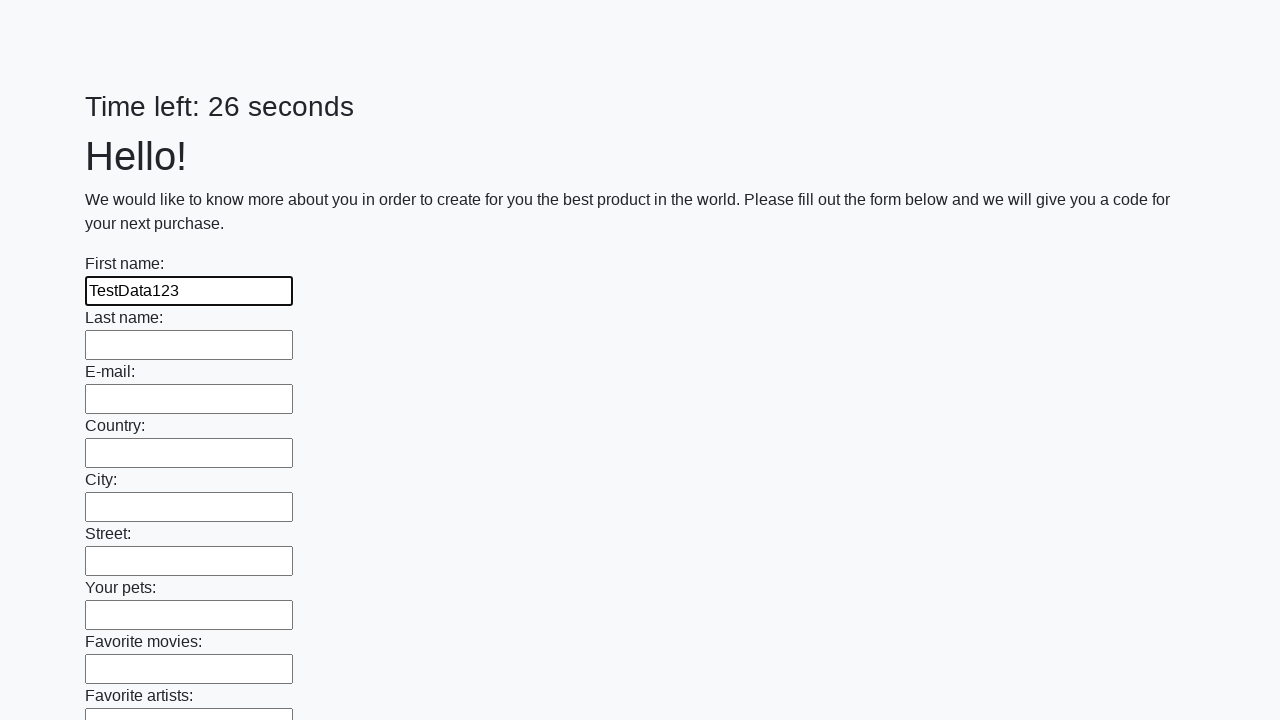

Filled an input field with 'TestData123' on input >> nth=1
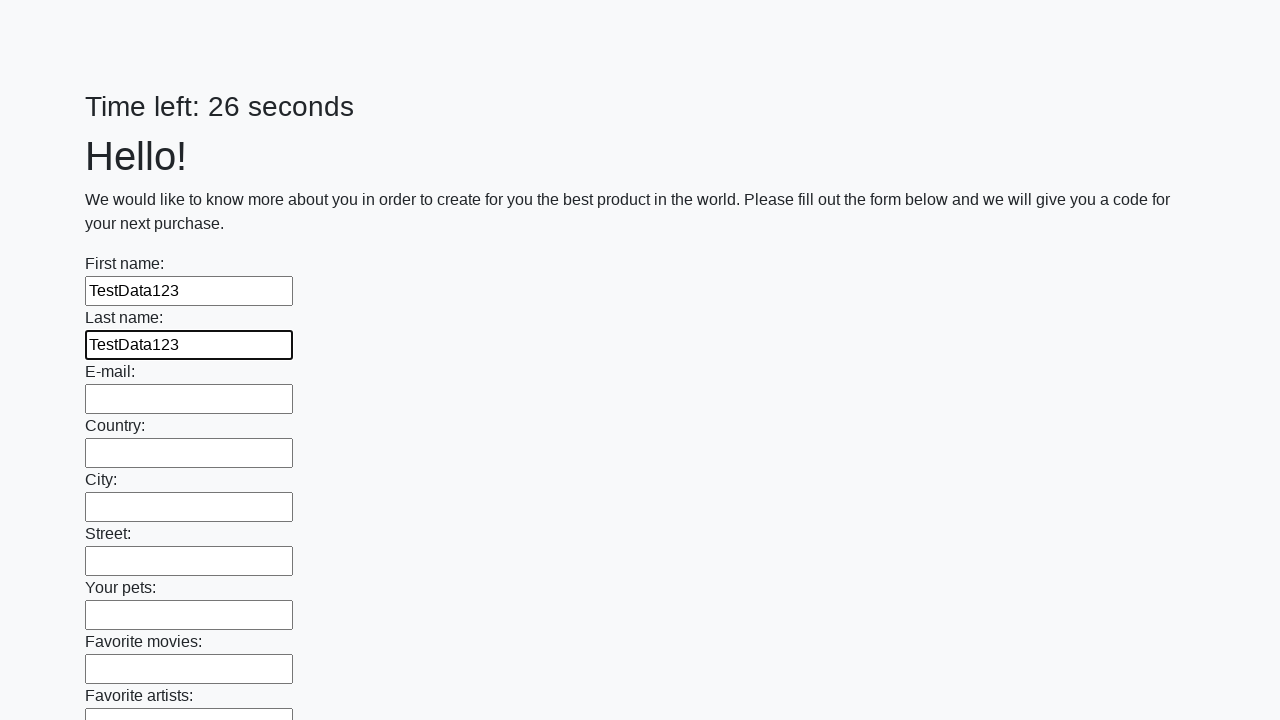

Filled an input field with 'TestData123' on input >> nth=2
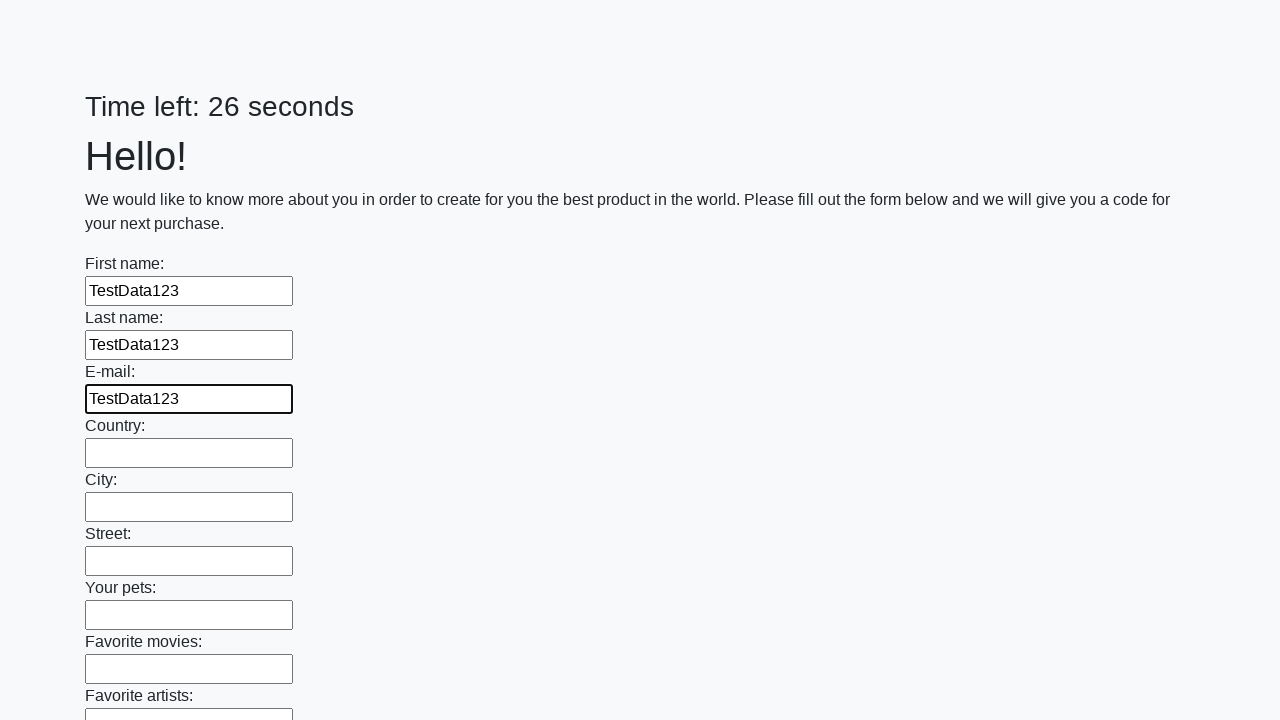

Filled an input field with 'TestData123' on input >> nth=3
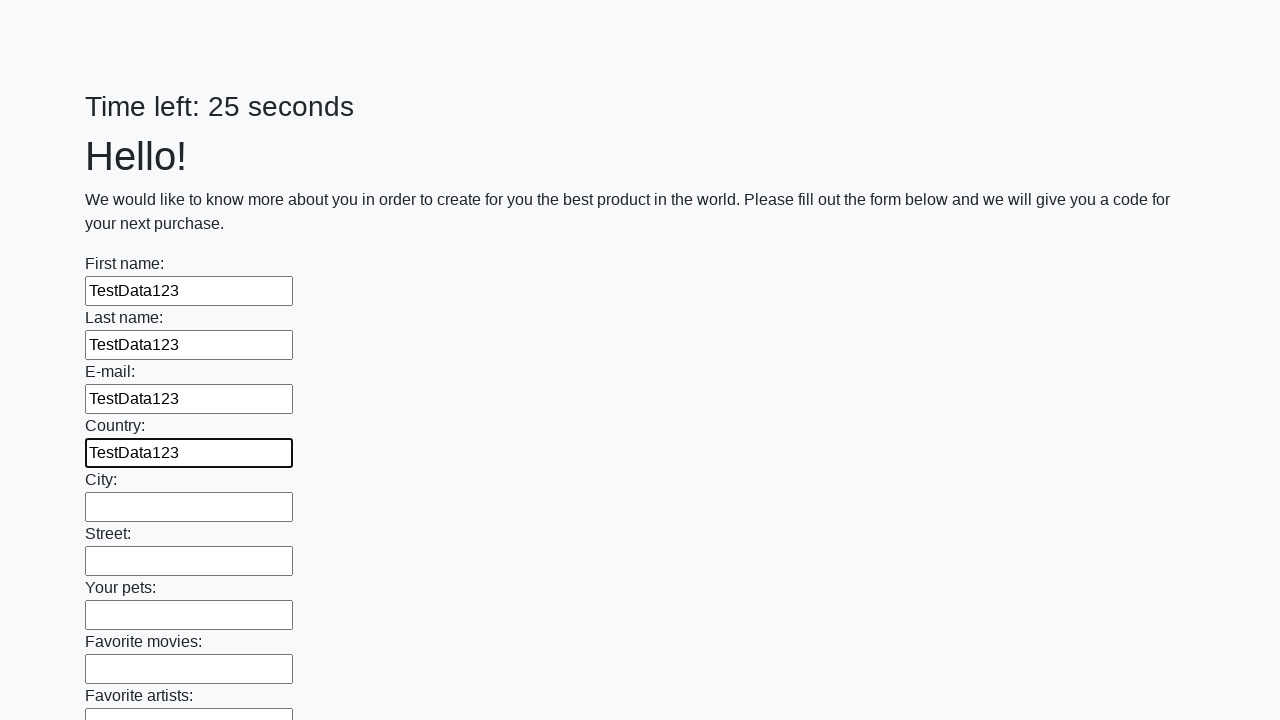

Filled an input field with 'TestData123' on input >> nth=4
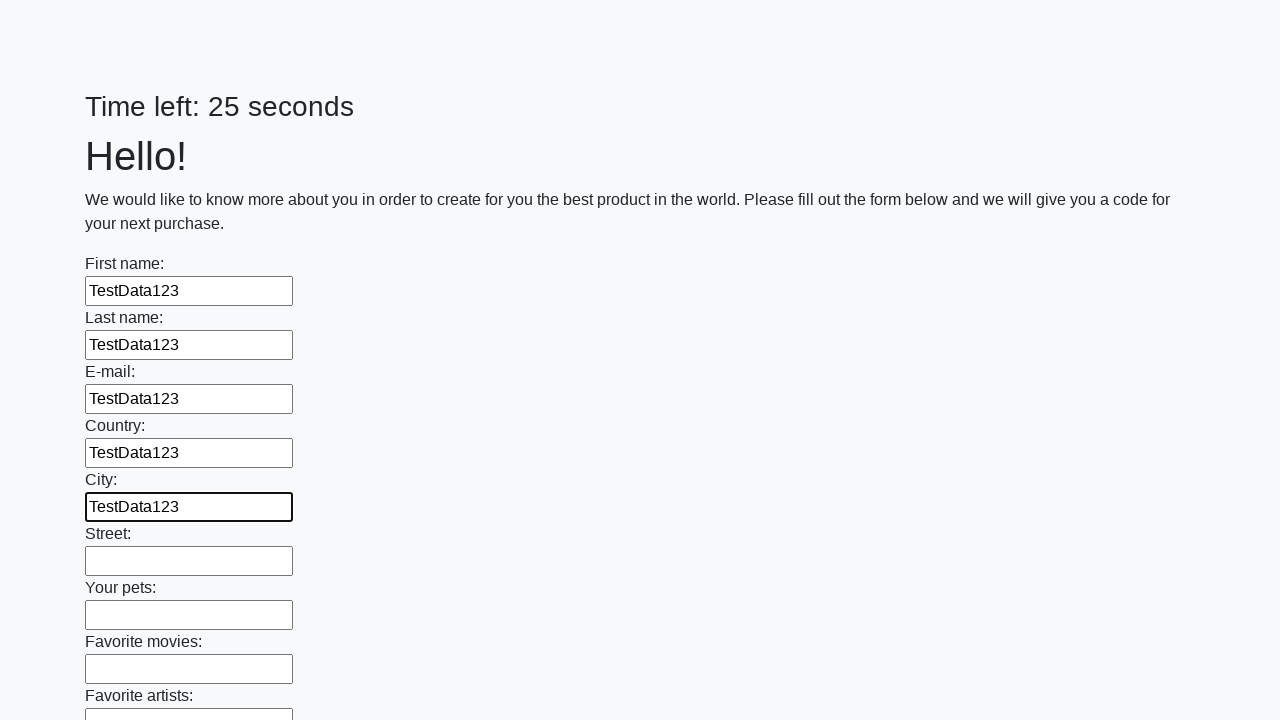

Filled an input field with 'TestData123' on input >> nth=5
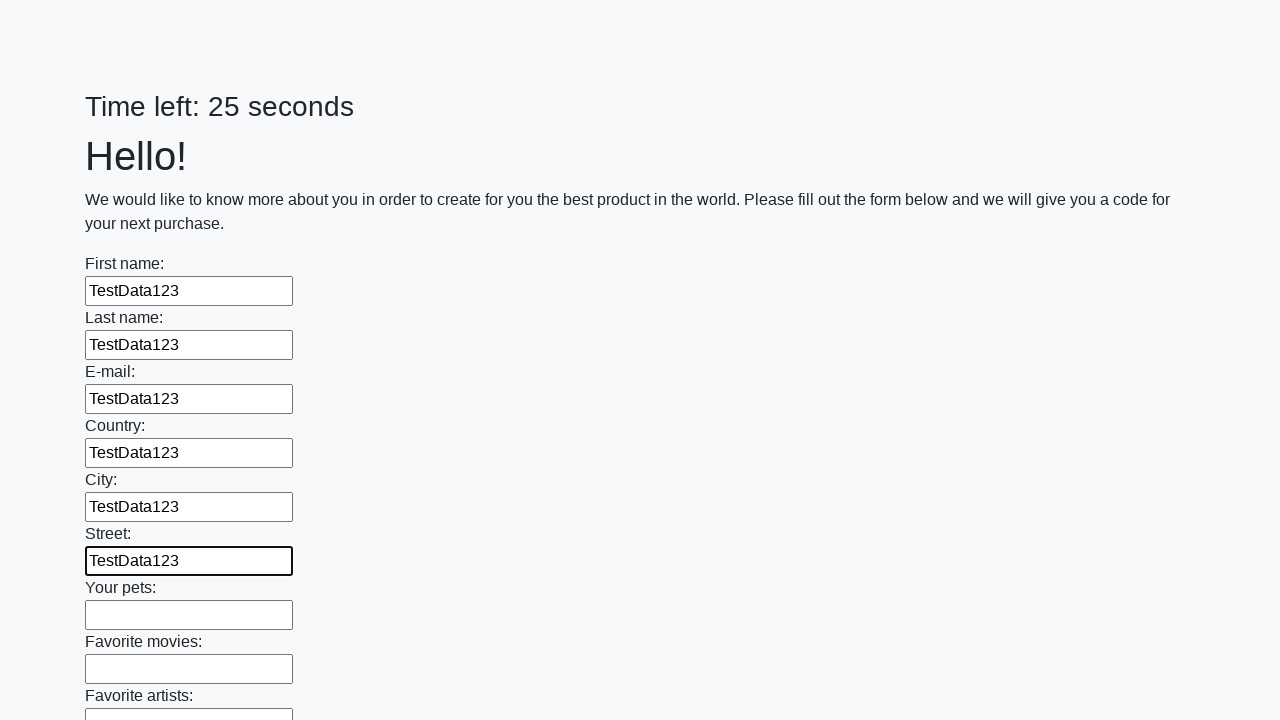

Filled an input field with 'TestData123' on input >> nth=6
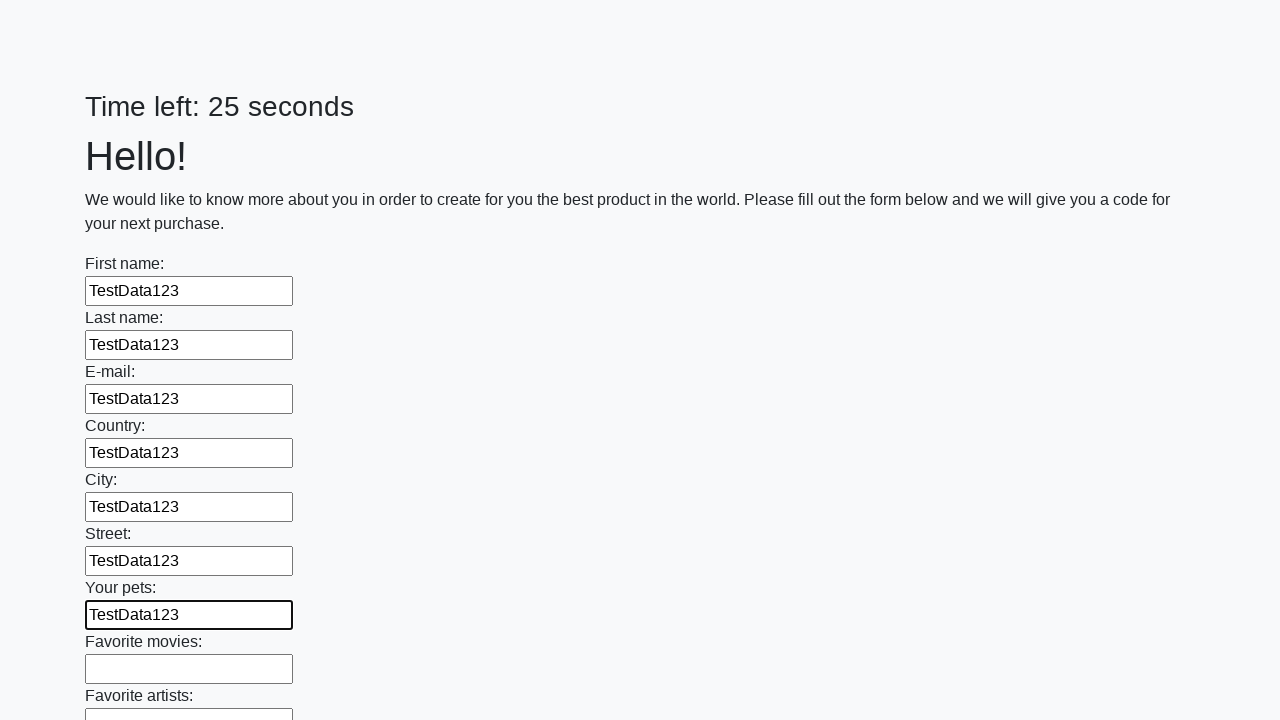

Filled an input field with 'TestData123' on input >> nth=7
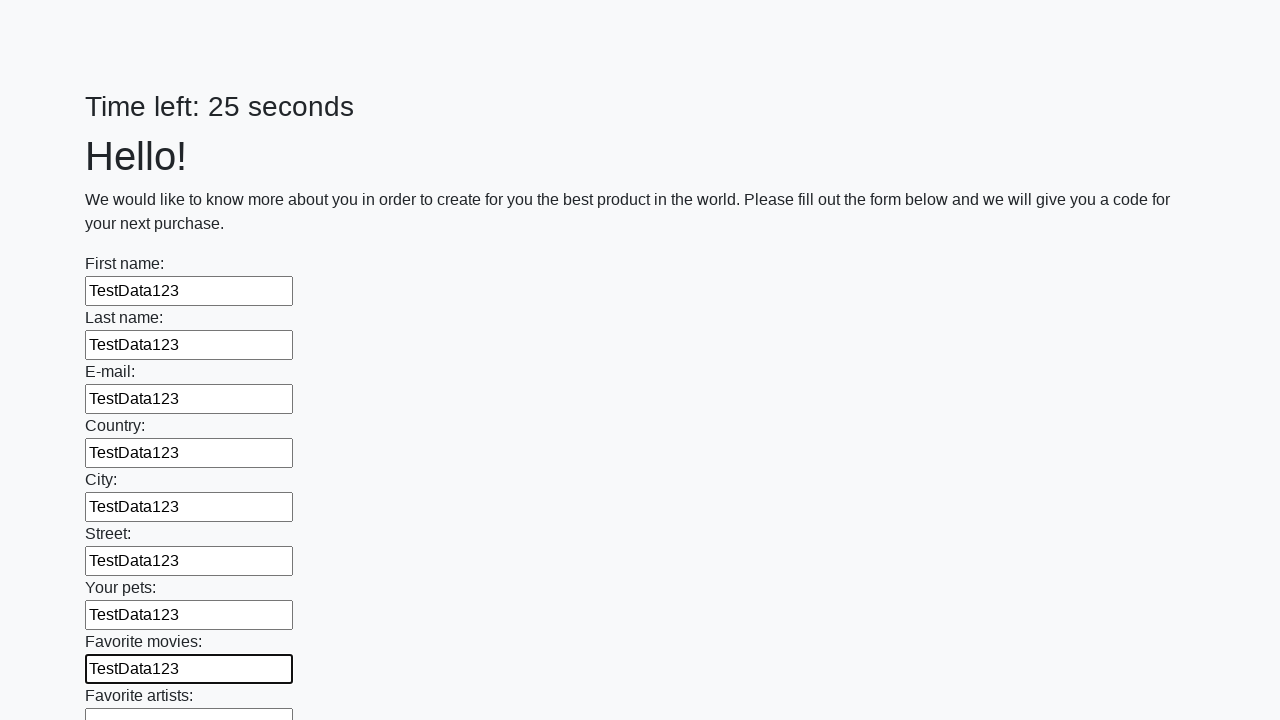

Filled an input field with 'TestData123' on input >> nth=8
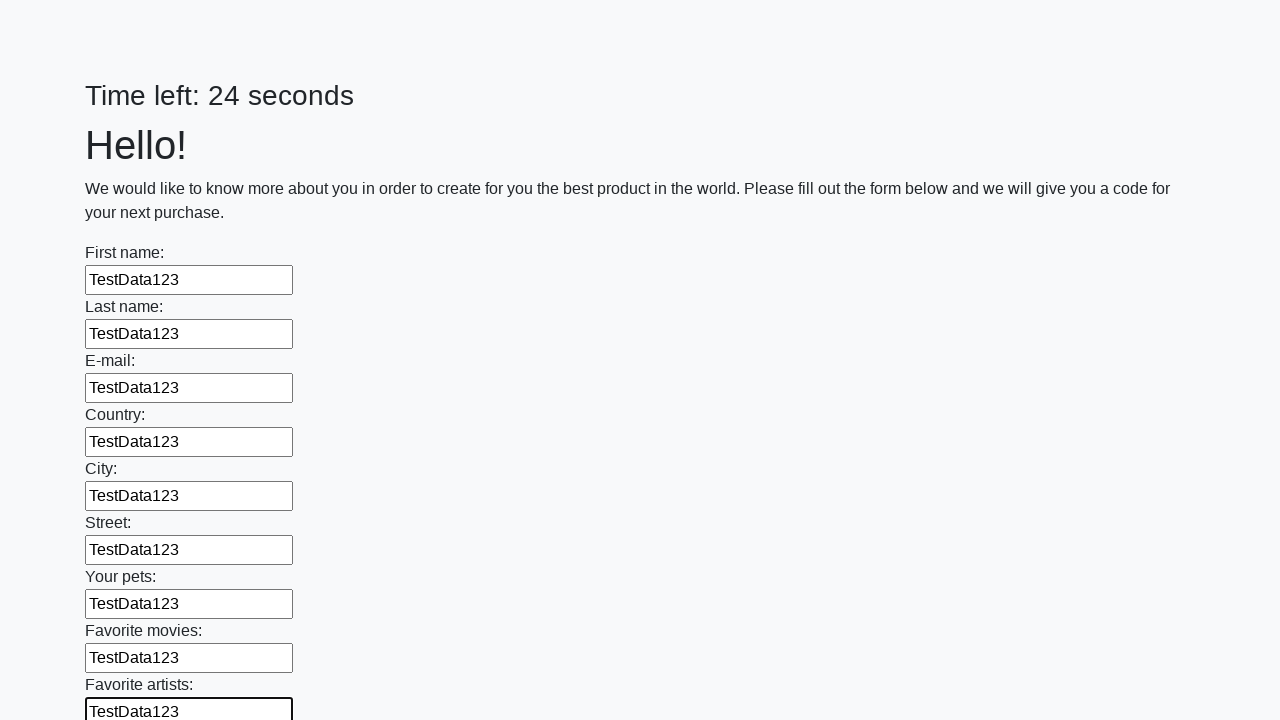

Filled an input field with 'TestData123' on input >> nth=9
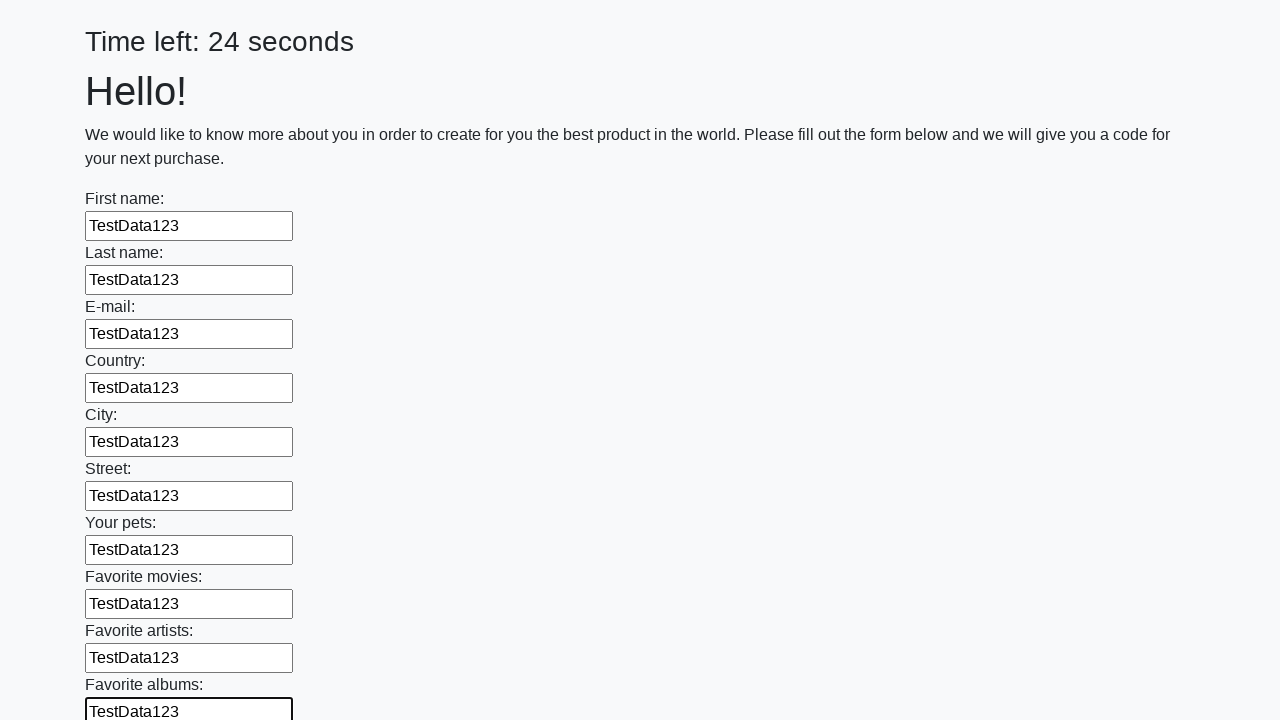

Filled an input field with 'TestData123' on input >> nth=10
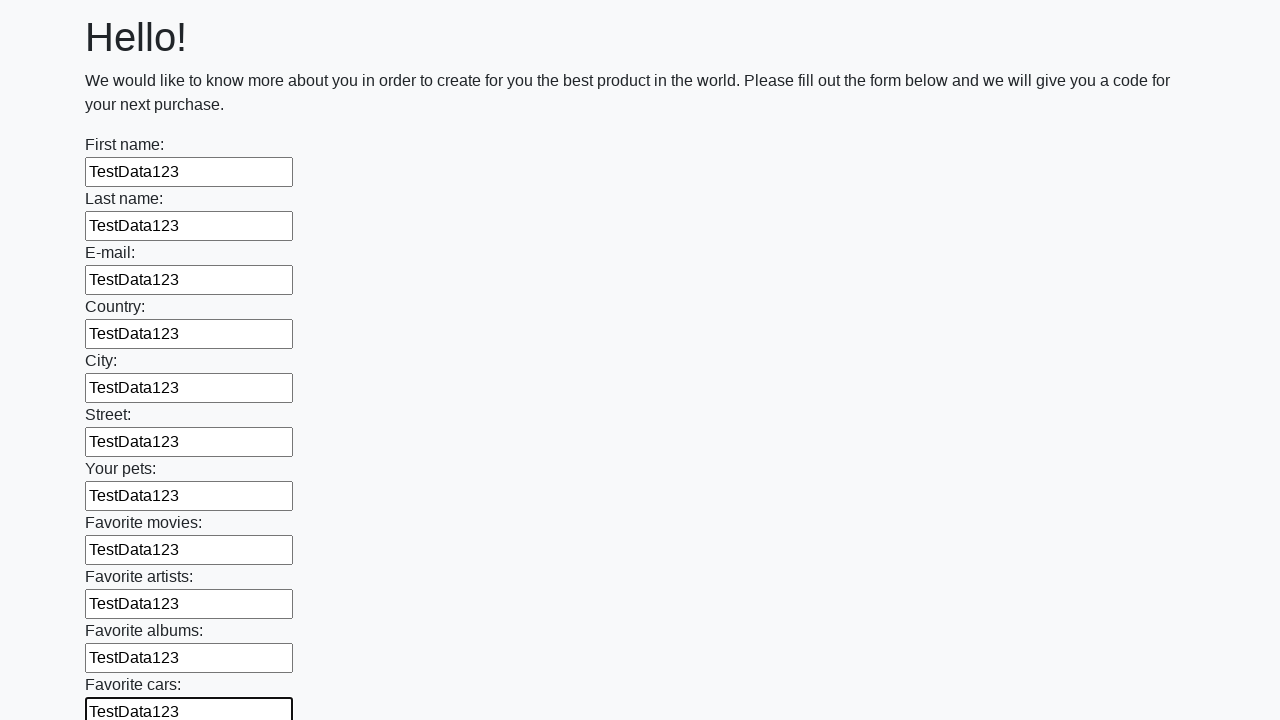

Filled an input field with 'TestData123' on input >> nth=11
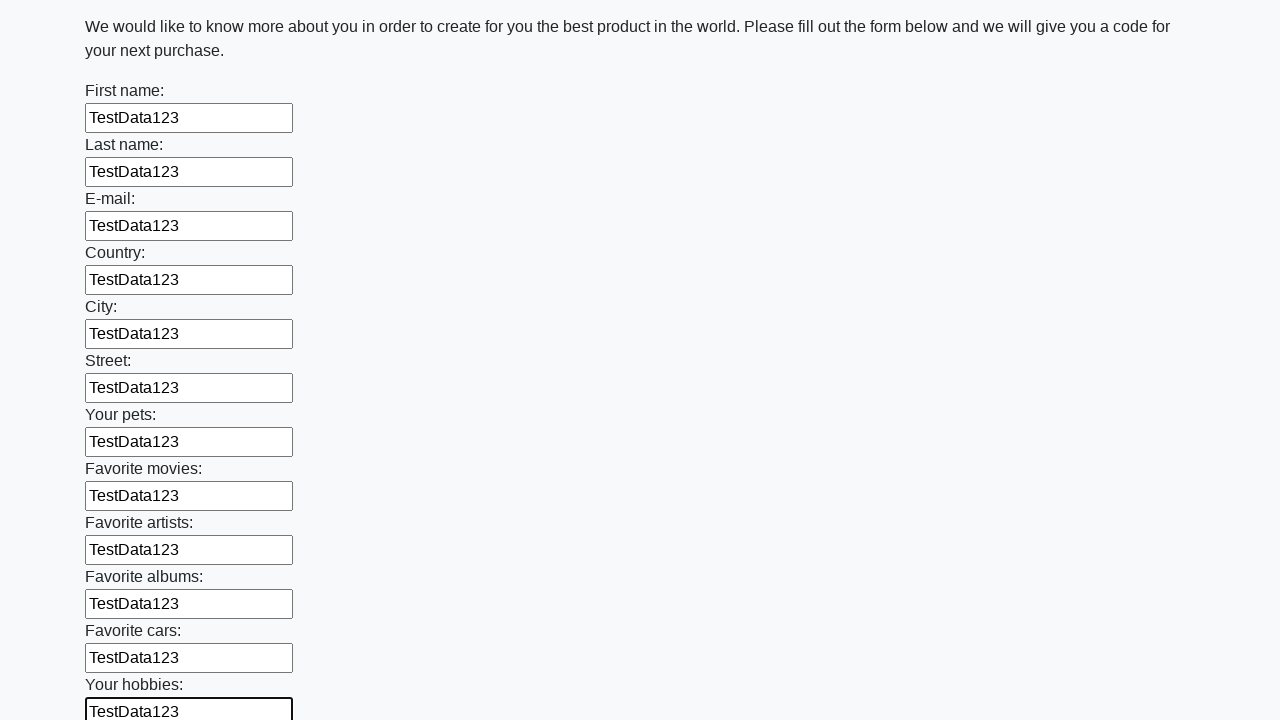

Filled an input field with 'TestData123' on input >> nth=12
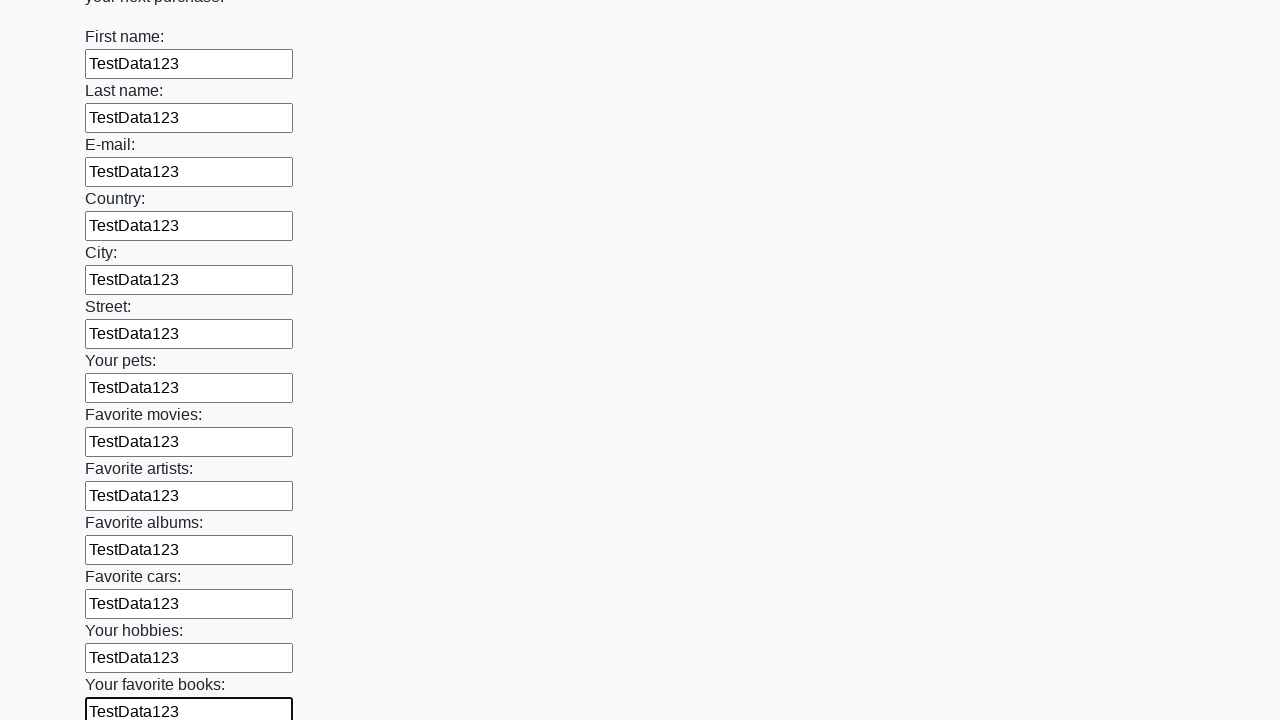

Filled an input field with 'TestData123' on input >> nth=13
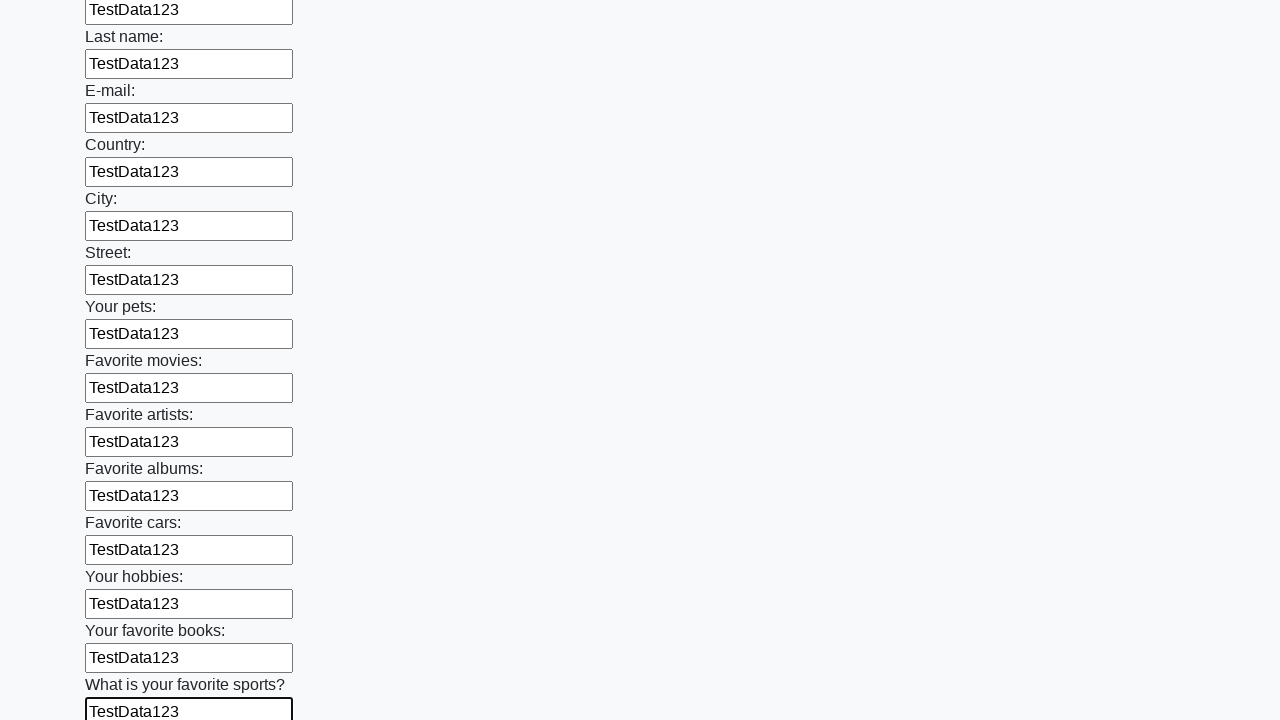

Filled an input field with 'TestData123' on input >> nth=14
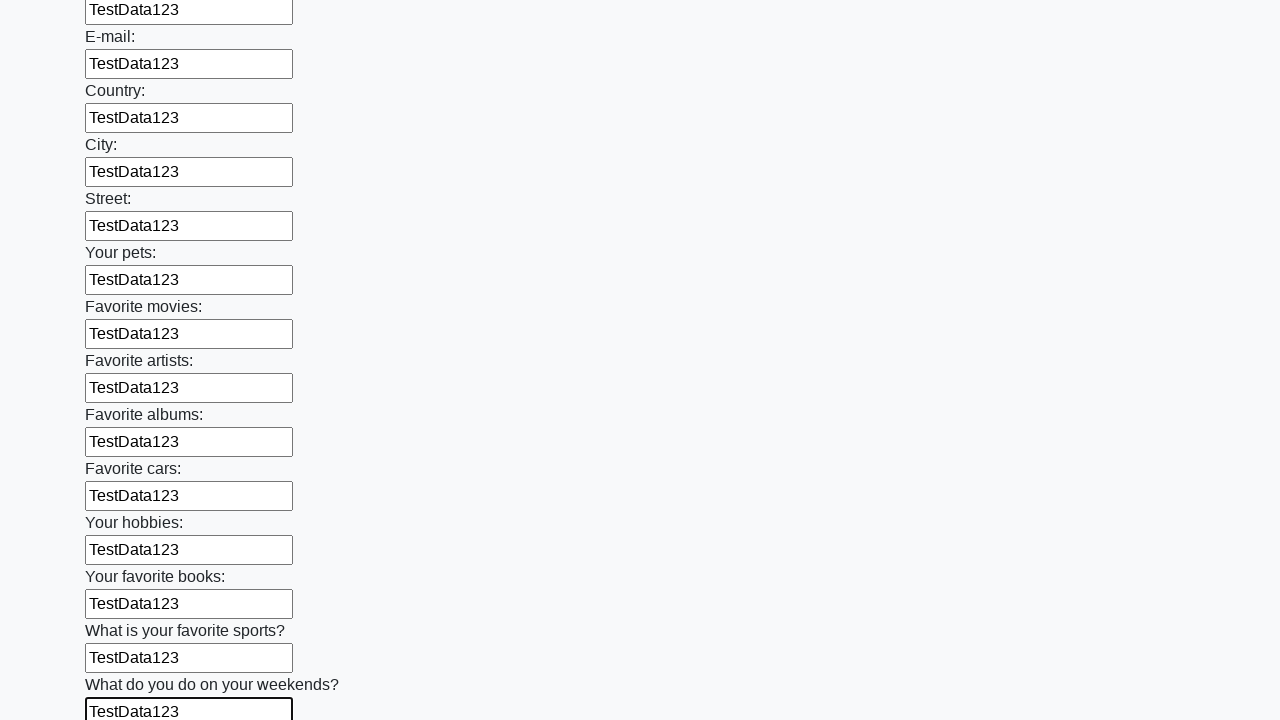

Filled an input field with 'TestData123' on input >> nth=15
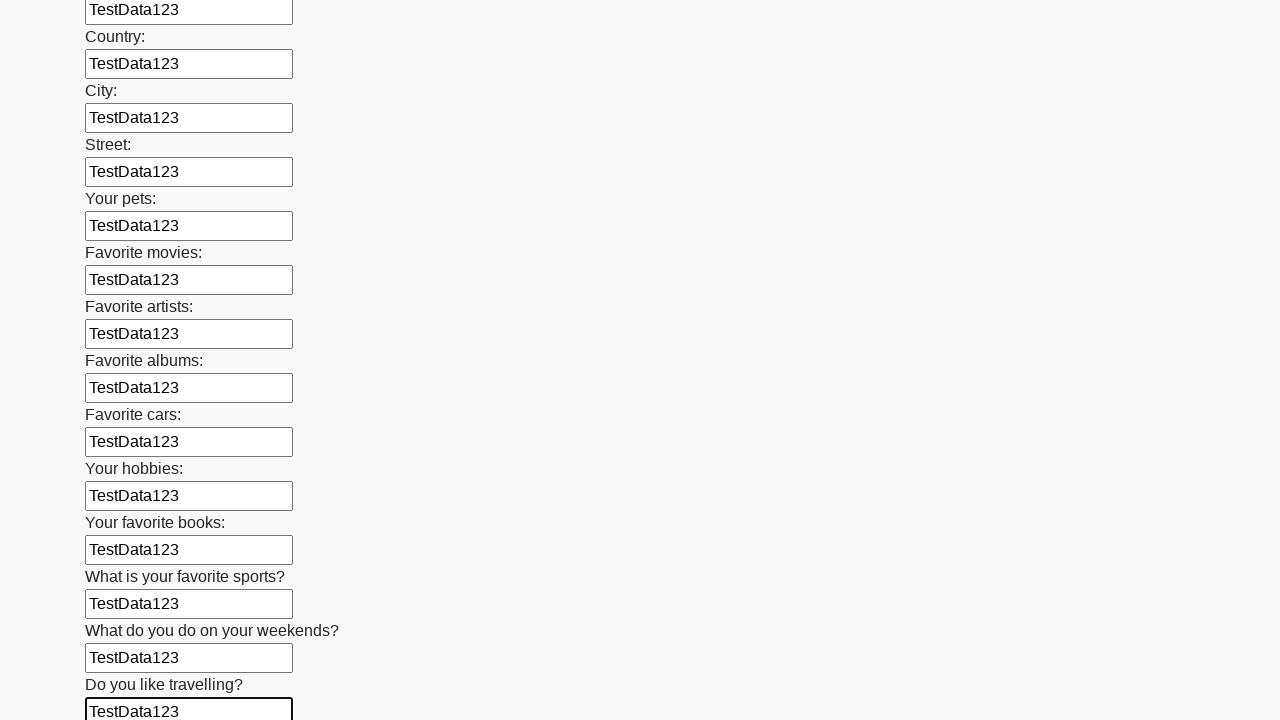

Filled an input field with 'TestData123' on input >> nth=16
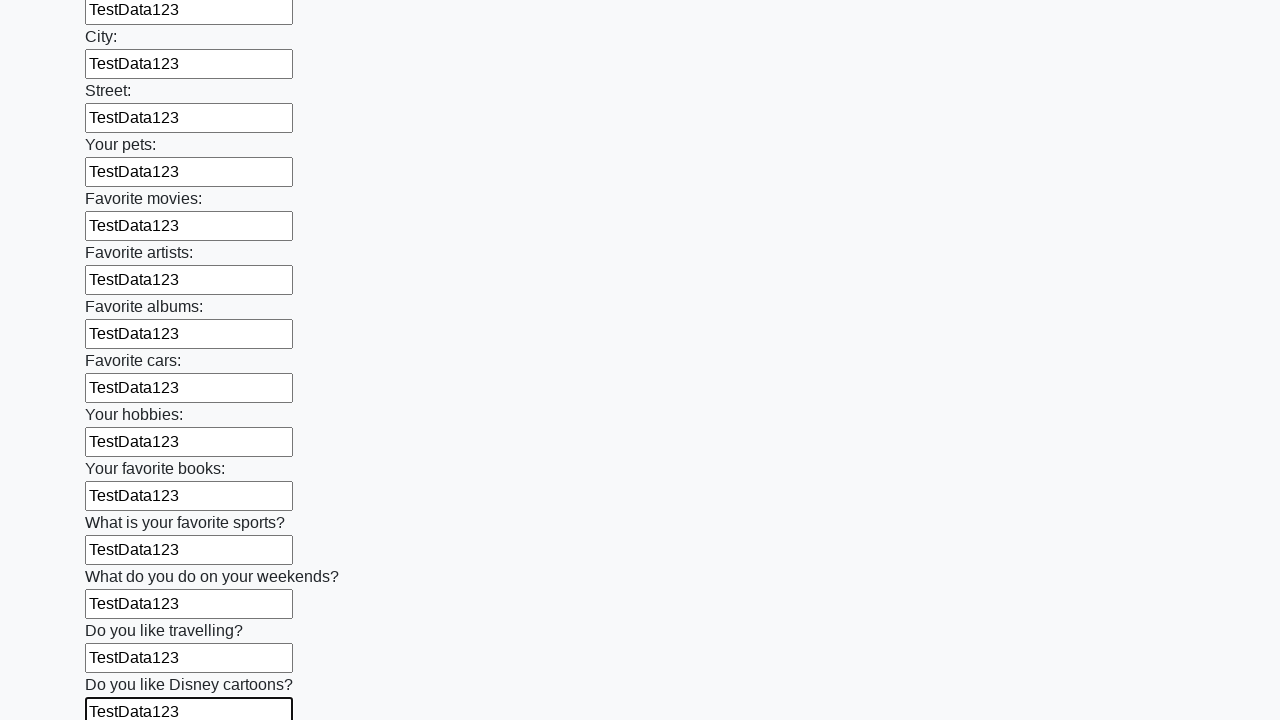

Filled an input field with 'TestData123' on input >> nth=17
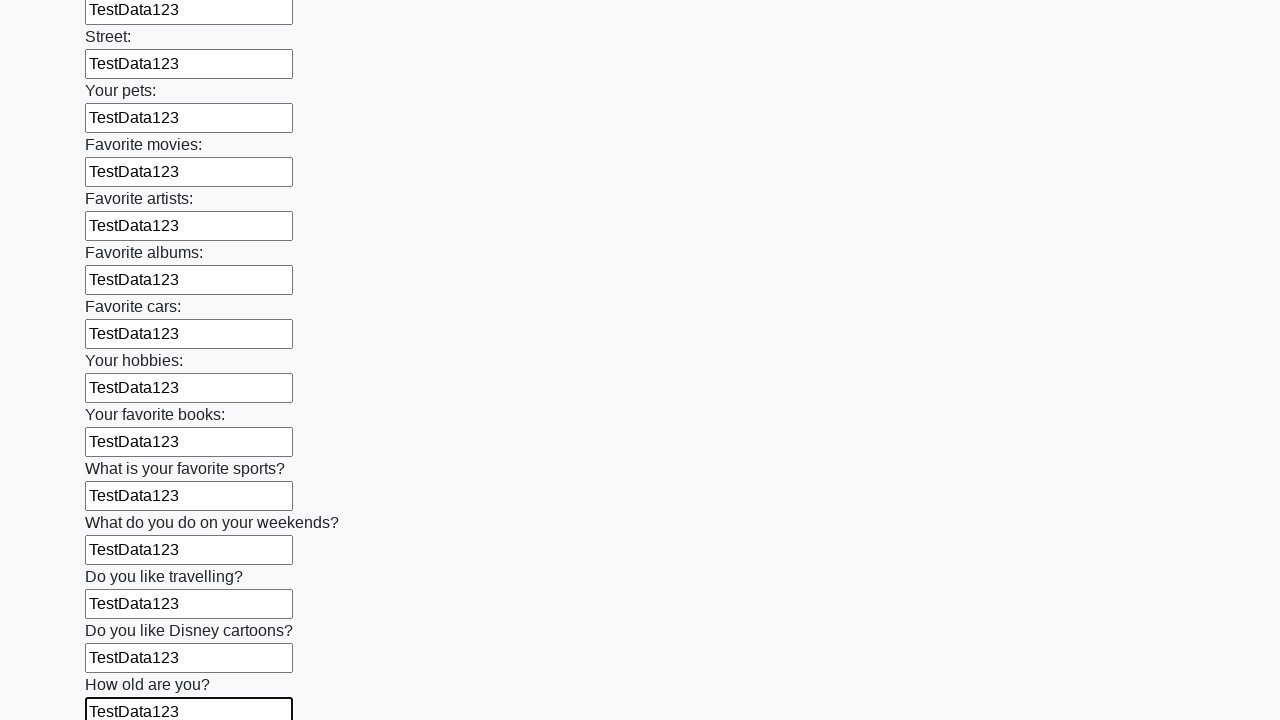

Filled an input field with 'TestData123' on input >> nth=18
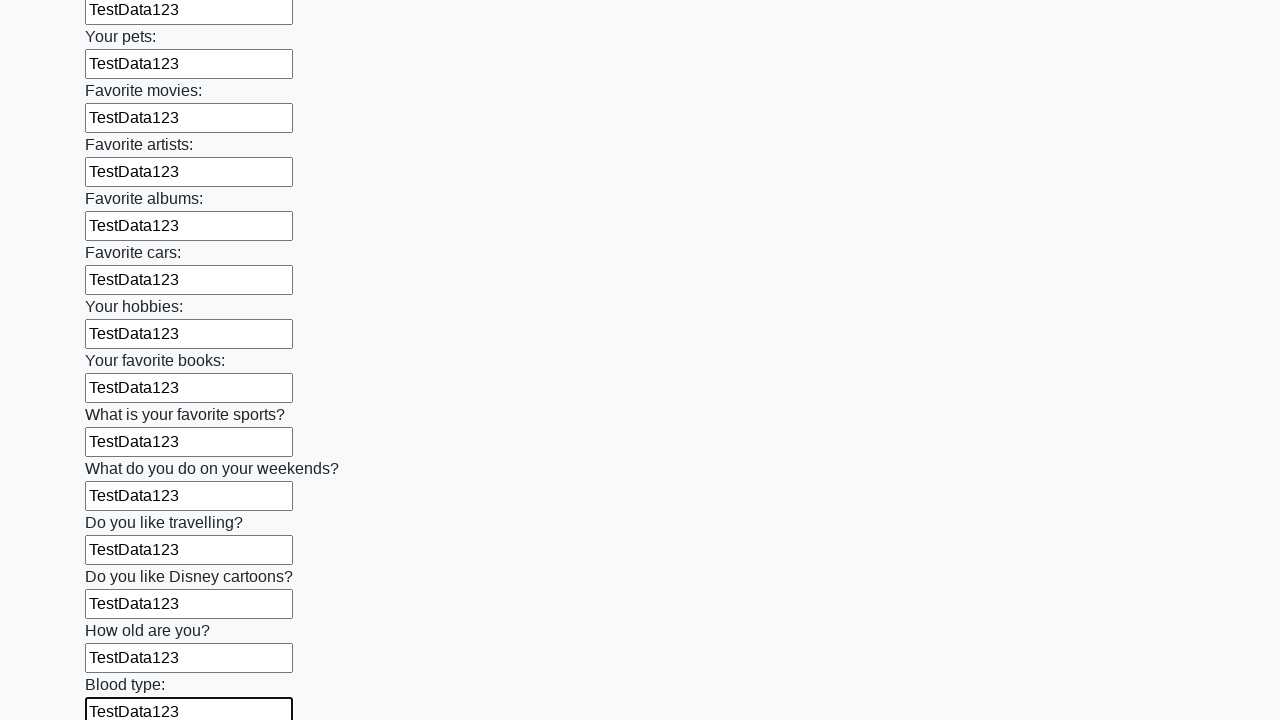

Filled an input field with 'TestData123' on input >> nth=19
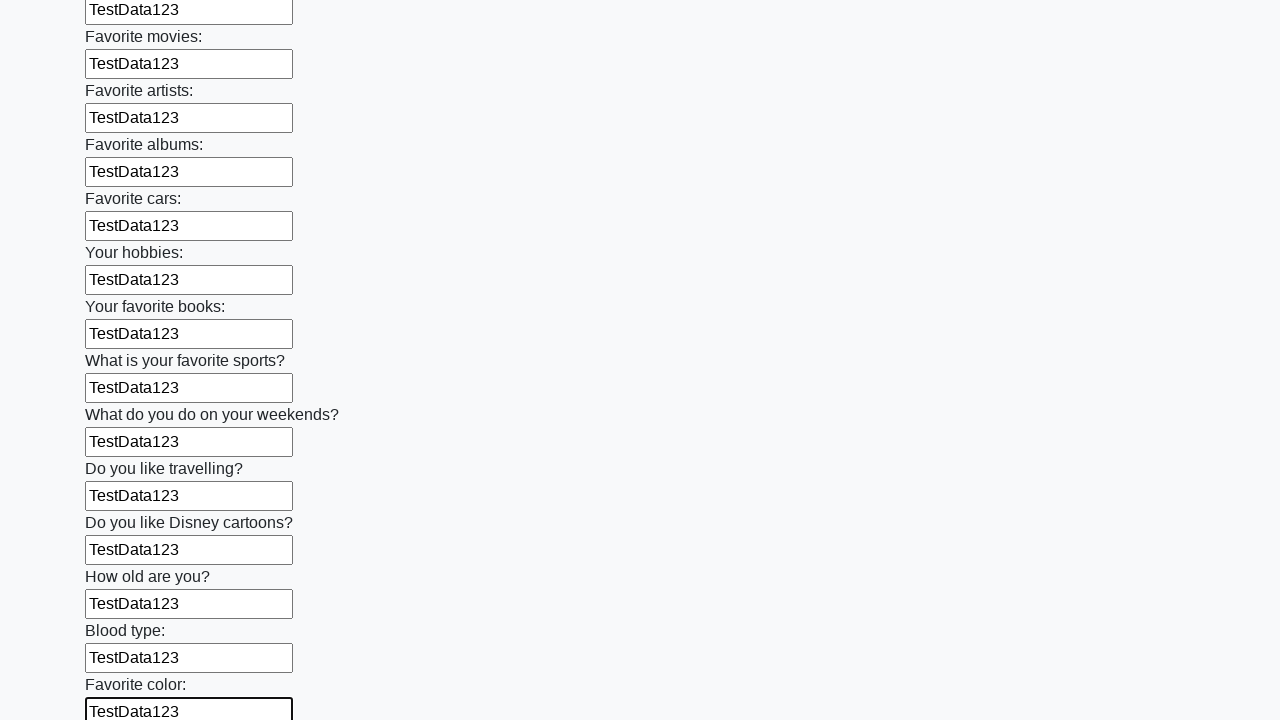

Filled an input field with 'TestData123' on input >> nth=20
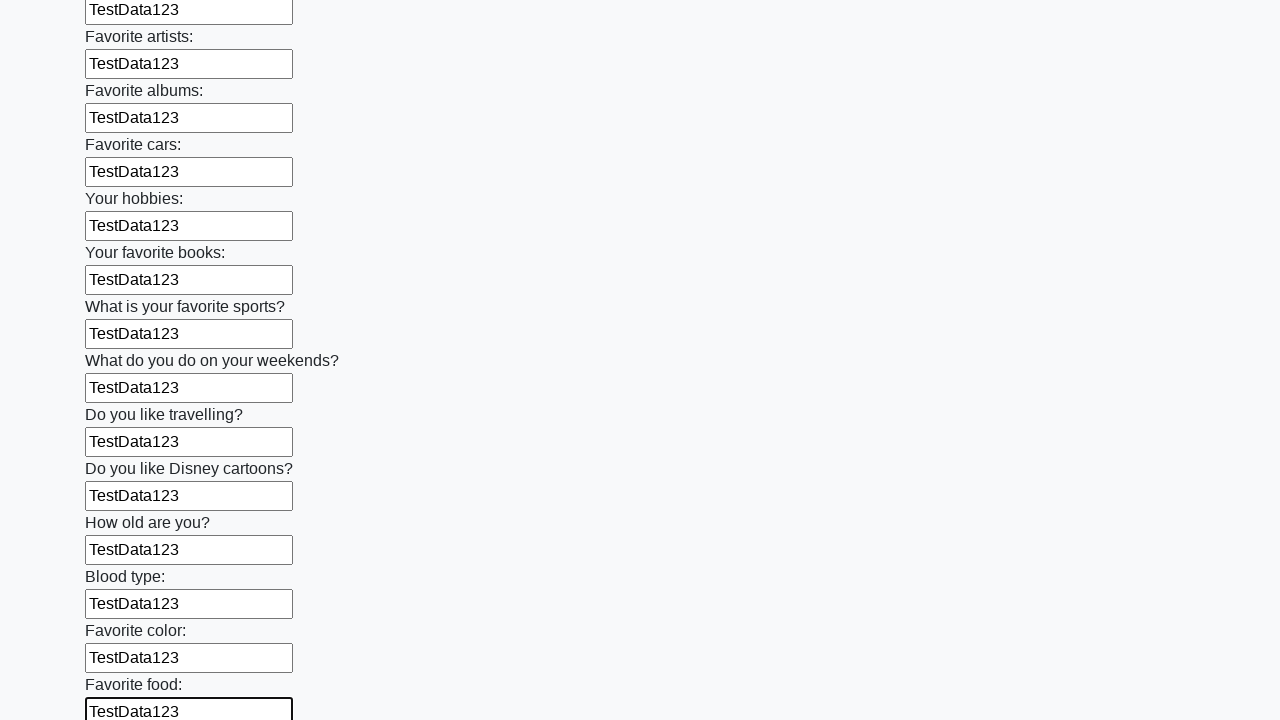

Filled an input field with 'TestData123' on input >> nth=21
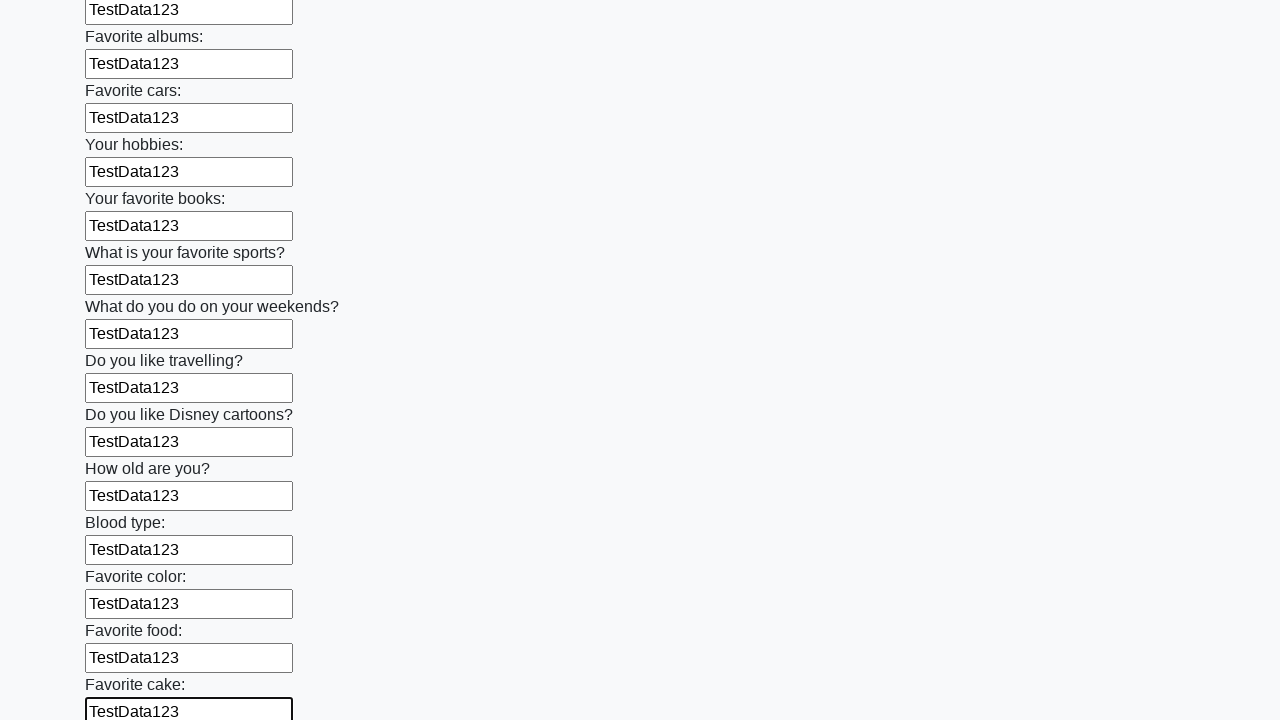

Filled an input field with 'TestData123' on input >> nth=22
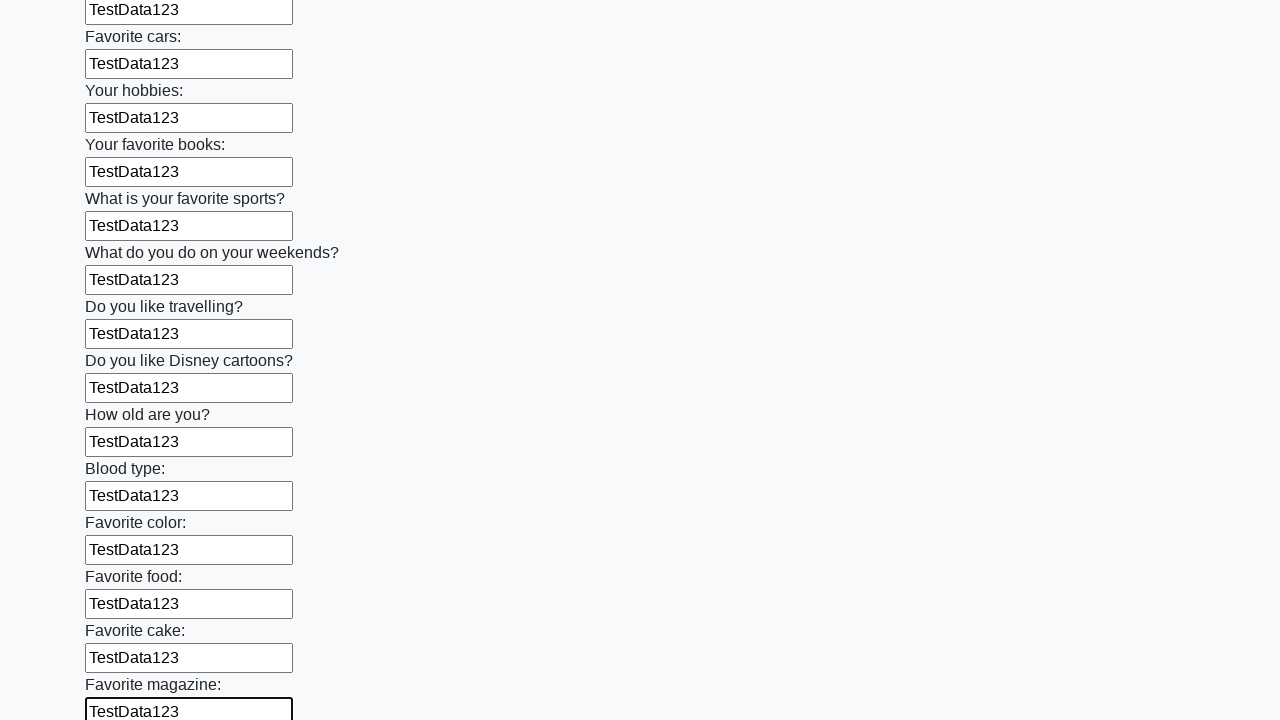

Filled an input field with 'TestData123' on input >> nth=23
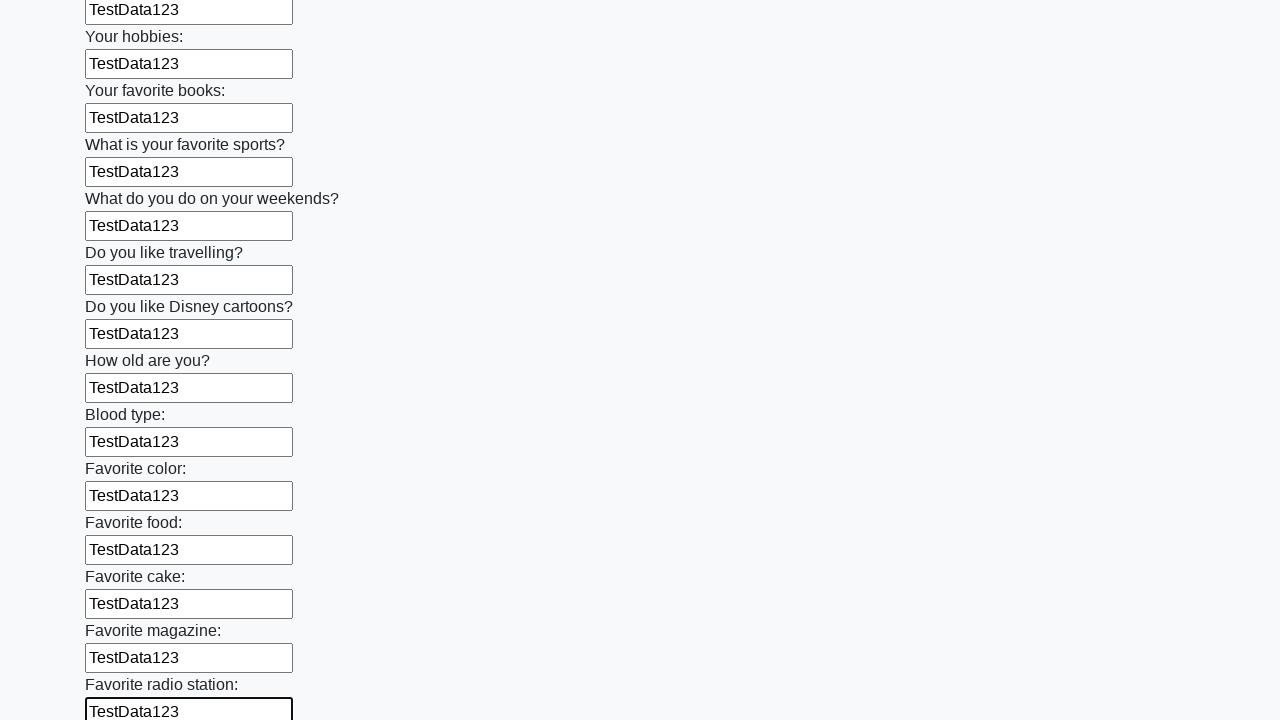

Filled an input field with 'TestData123' on input >> nth=24
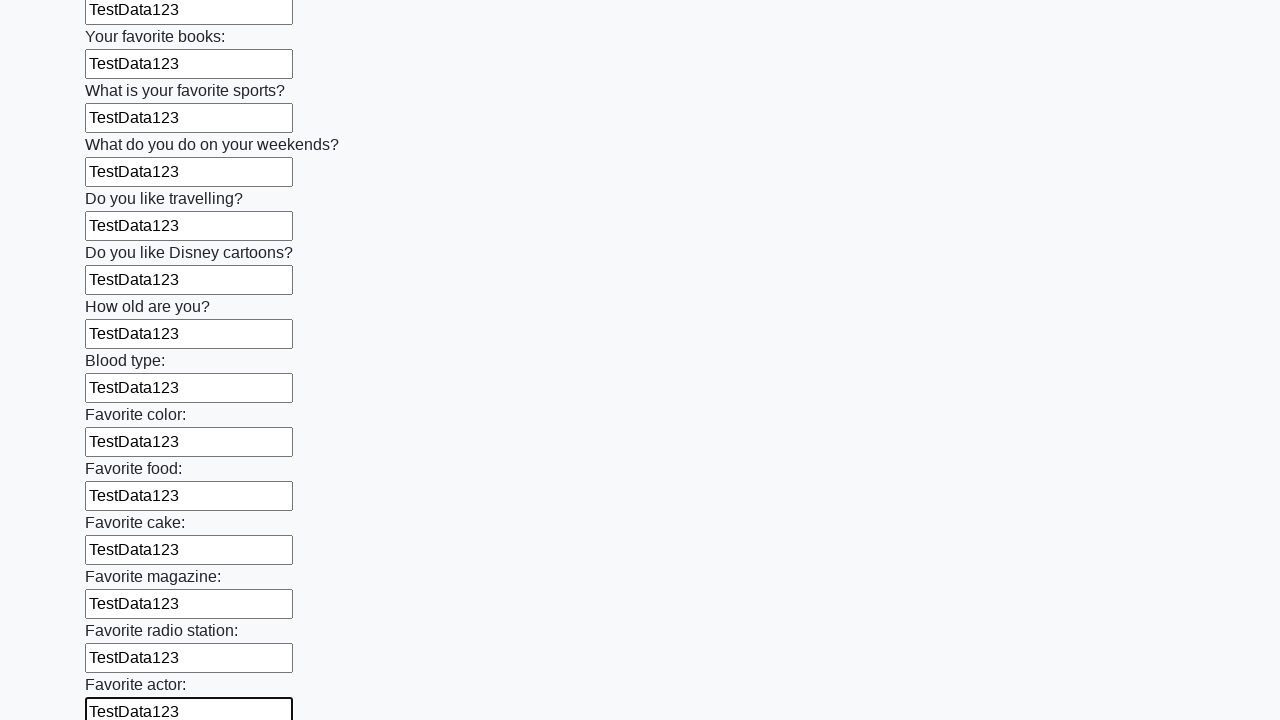

Filled an input field with 'TestData123' on input >> nth=25
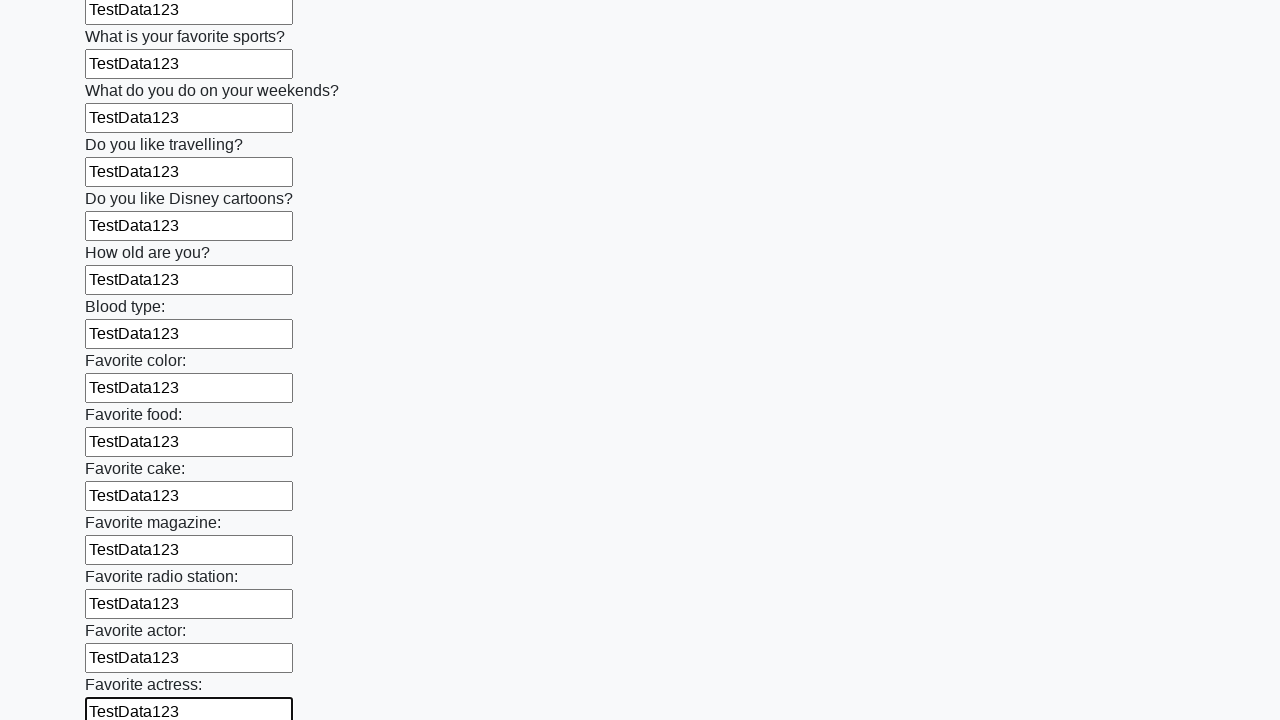

Filled an input field with 'TestData123' on input >> nth=26
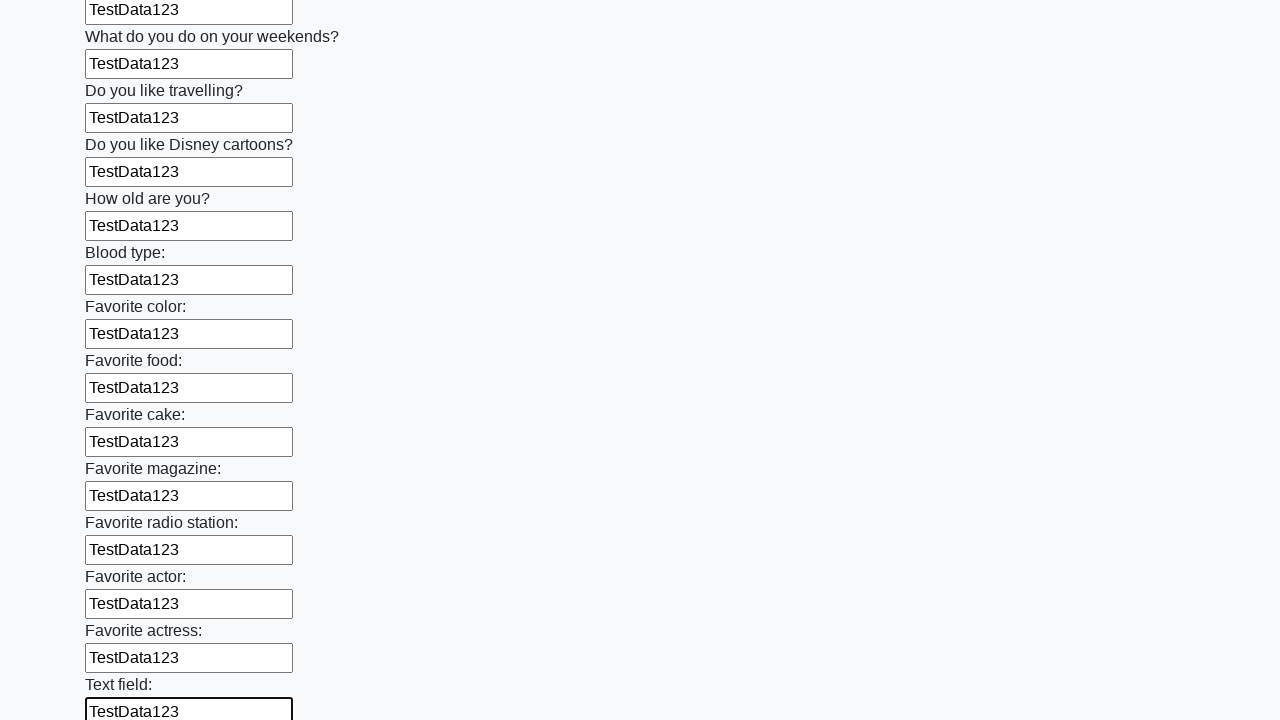

Filled an input field with 'TestData123' on input >> nth=27
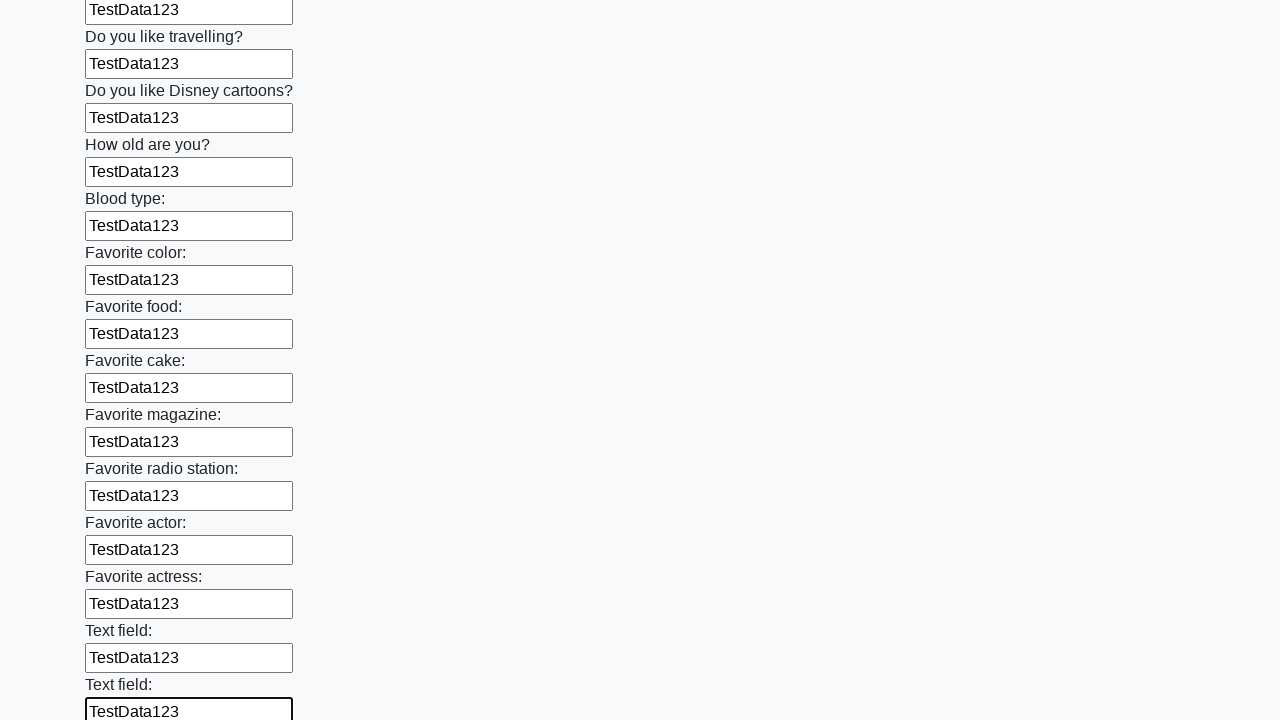

Filled an input field with 'TestData123' on input >> nth=28
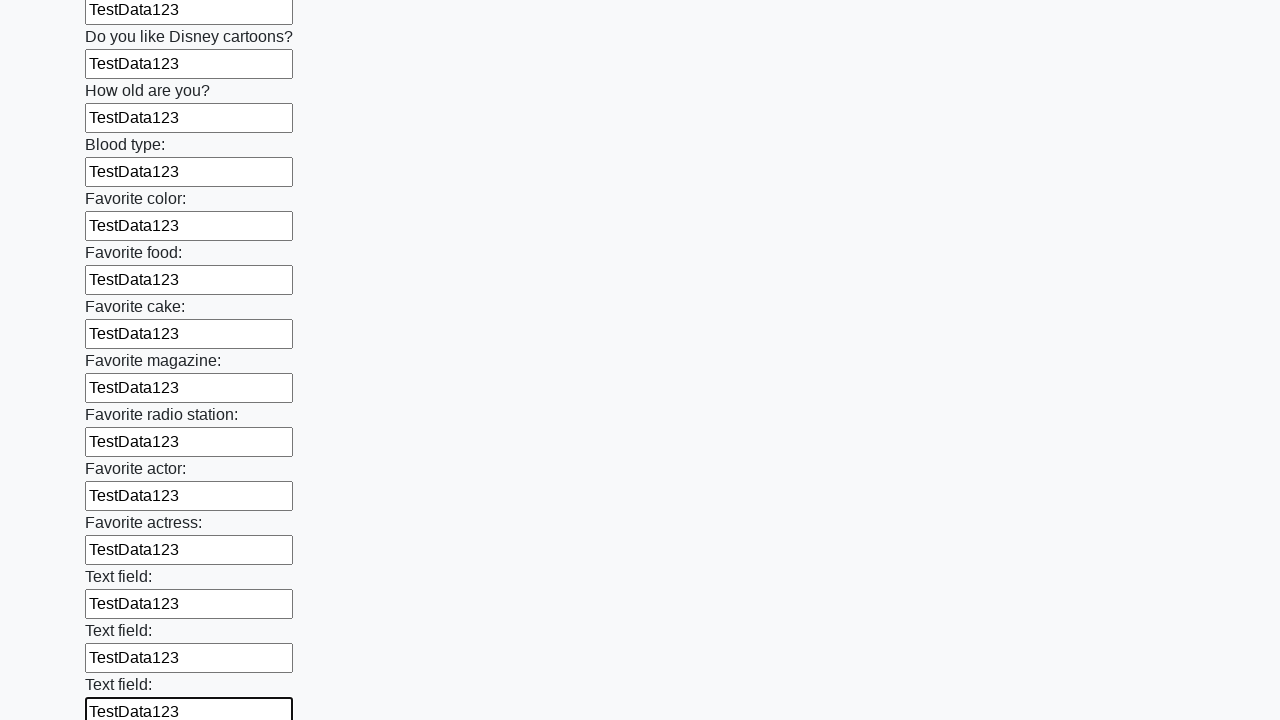

Filled an input field with 'TestData123' on input >> nth=29
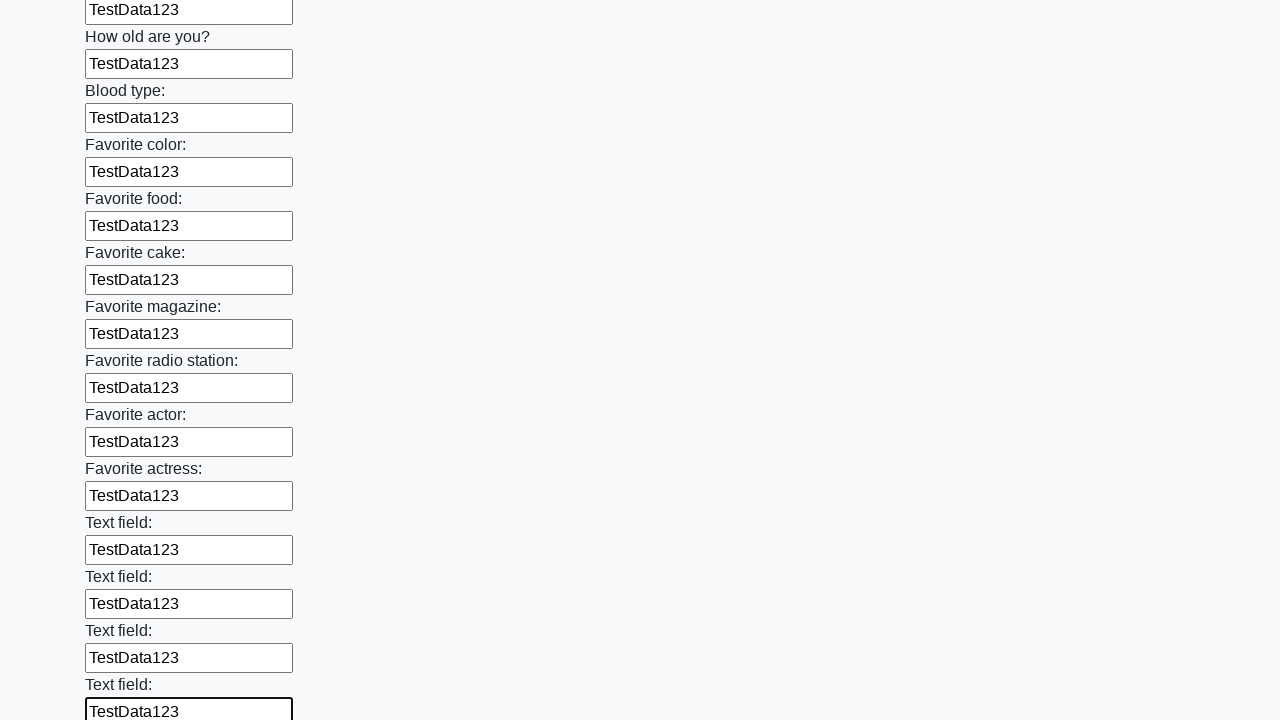

Filled an input field with 'TestData123' on input >> nth=30
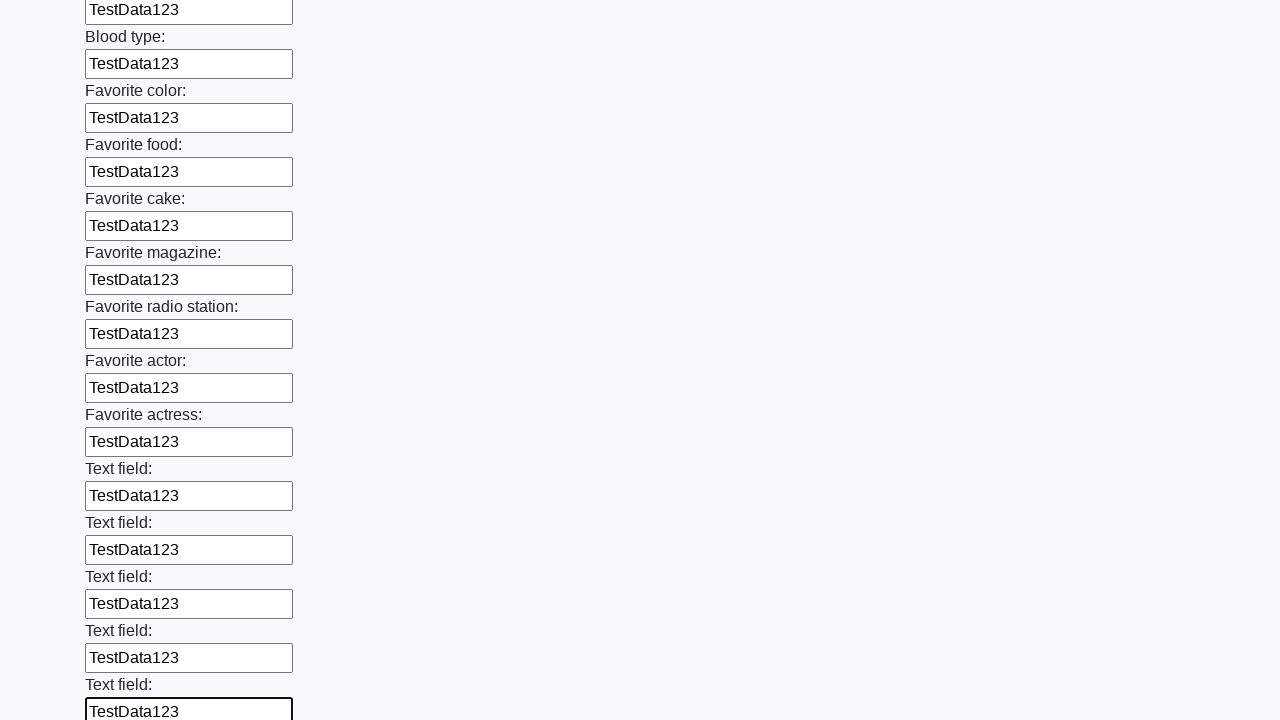

Filled an input field with 'TestData123' on input >> nth=31
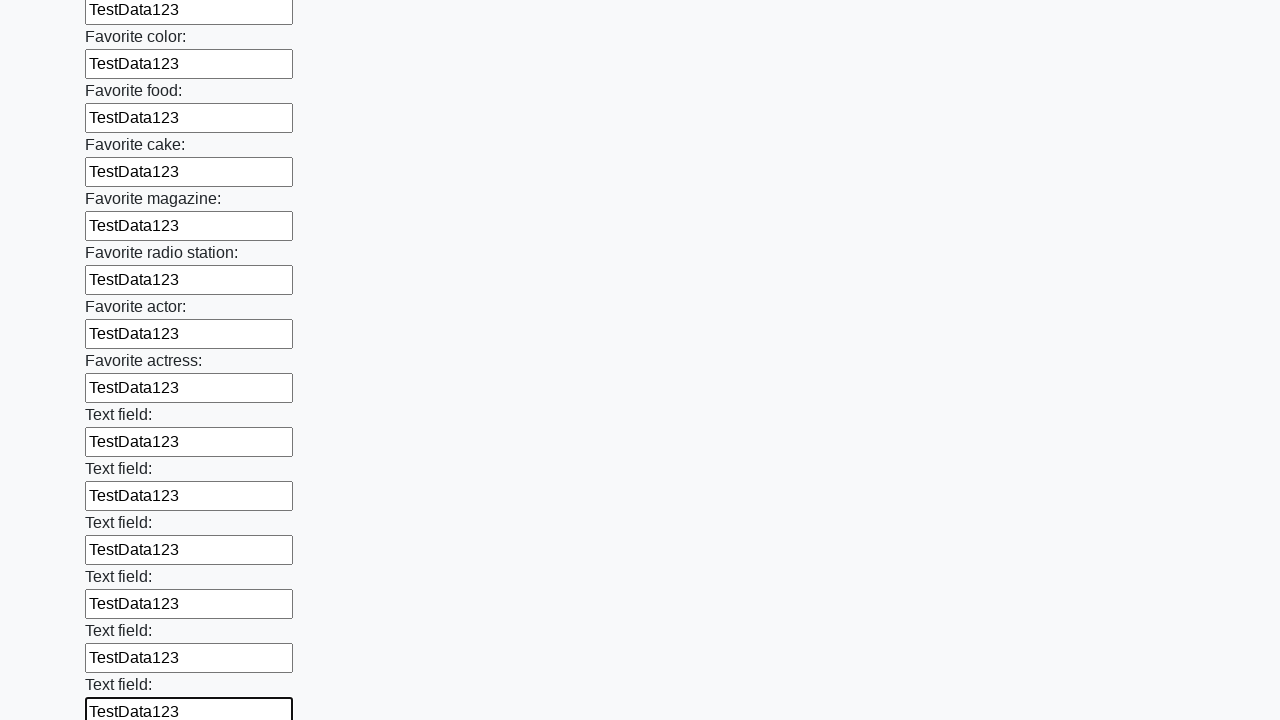

Filled an input field with 'TestData123' on input >> nth=32
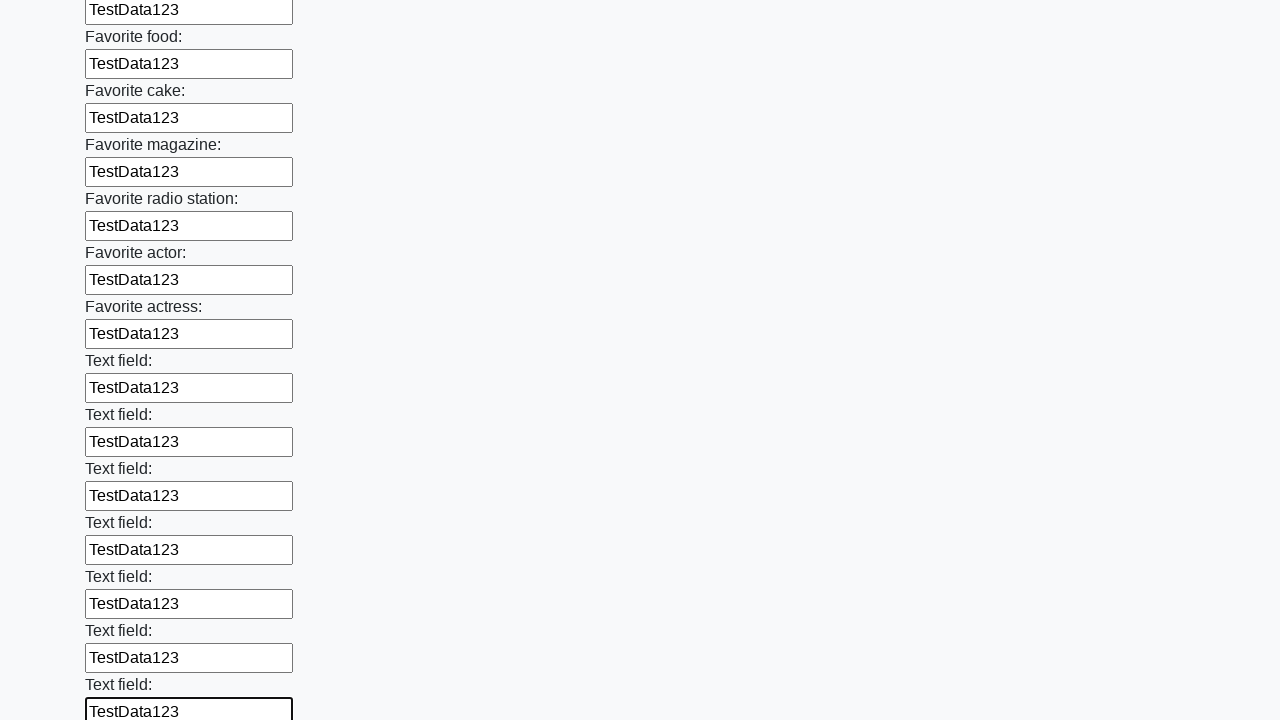

Filled an input field with 'TestData123' on input >> nth=33
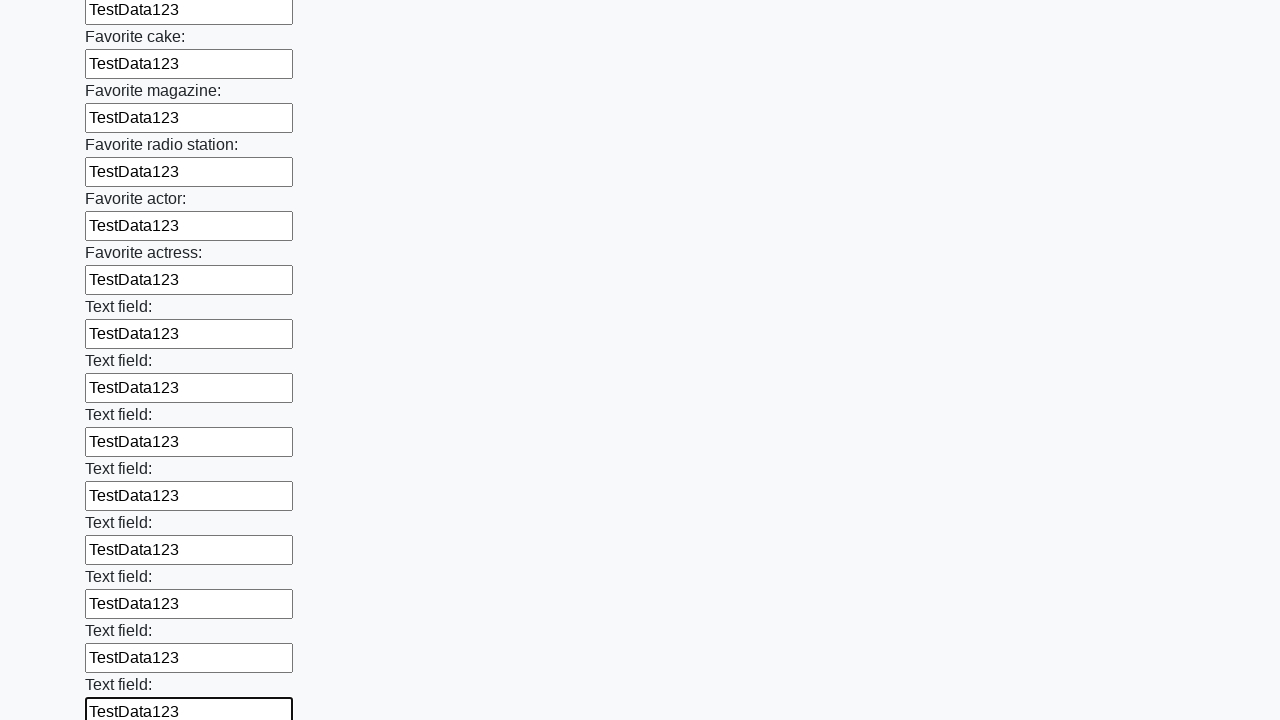

Filled an input field with 'TestData123' on input >> nth=34
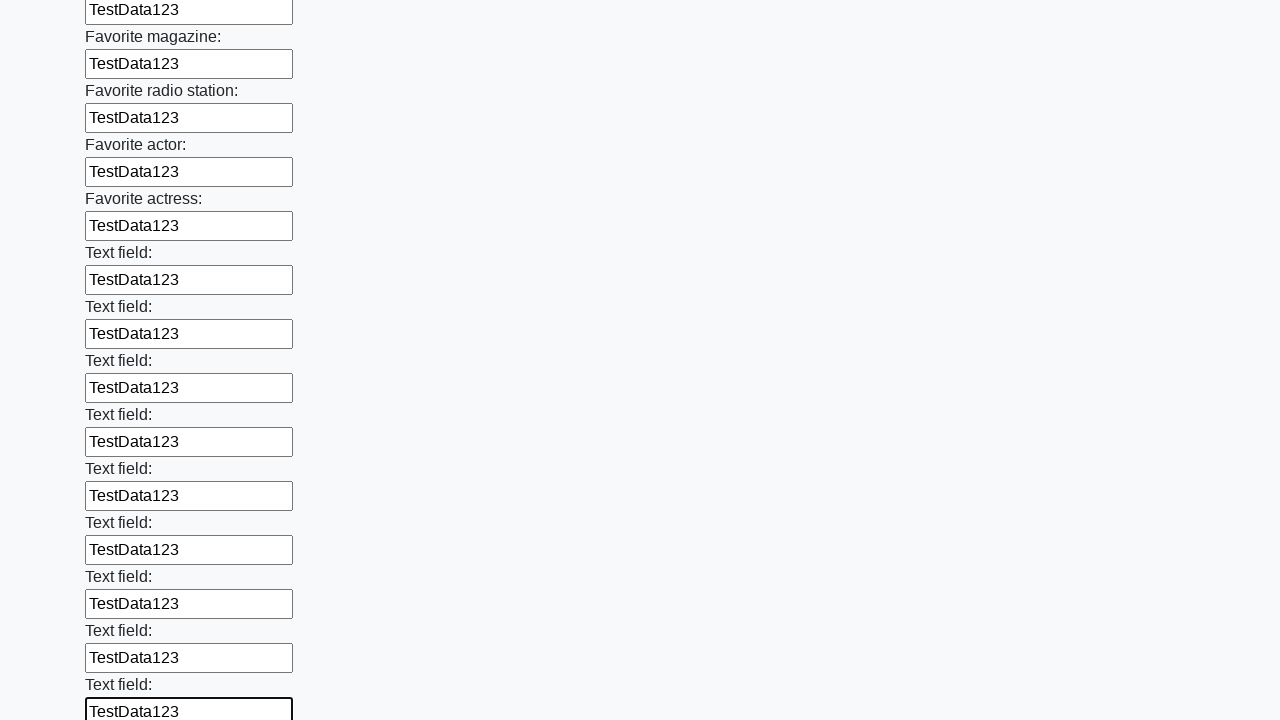

Filled an input field with 'TestData123' on input >> nth=35
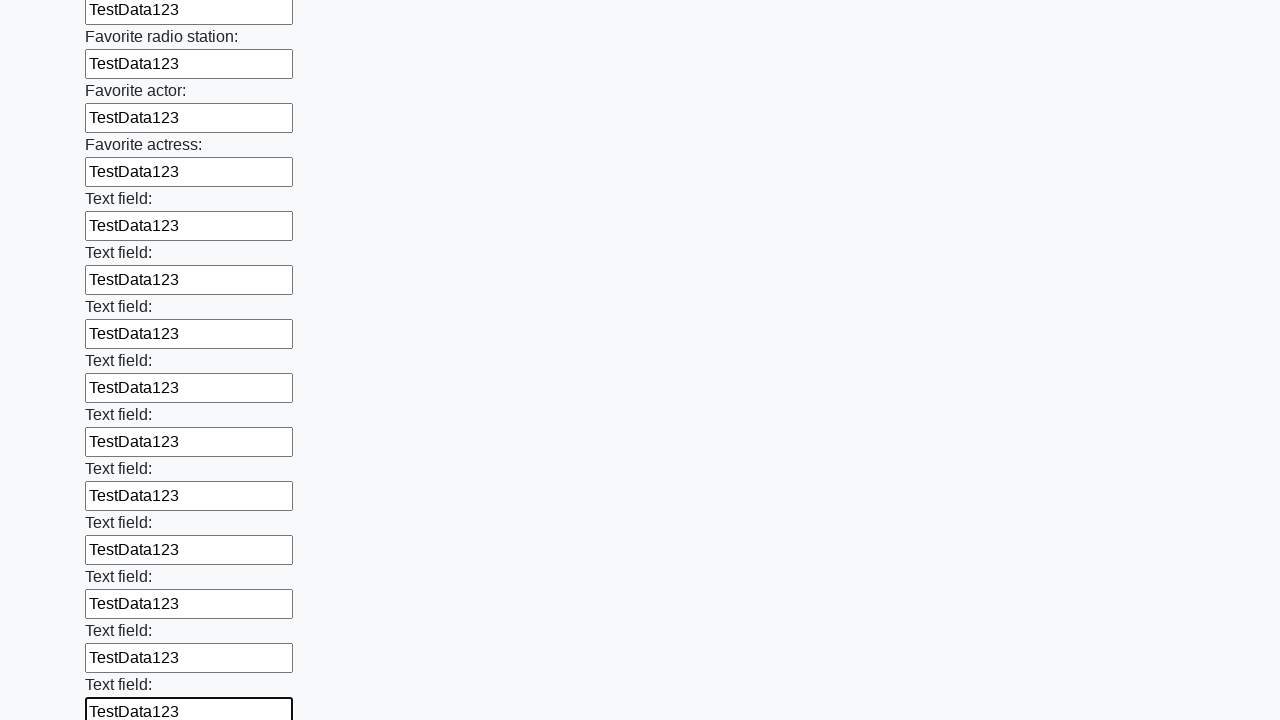

Filled an input field with 'TestData123' on input >> nth=36
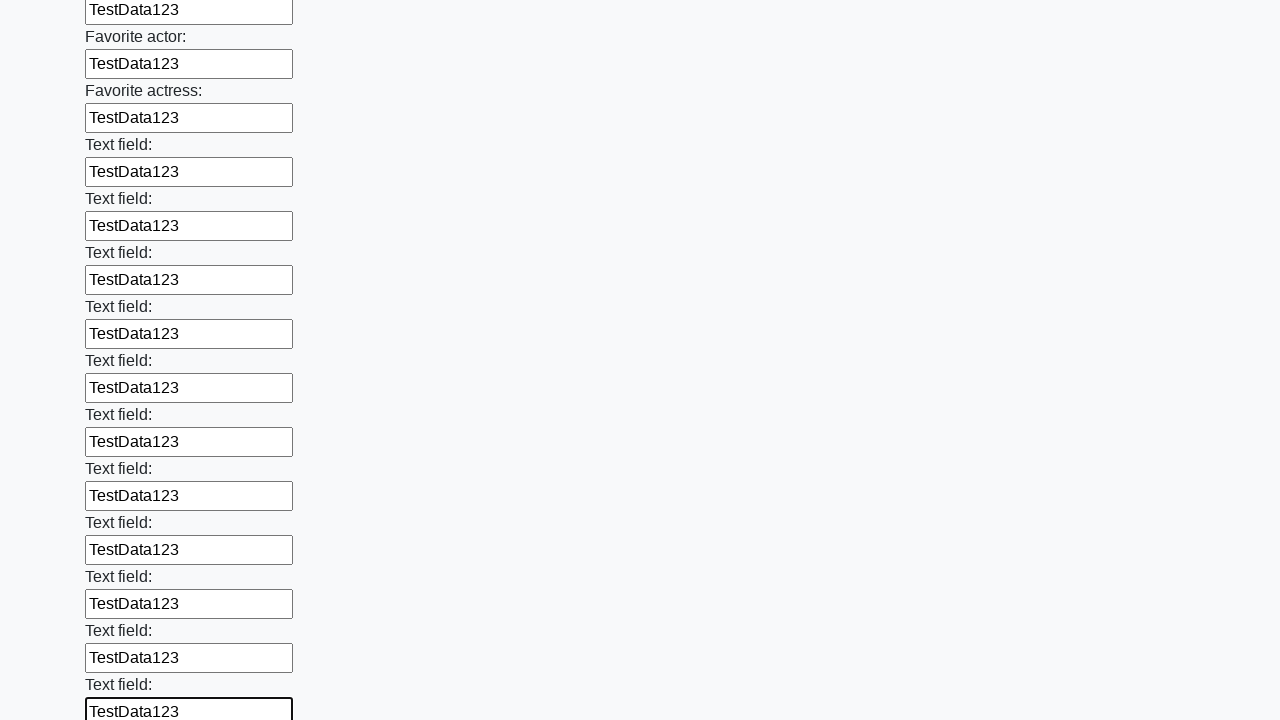

Filled an input field with 'TestData123' on input >> nth=37
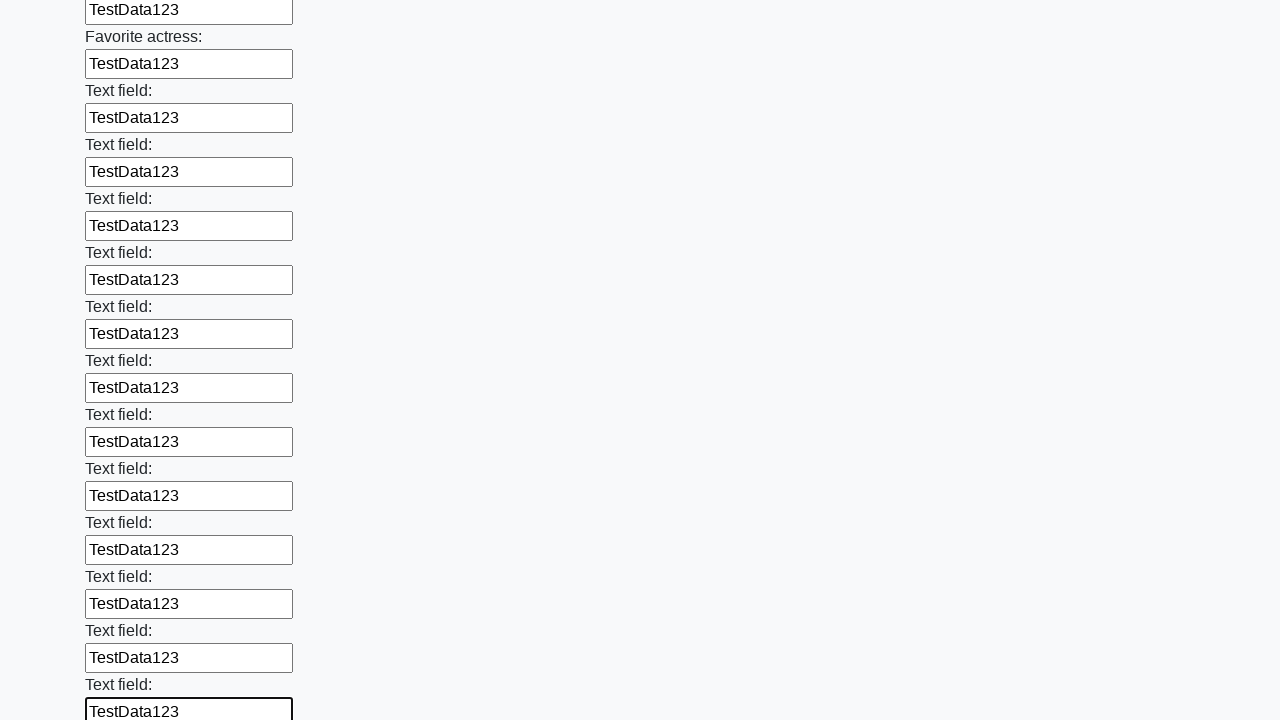

Filled an input field with 'TestData123' on input >> nth=38
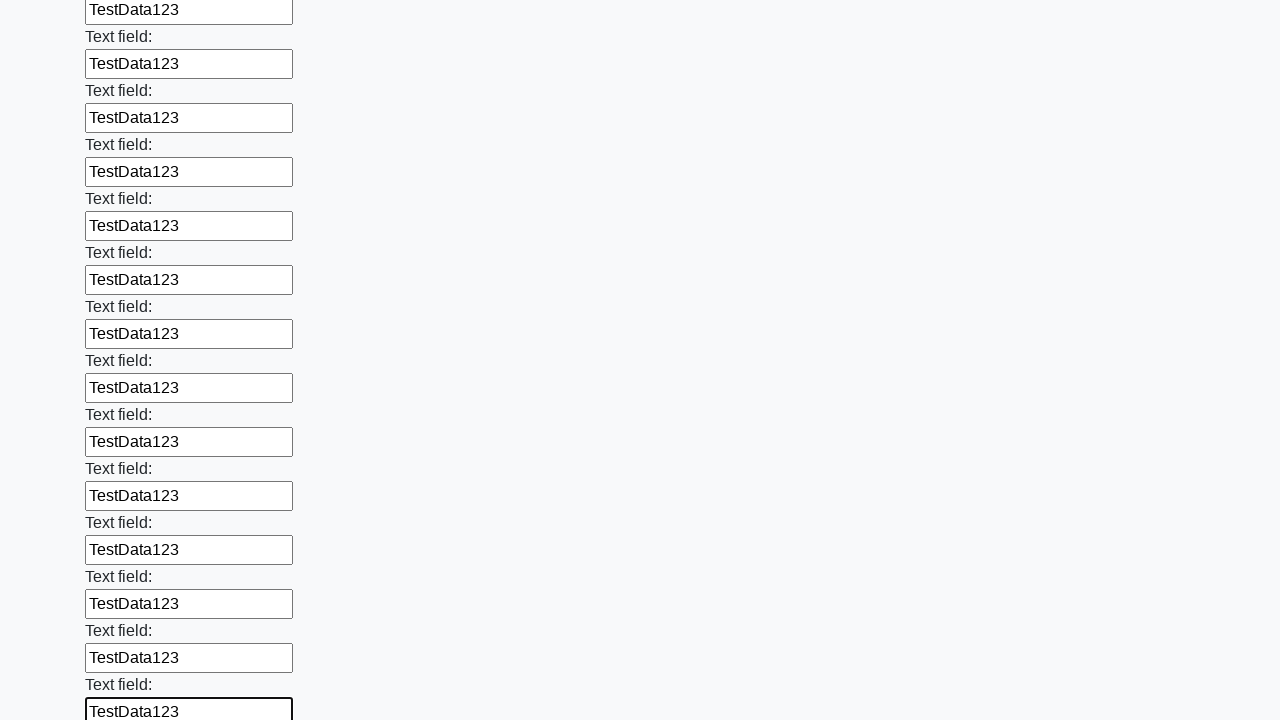

Filled an input field with 'TestData123' on input >> nth=39
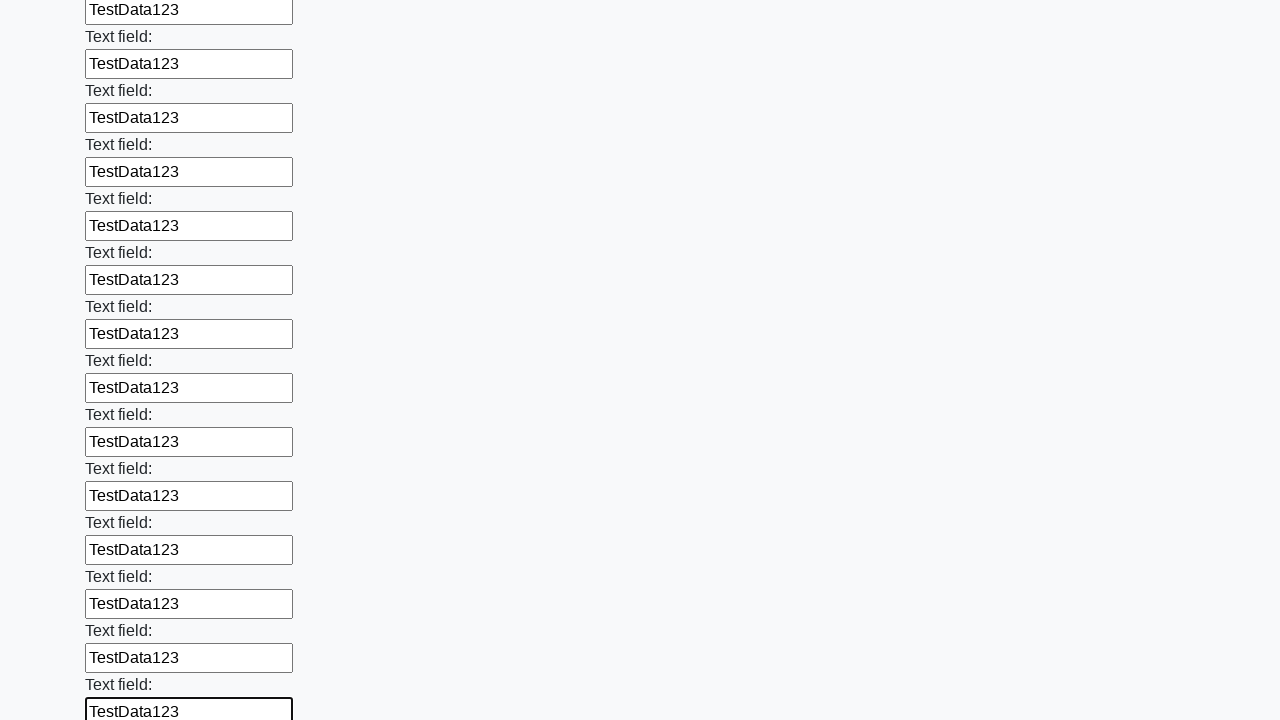

Filled an input field with 'TestData123' on input >> nth=40
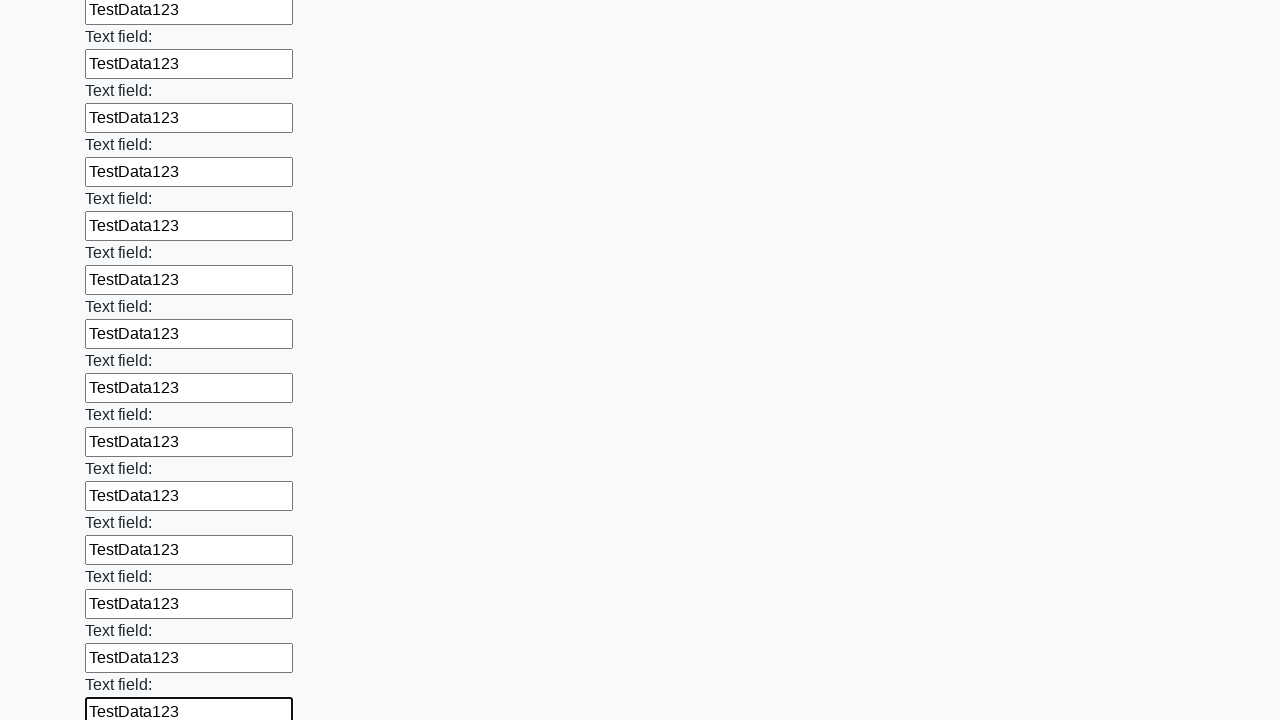

Filled an input field with 'TestData123' on input >> nth=41
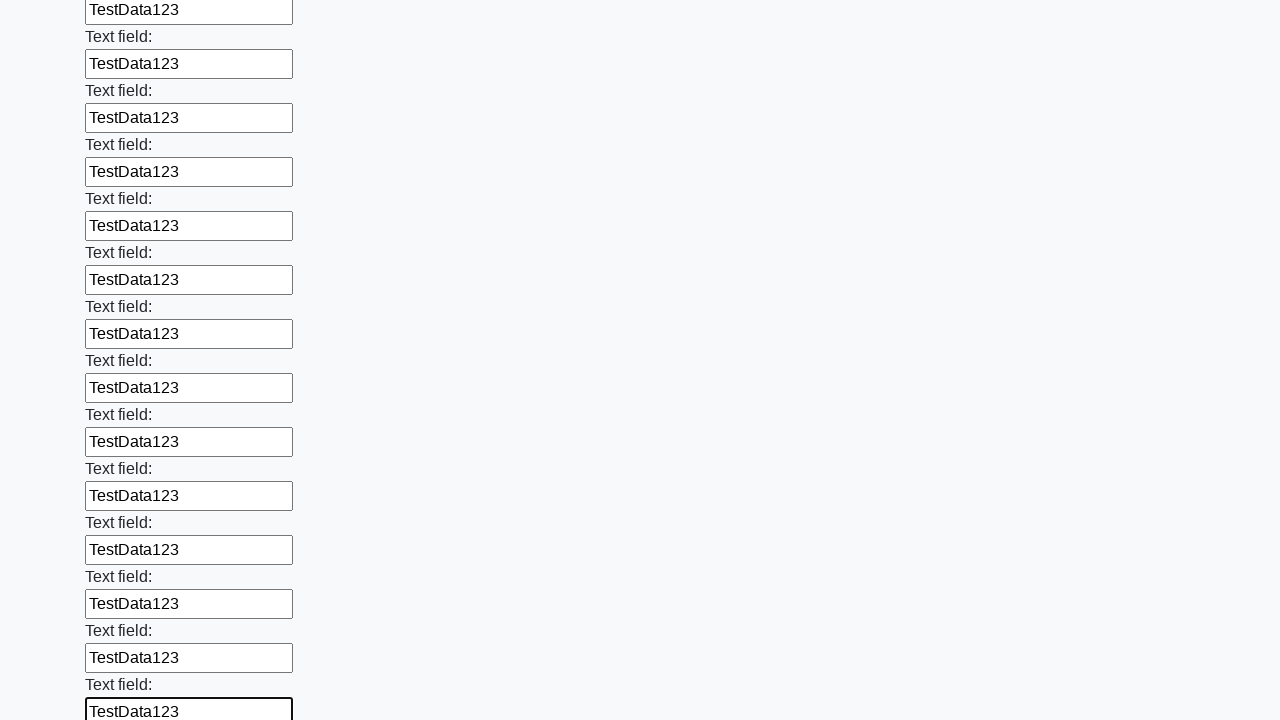

Filled an input field with 'TestData123' on input >> nth=42
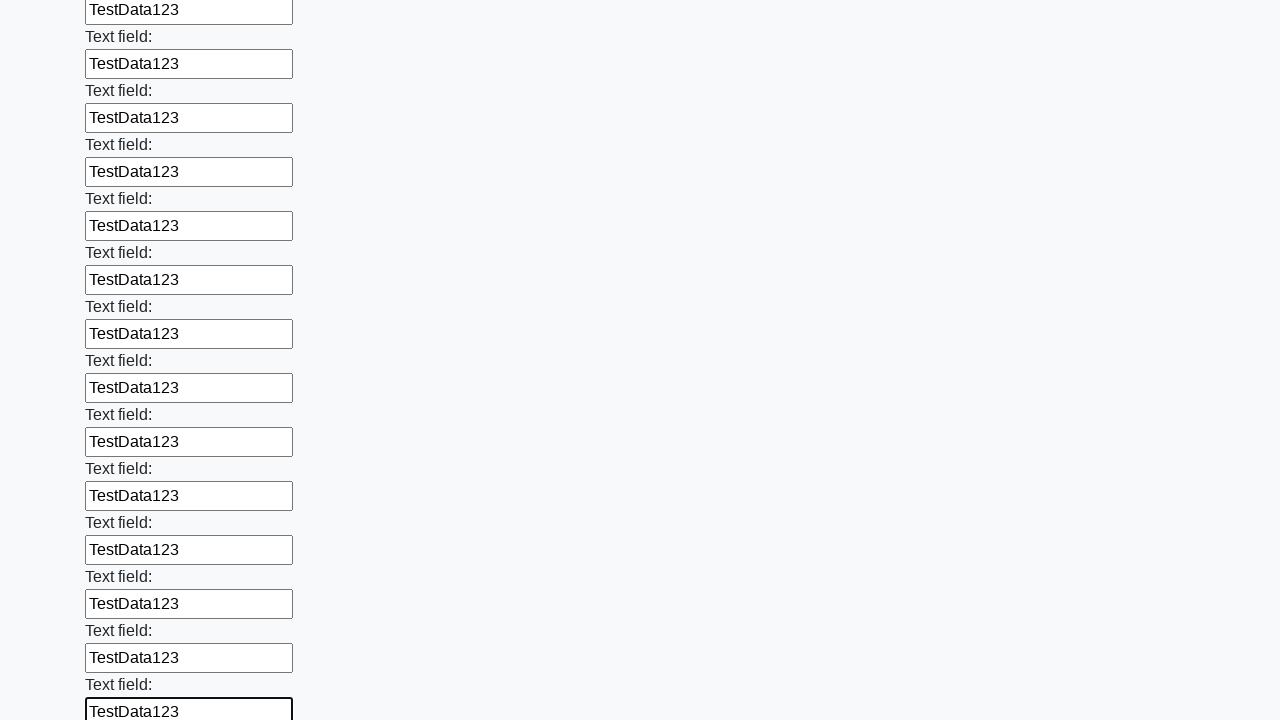

Filled an input field with 'TestData123' on input >> nth=43
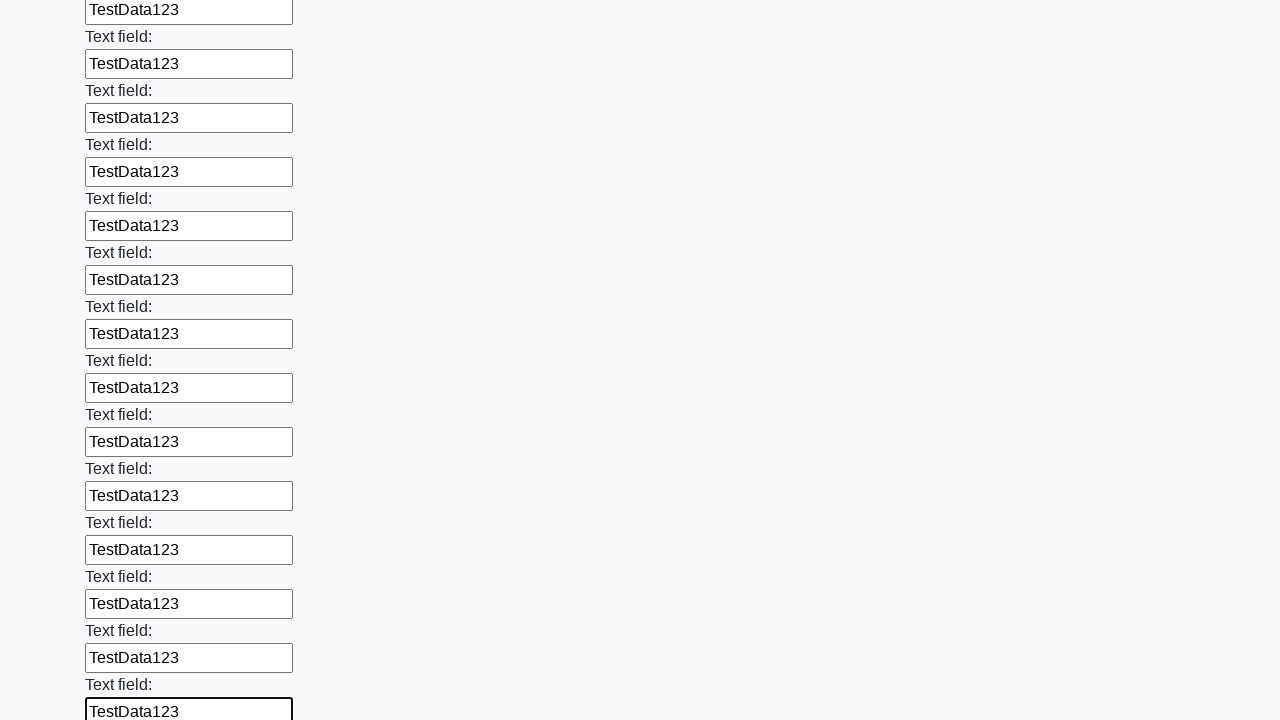

Filled an input field with 'TestData123' on input >> nth=44
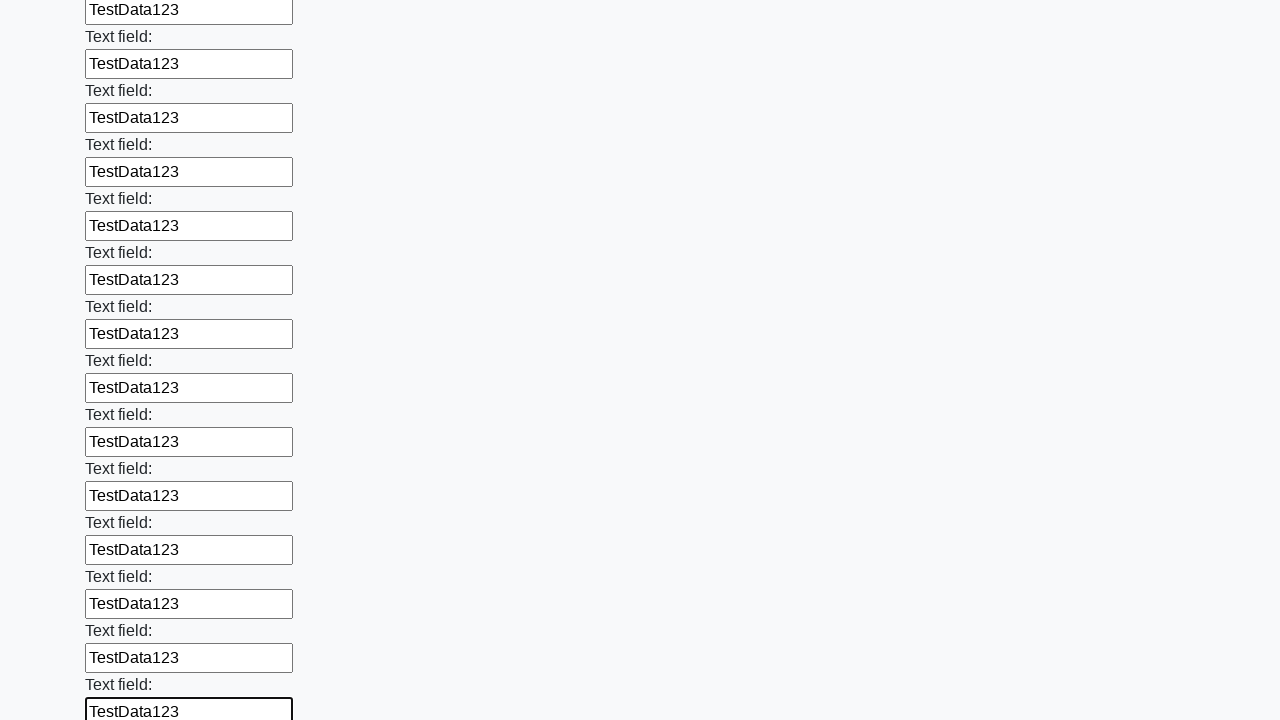

Filled an input field with 'TestData123' on input >> nth=45
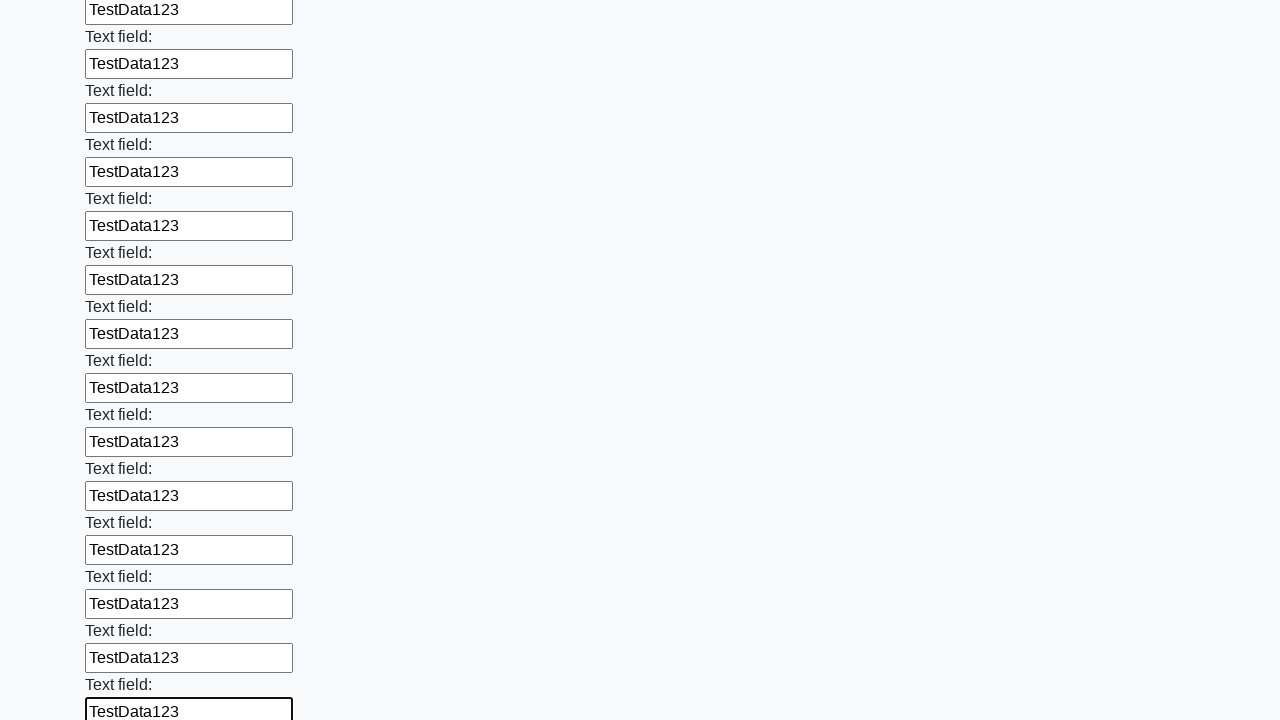

Filled an input field with 'TestData123' on input >> nth=46
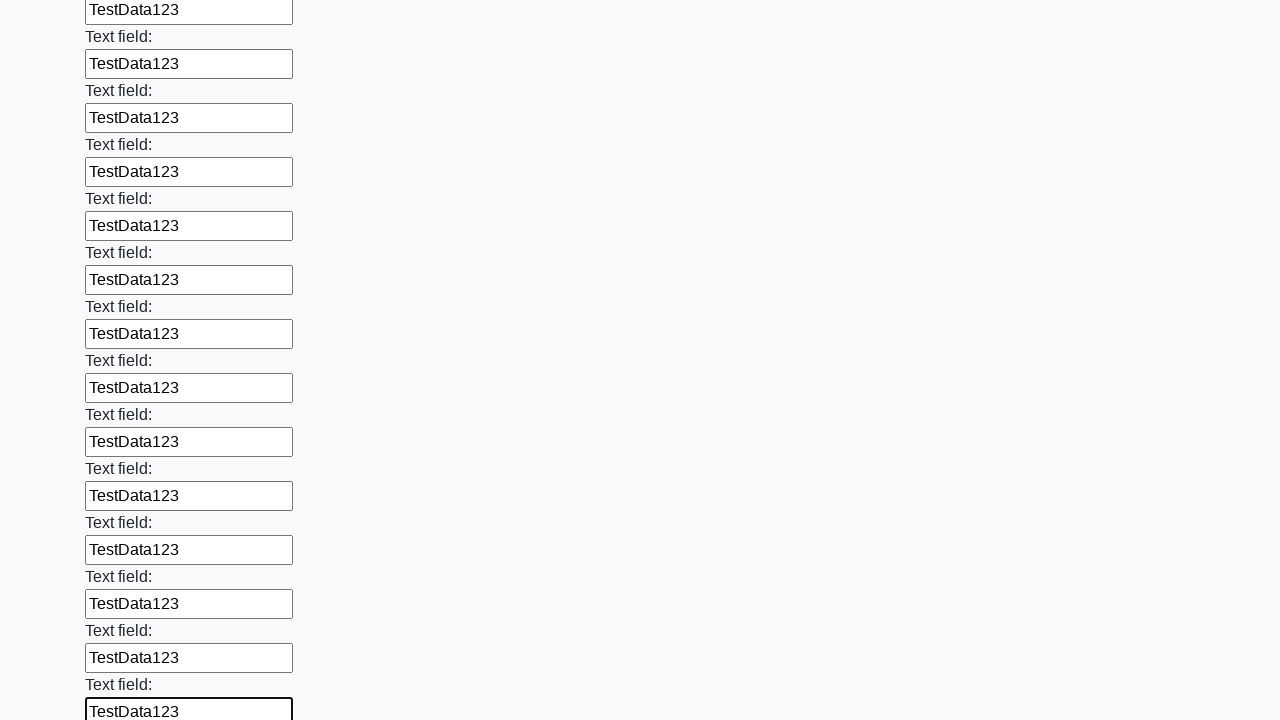

Filled an input field with 'TestData123' on input >> nth=47
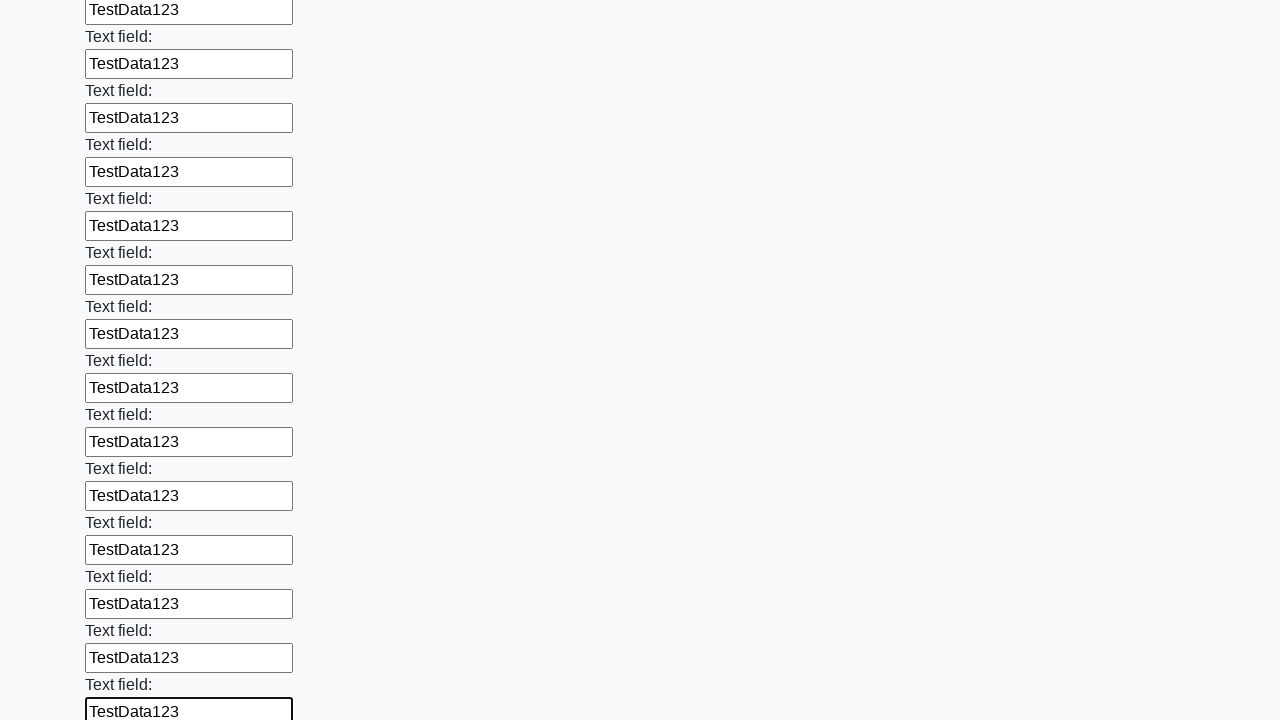

Filled an input field with 'TestData123' on input >> nth=48
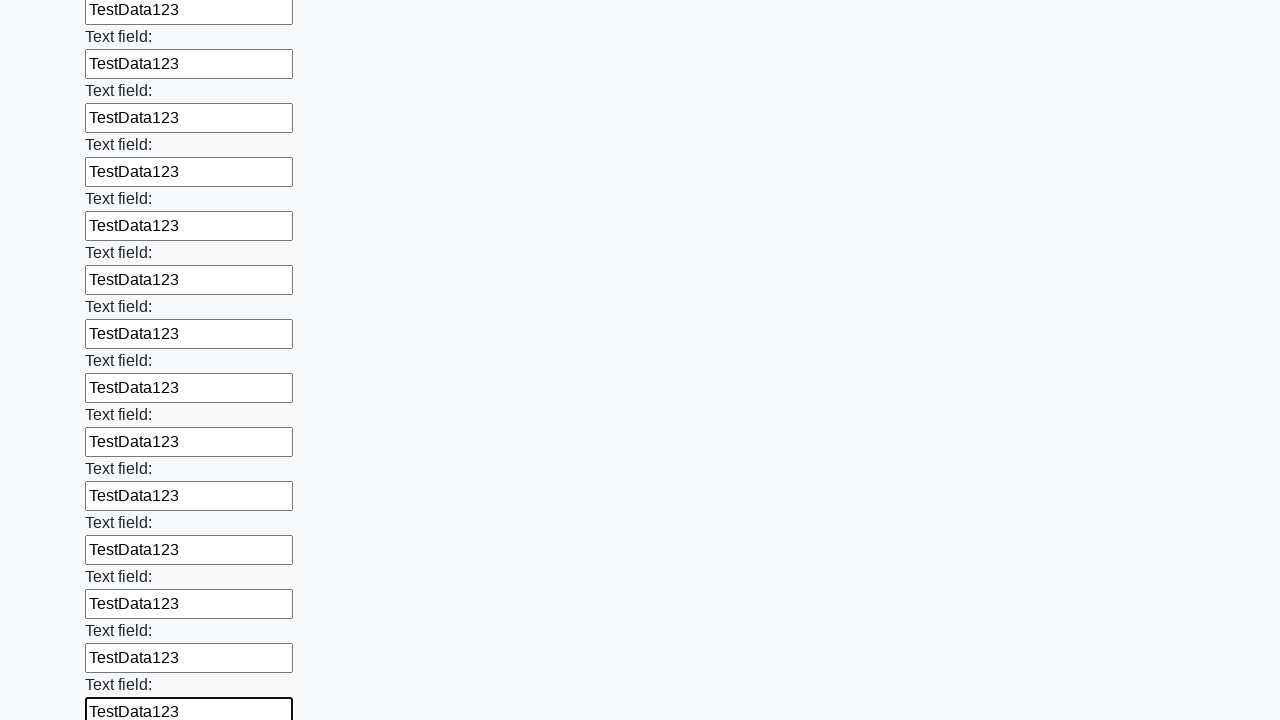

Filled an input field with 'TestData123' on input >> nth=49
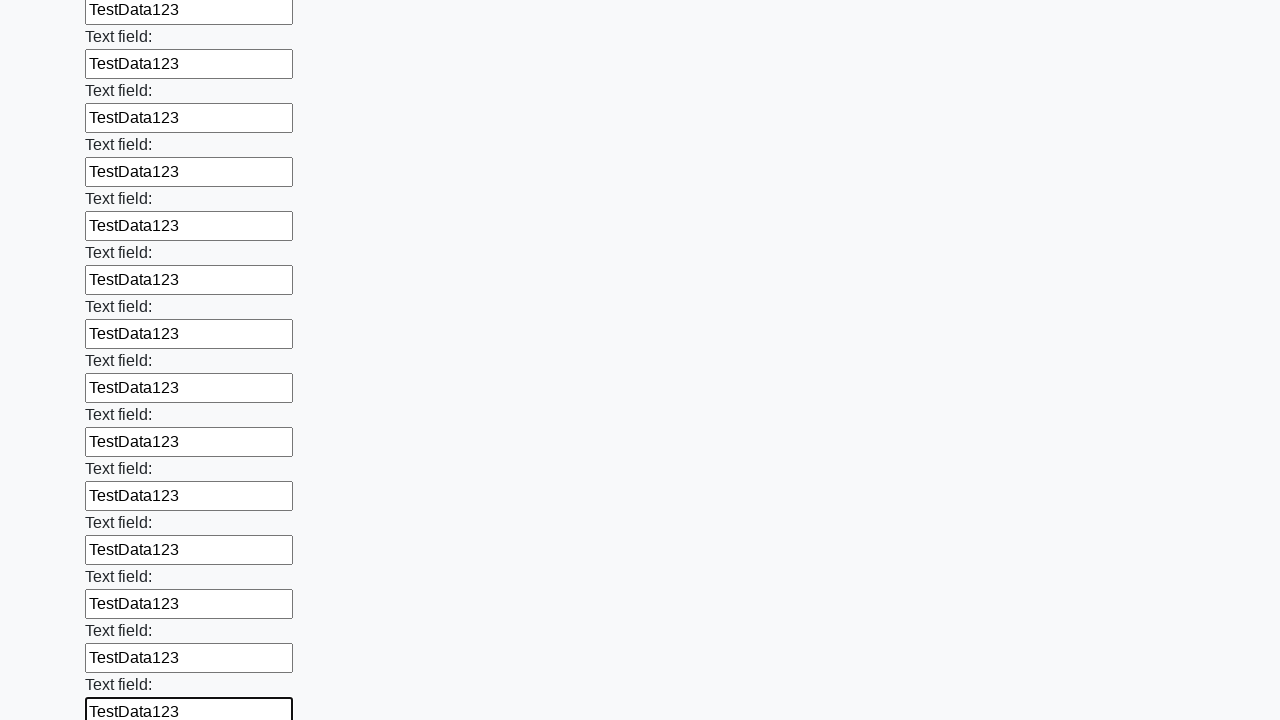

Filled an input field with 'TestData123' on input >> nth=50
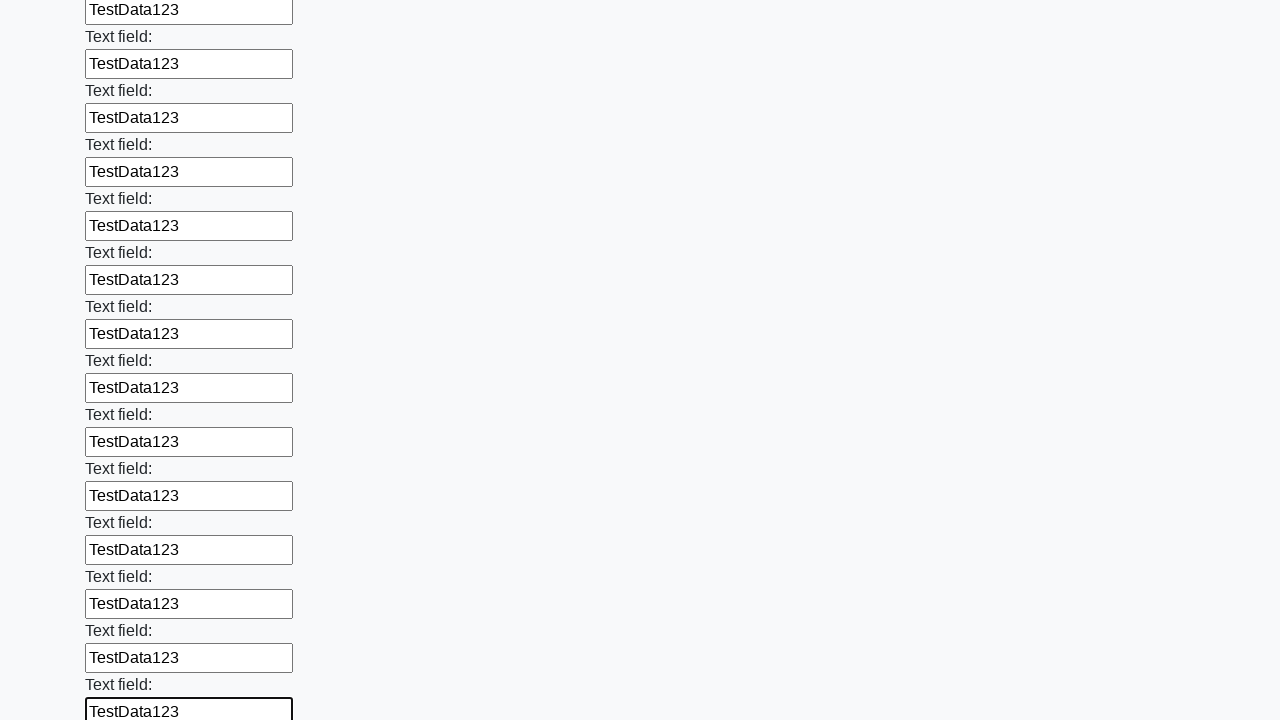

Filled an input field with 'TestData123' on input >> nth=51
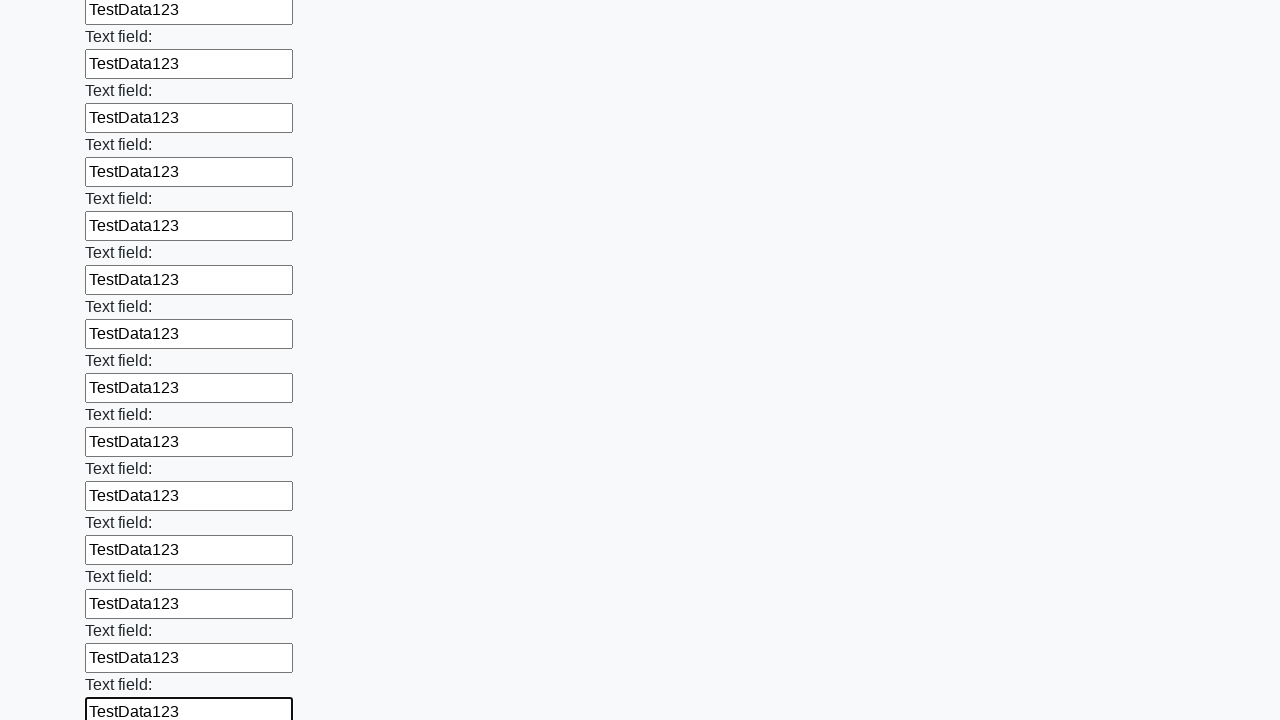

Filled an input field with 'TestData123' on input >> nth=52
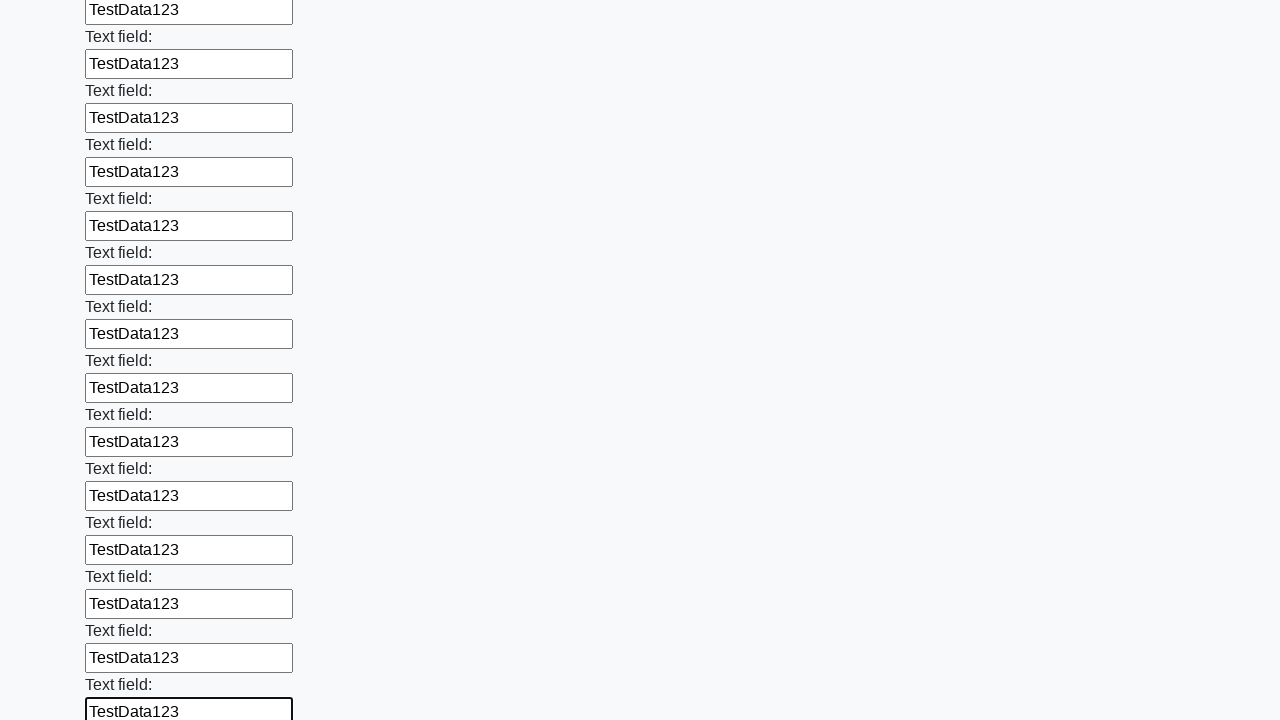

Filled an input field with 'TestData123' on input >> nth=53
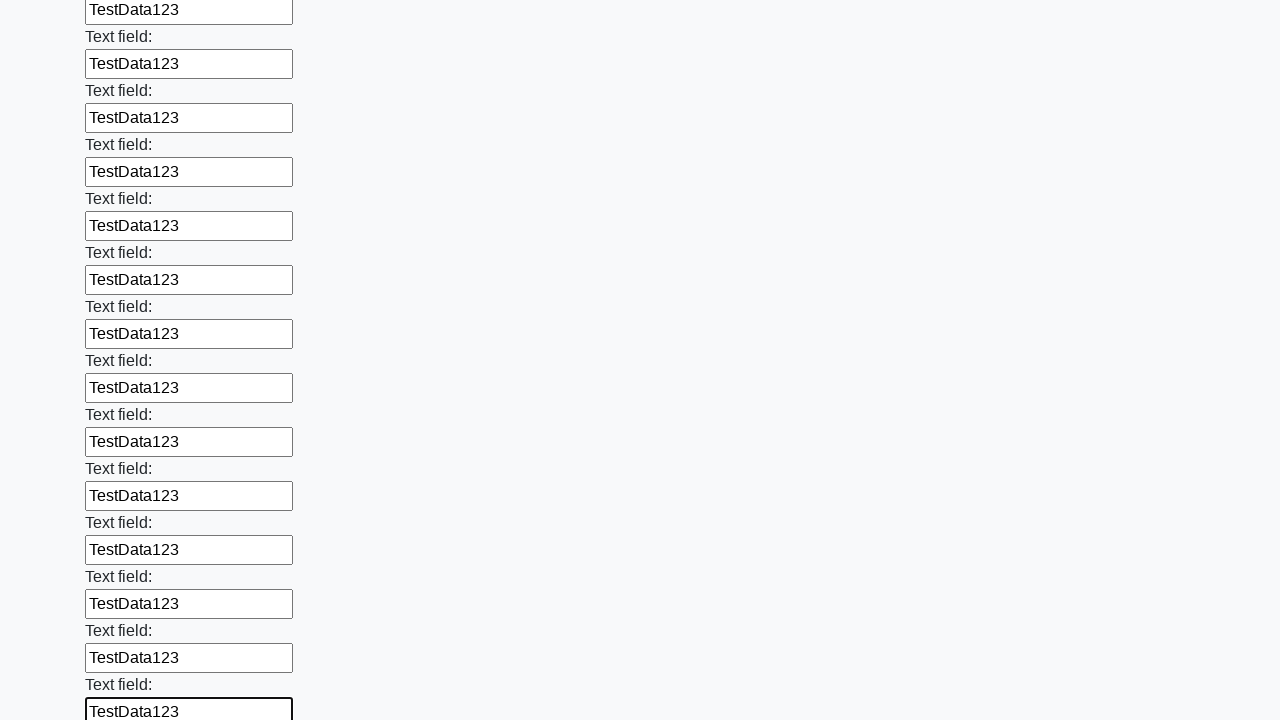

Filled an input field with 'TestData123' on input >> nth=54
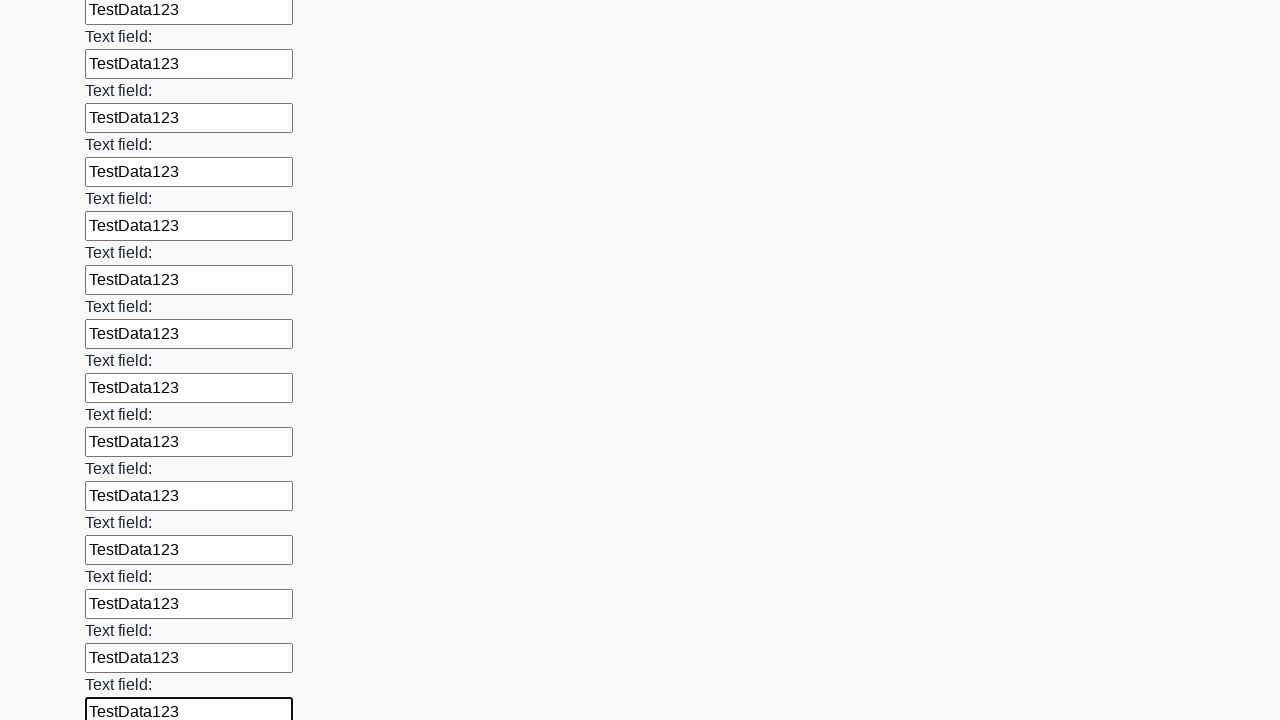

Filled an input field with 'TestData123' on input >> nth=55
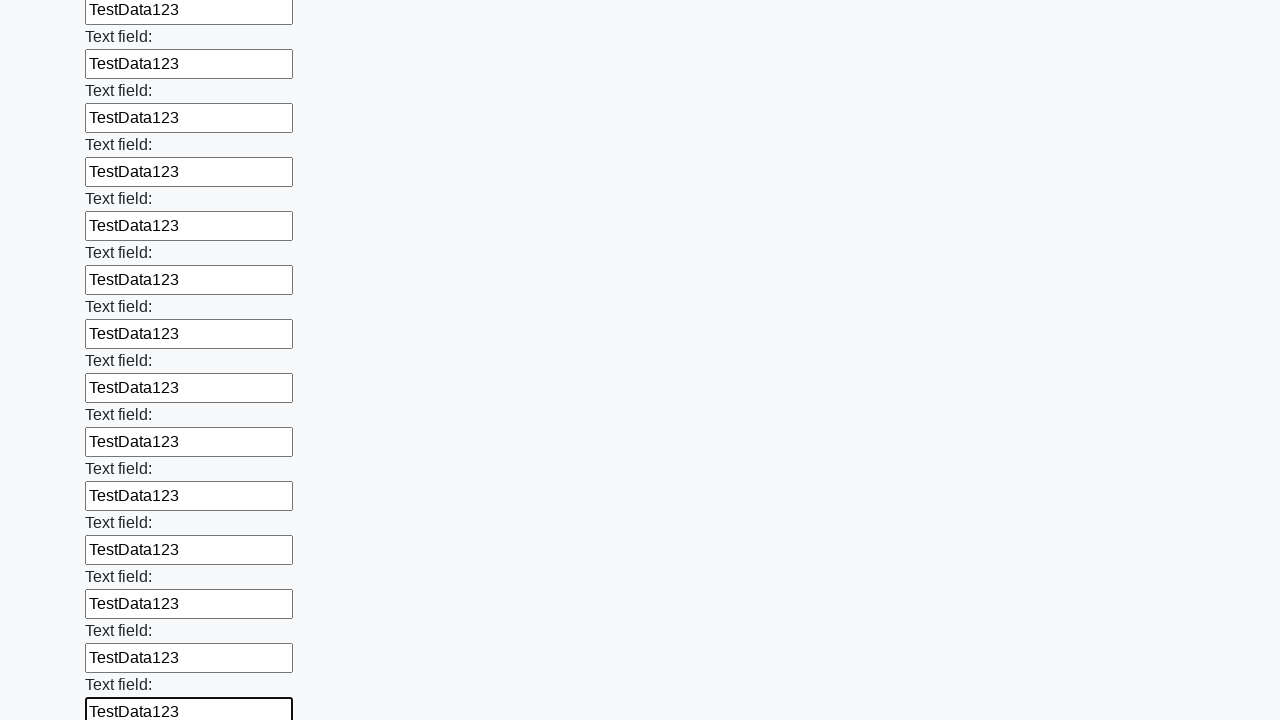

Filled an input field with 'TestData123' on input >> nth=56
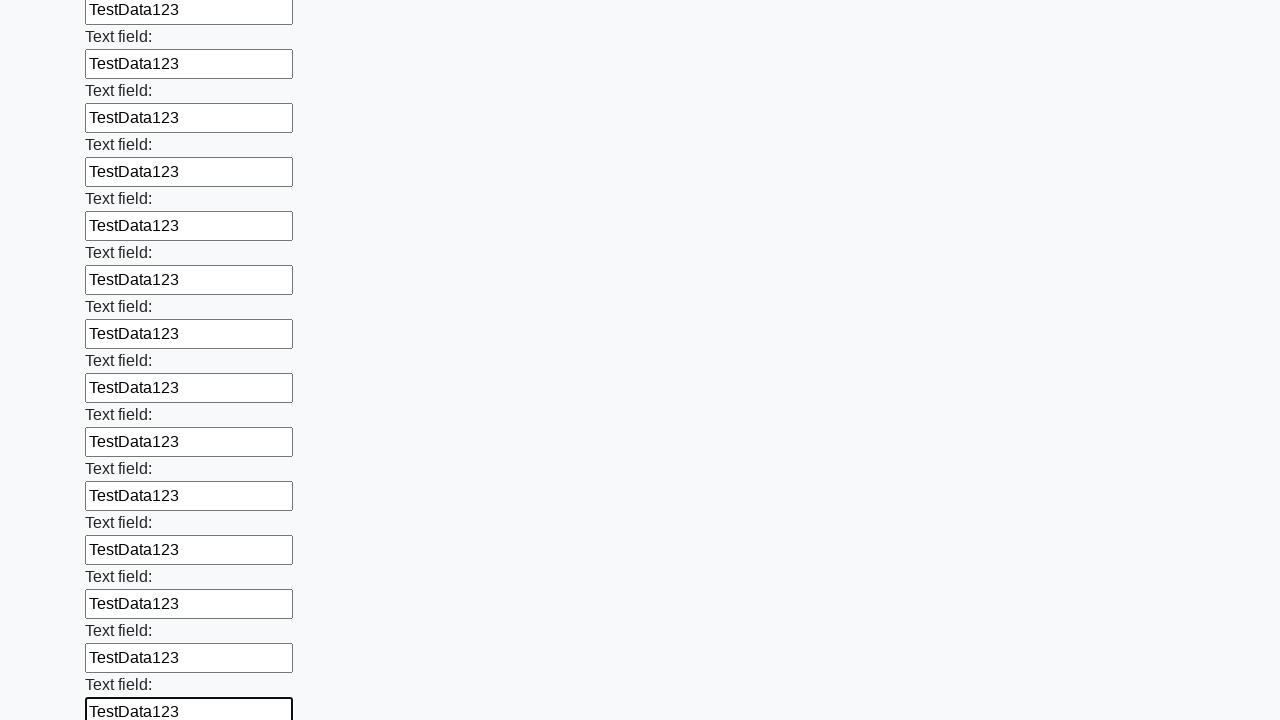

Filled an input field with 'TestData123' on input >> nth=57
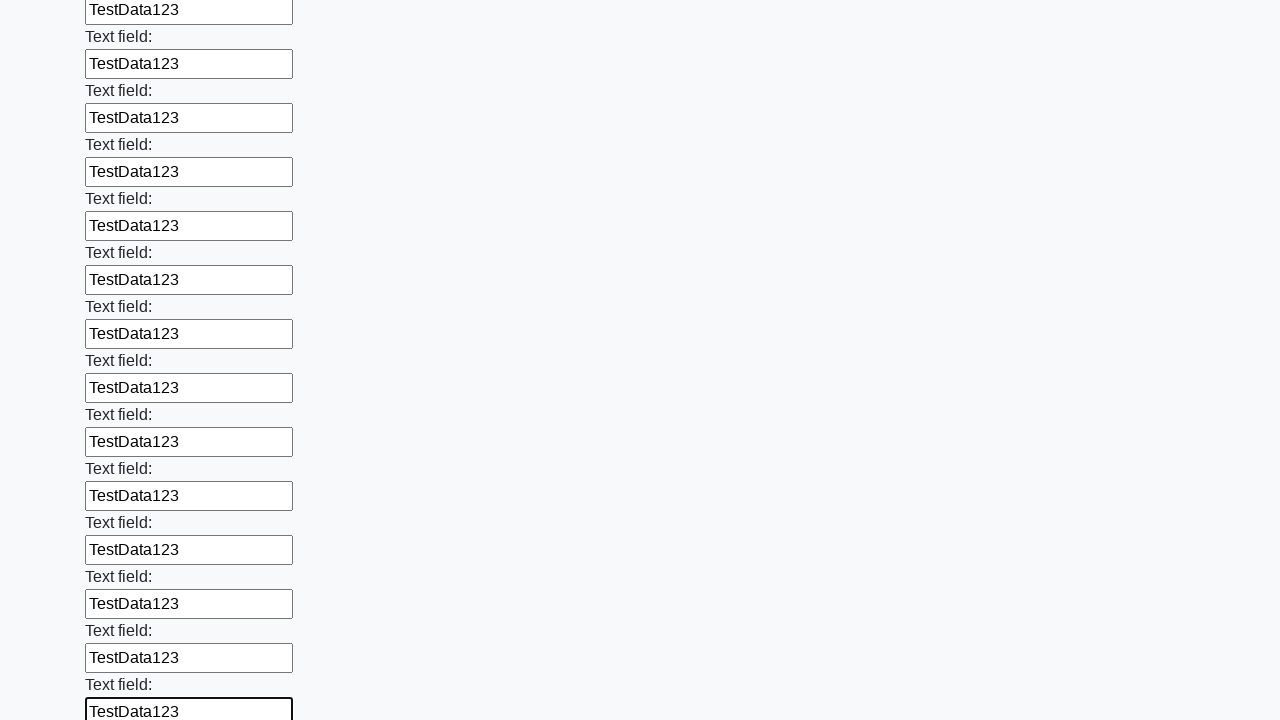

Filled an input field with 'TestData123' on input >> nth=58
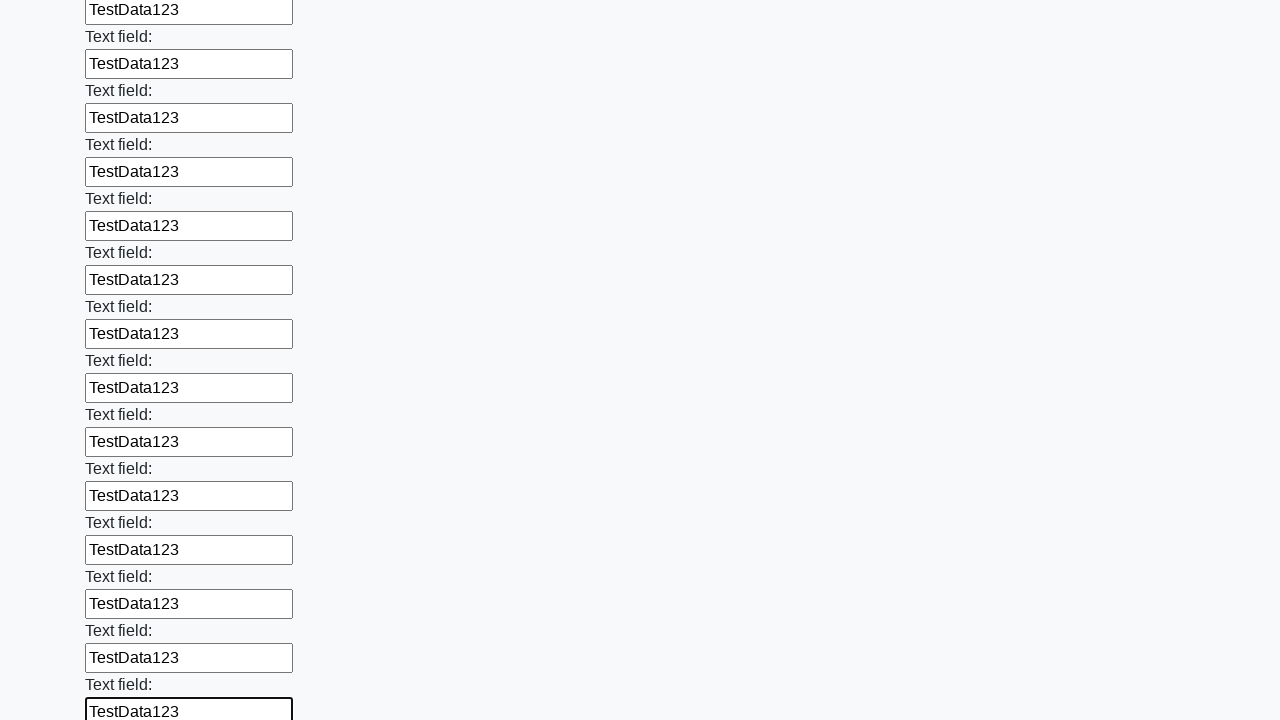

Filled an input field with 'TestData123' on input >> nth=59
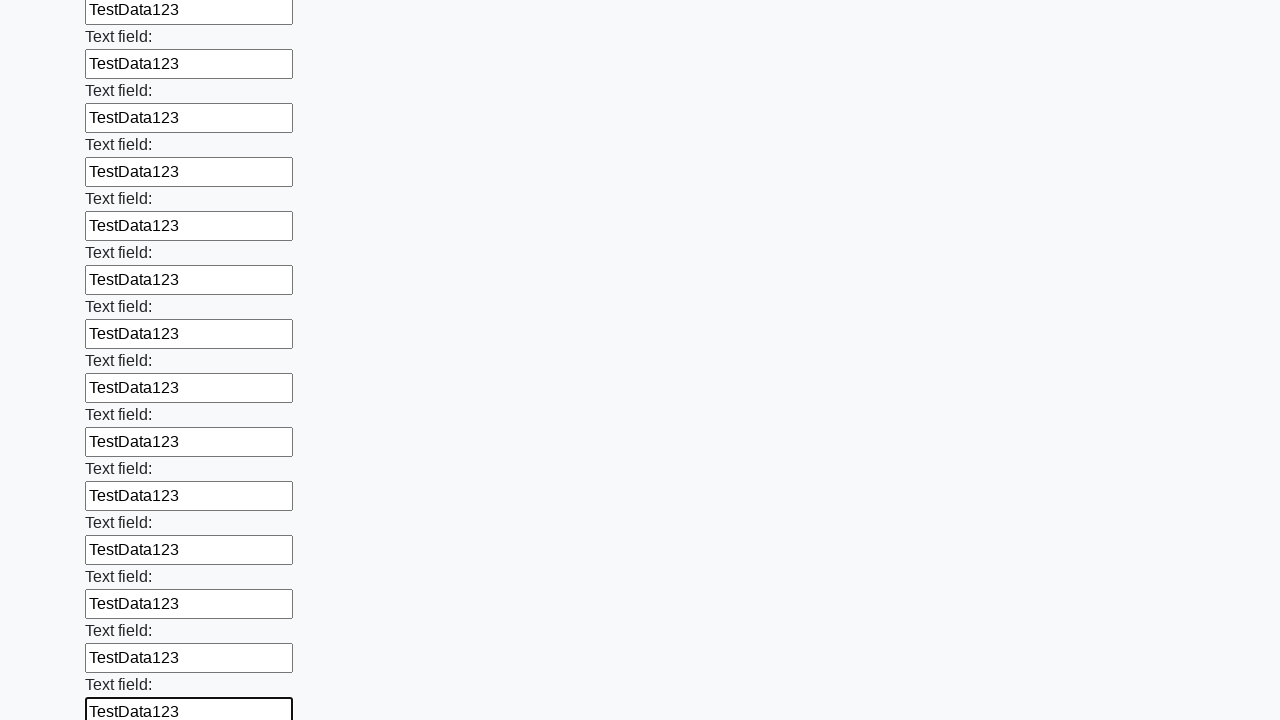

Filled an input field with 'TestData123' on input >> nth=60
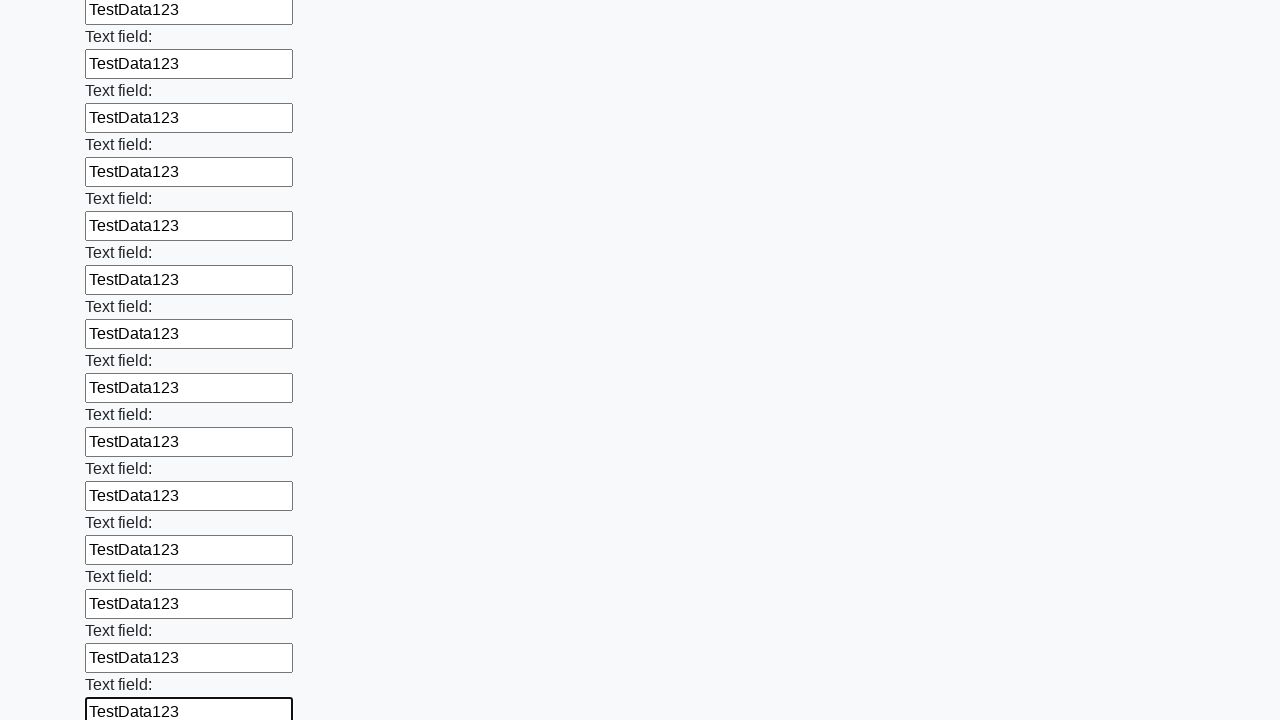

Filled an input field with 'TestData123' on input >> nth=61
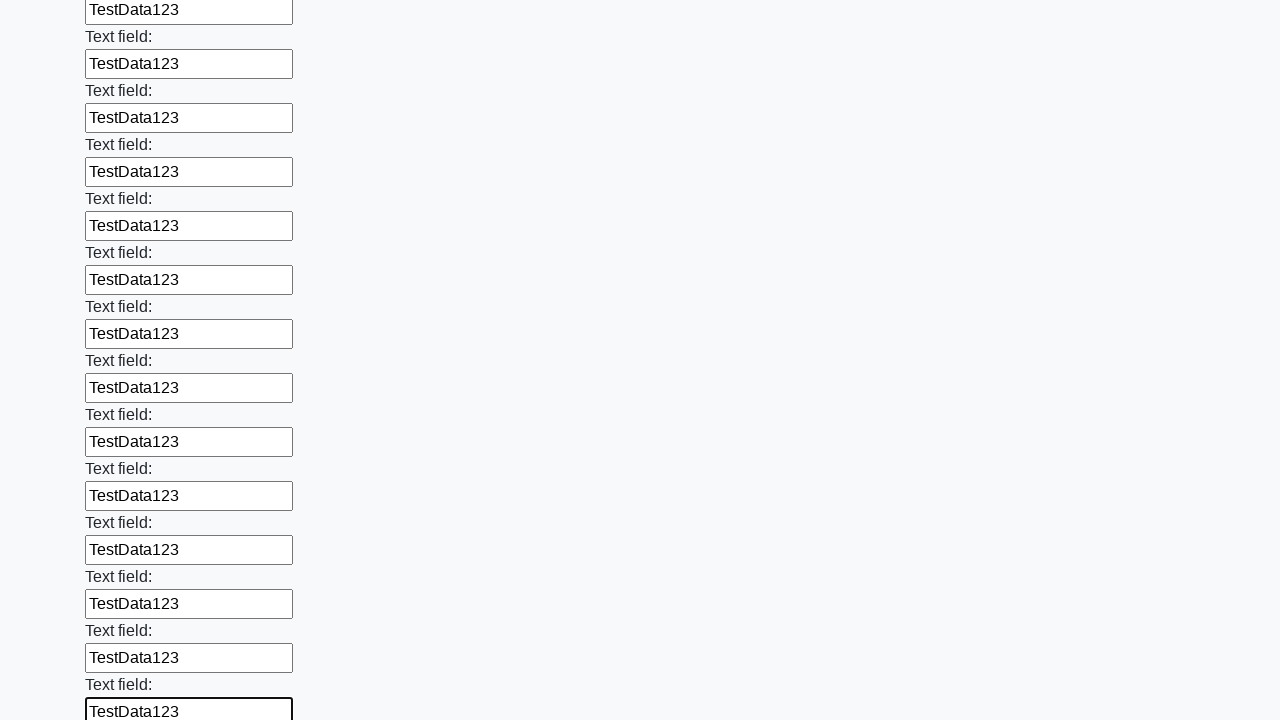

Filled an input field with 'TestData123' on input >> nth=62
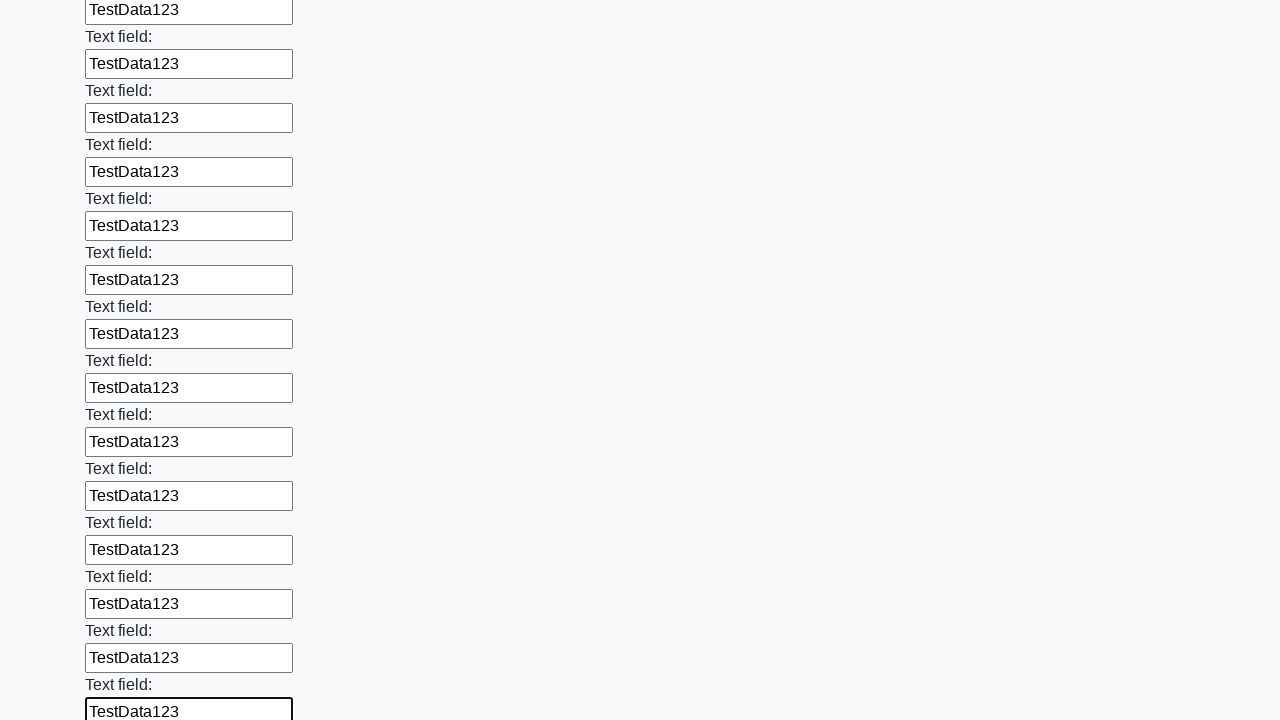

Filled an input field with 'TestData123' on input >> nth=63
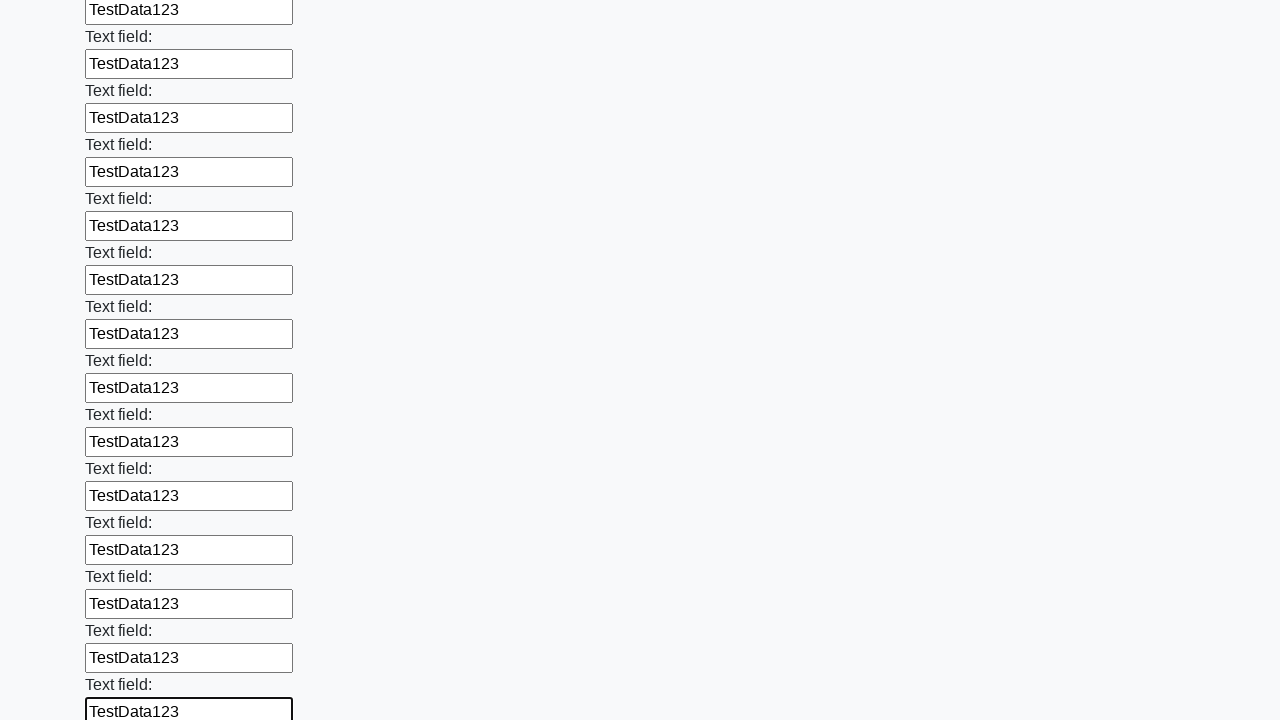

Filled an input field with 'TestData123' on input >> nth=64
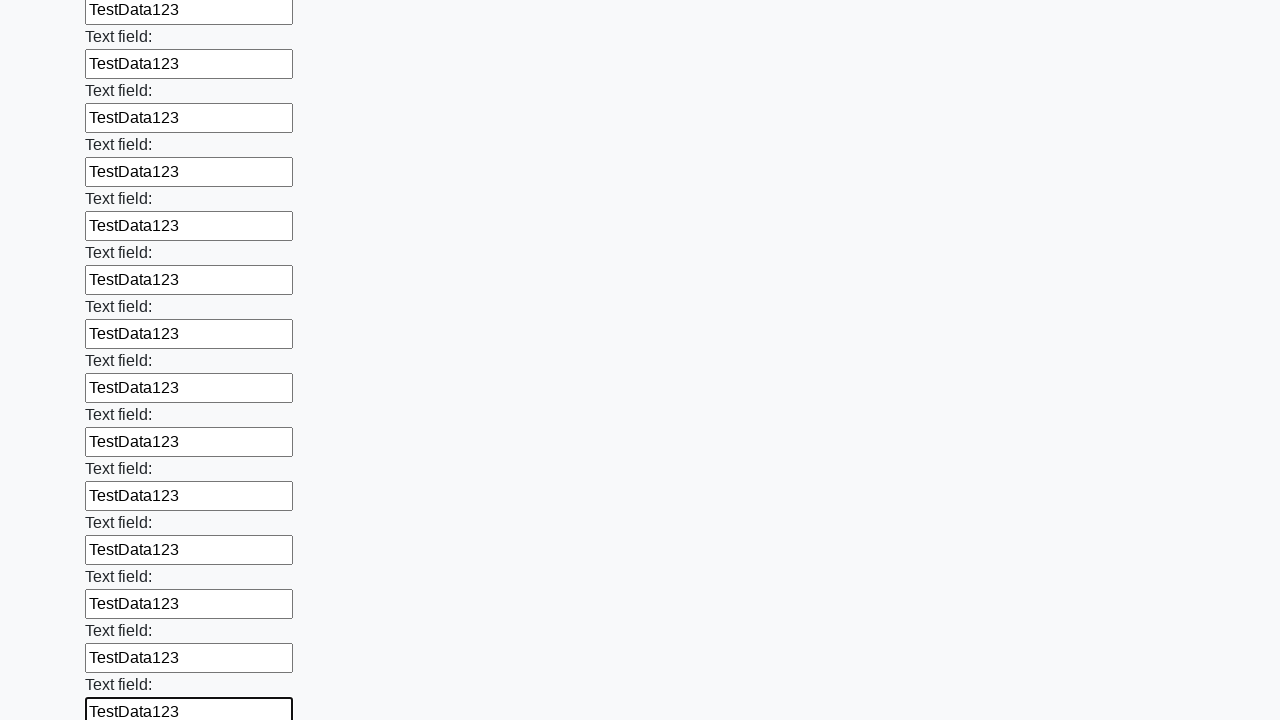

Filled an input field with 'TestData123' on input >> nth=65
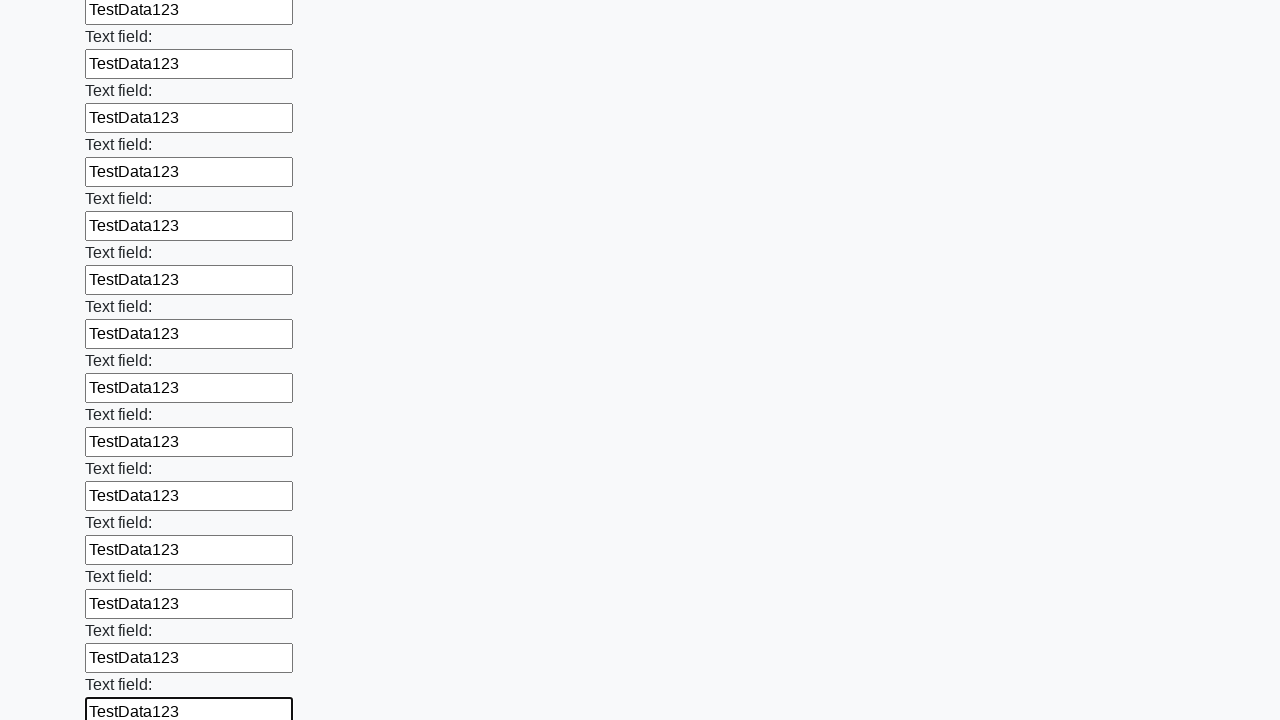

Filled an input field with 'TestData123' on input >> nth=66
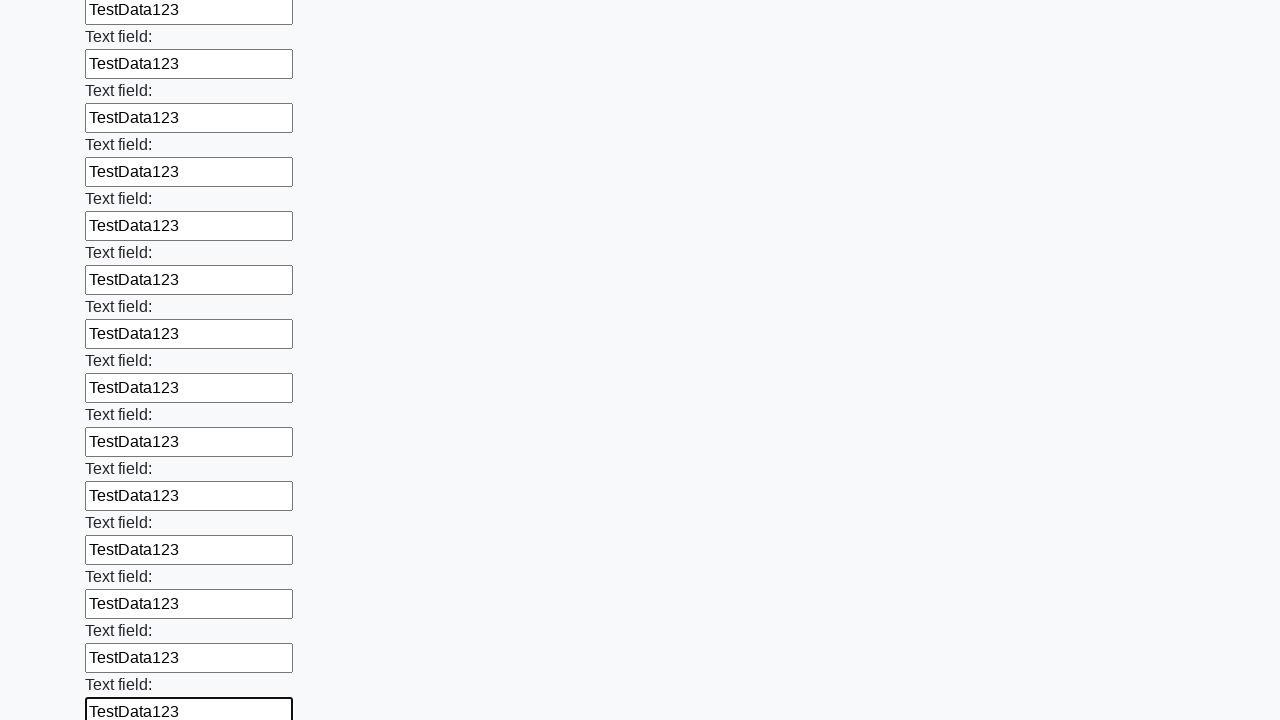

Filled an input field with 'TestData123' on input >> nth=67
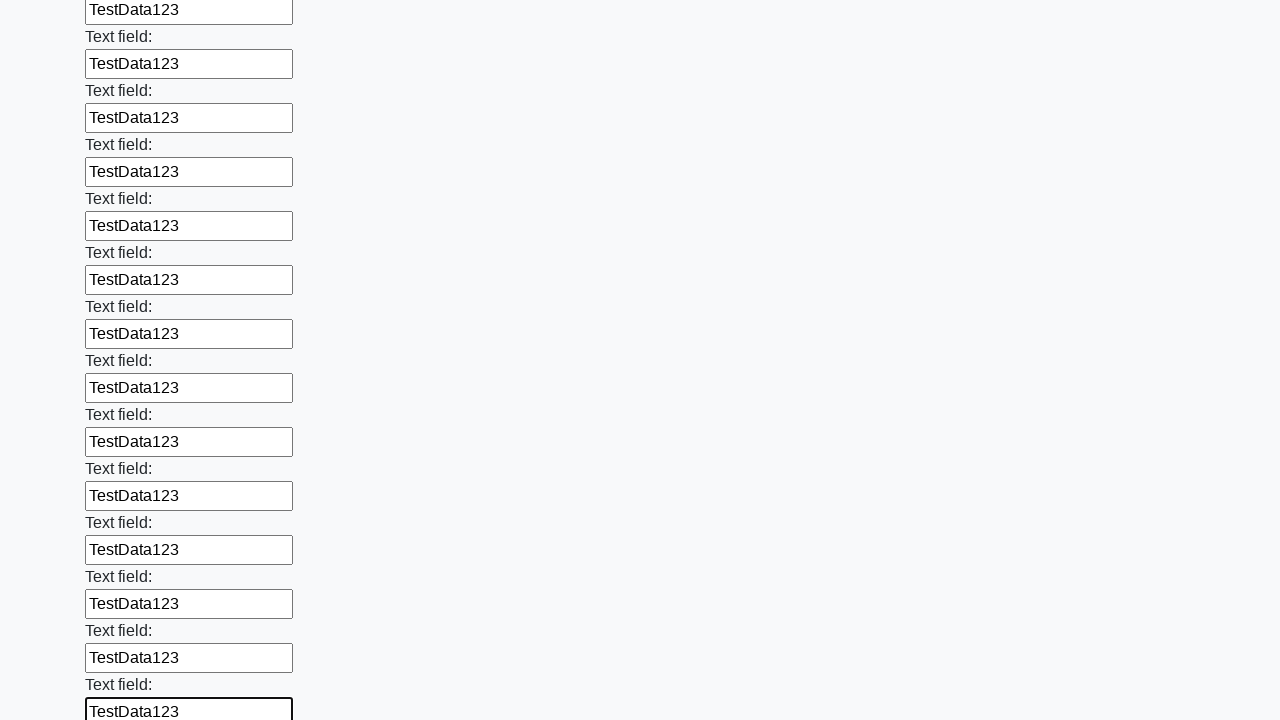

Filled an input field with 'TestData123' on input >> nth=68
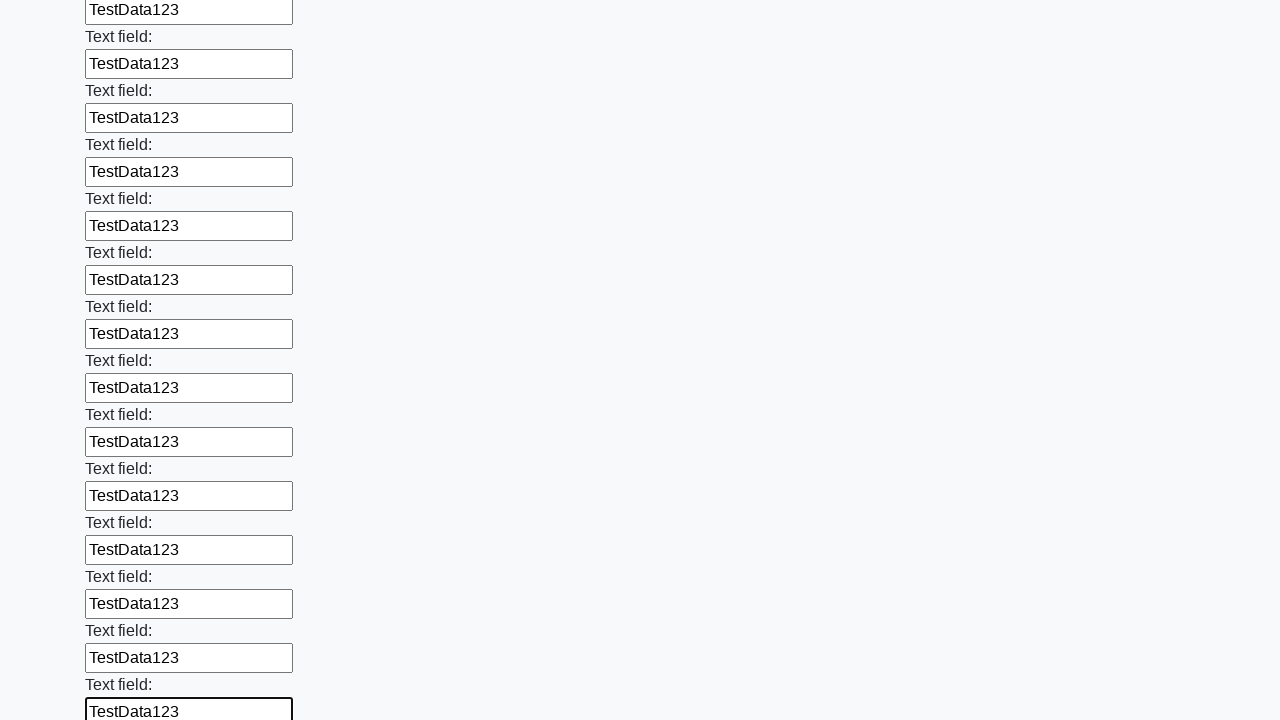

Filled an input field with 'TestData123' on input >> nth=69
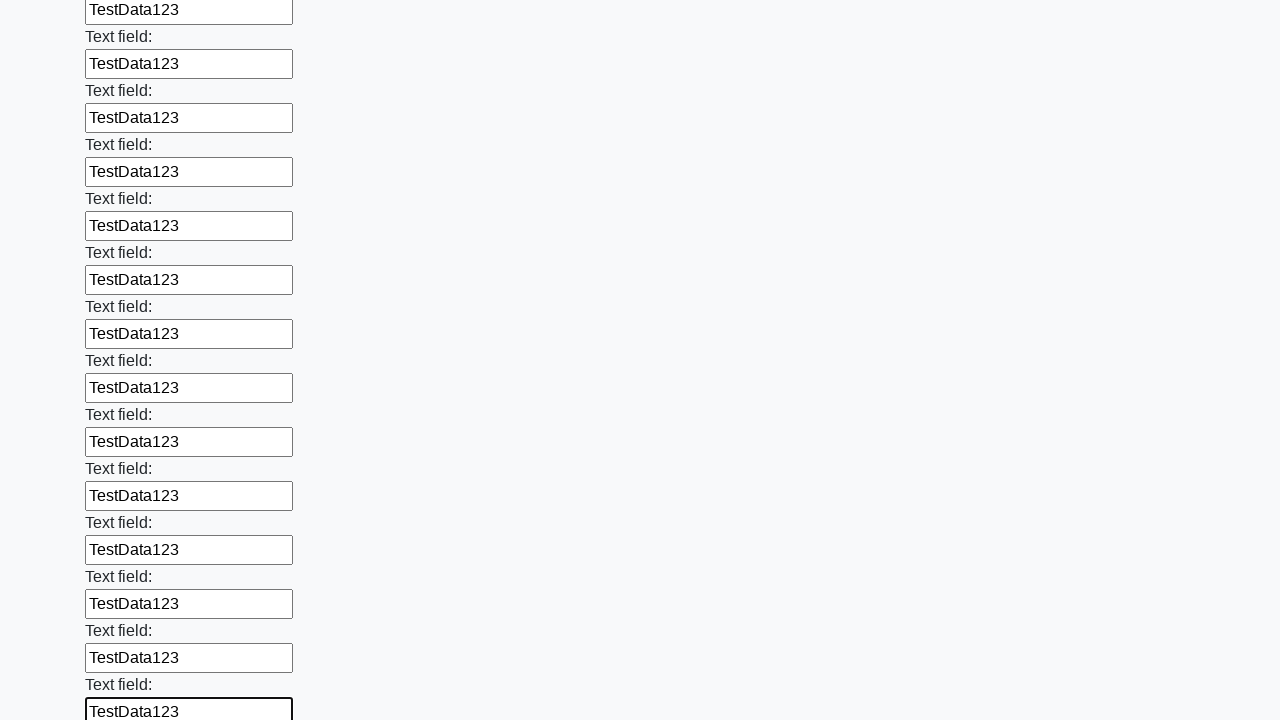

Filled an input field with 'TestData123' on input >> nth=70
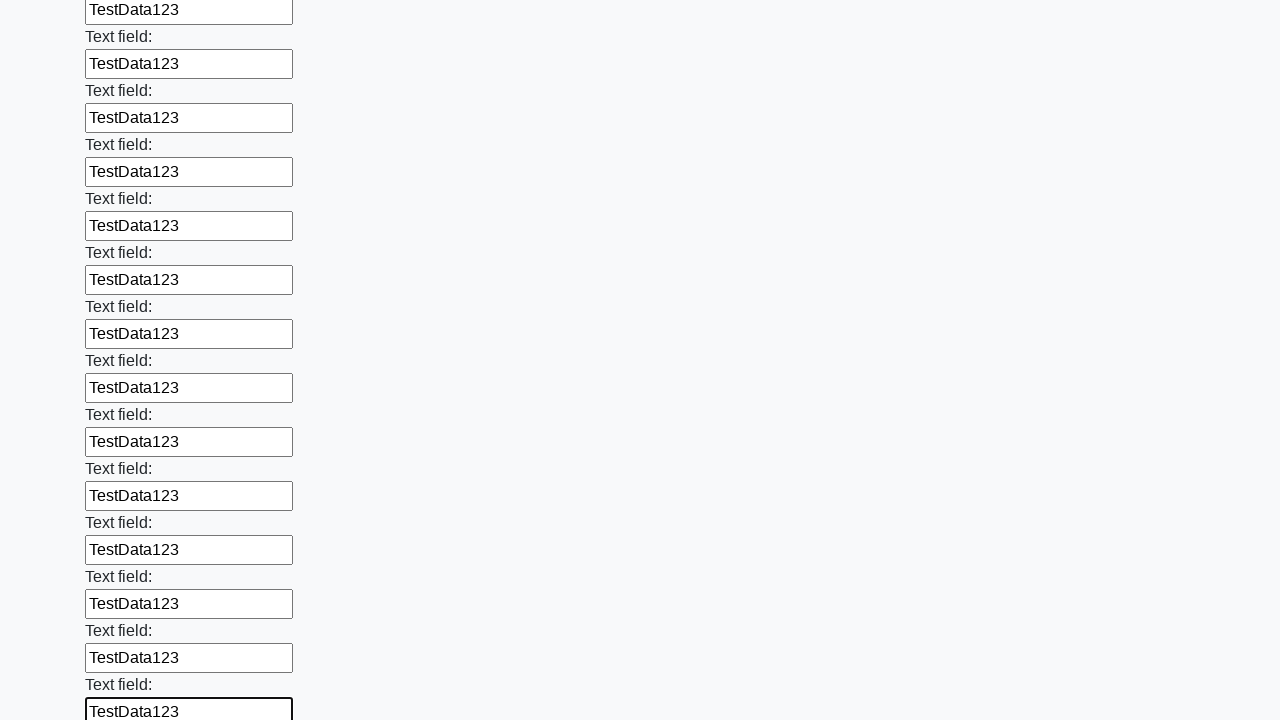

Filled an input field with 'TestData123' on input >> nth=71
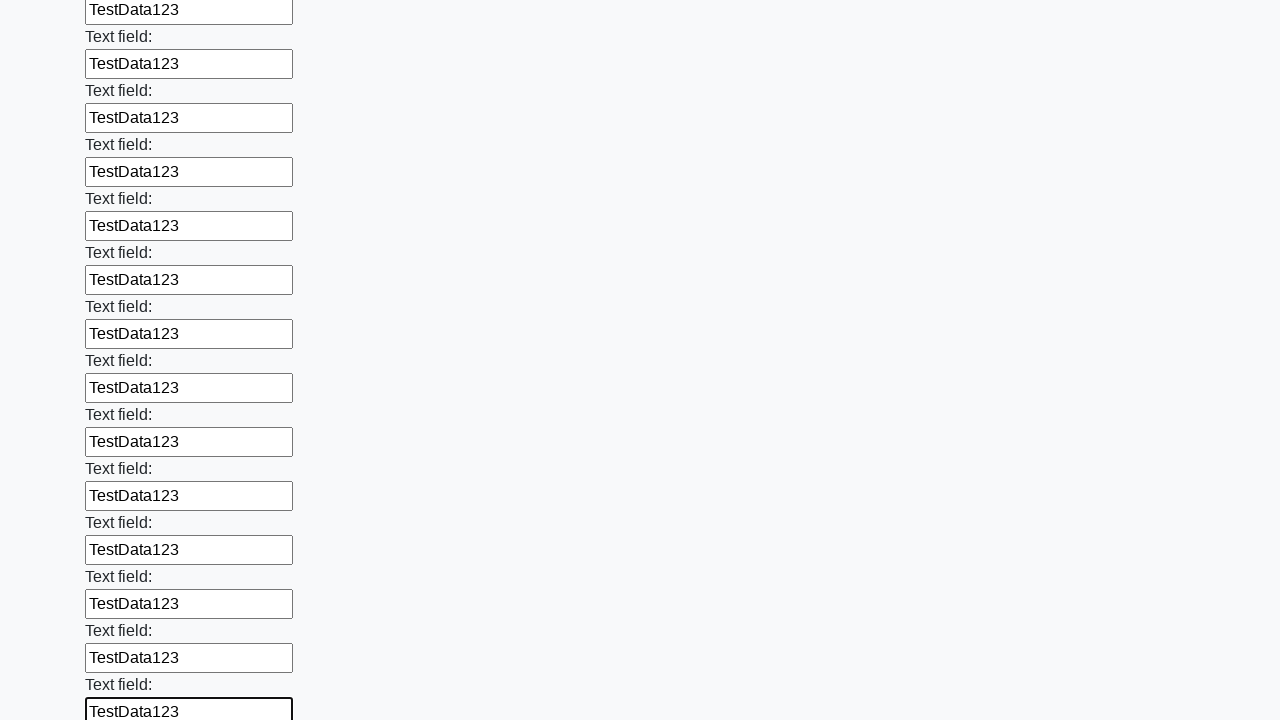

Filled an input field with 'TestData123' on input >> nth=72
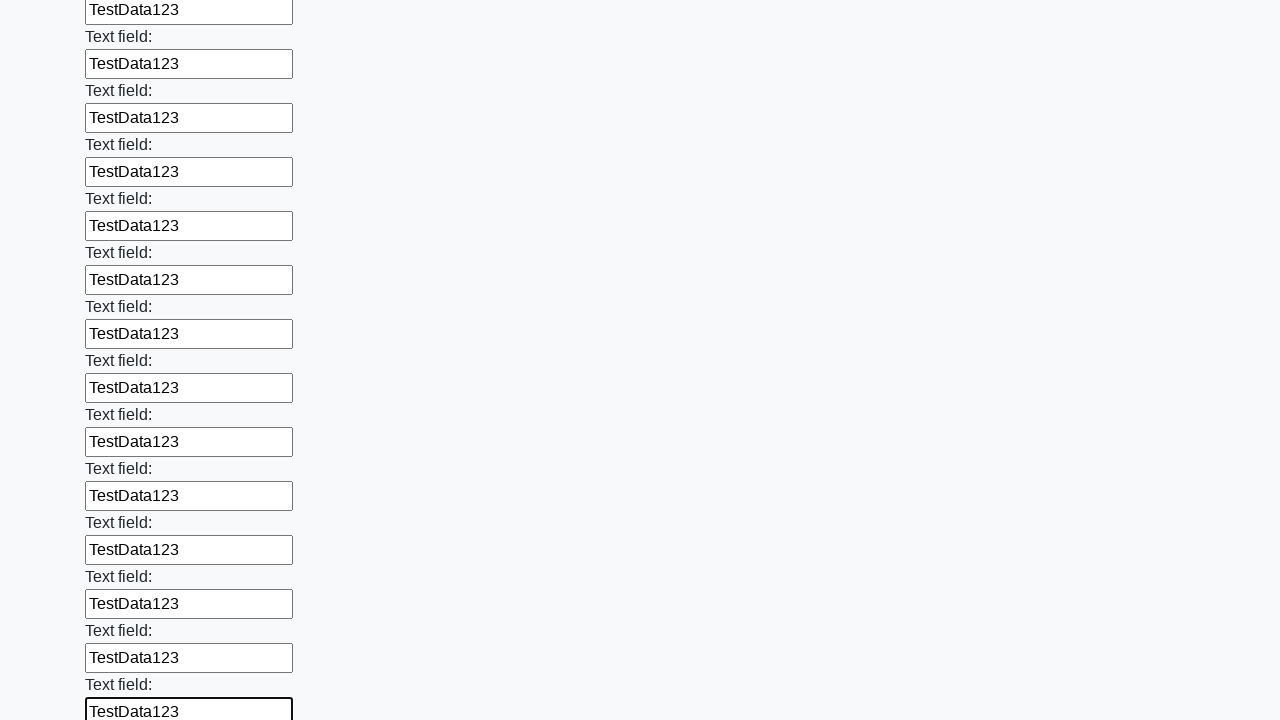

Filled an input field with 'TestData123' on input >> nth=73
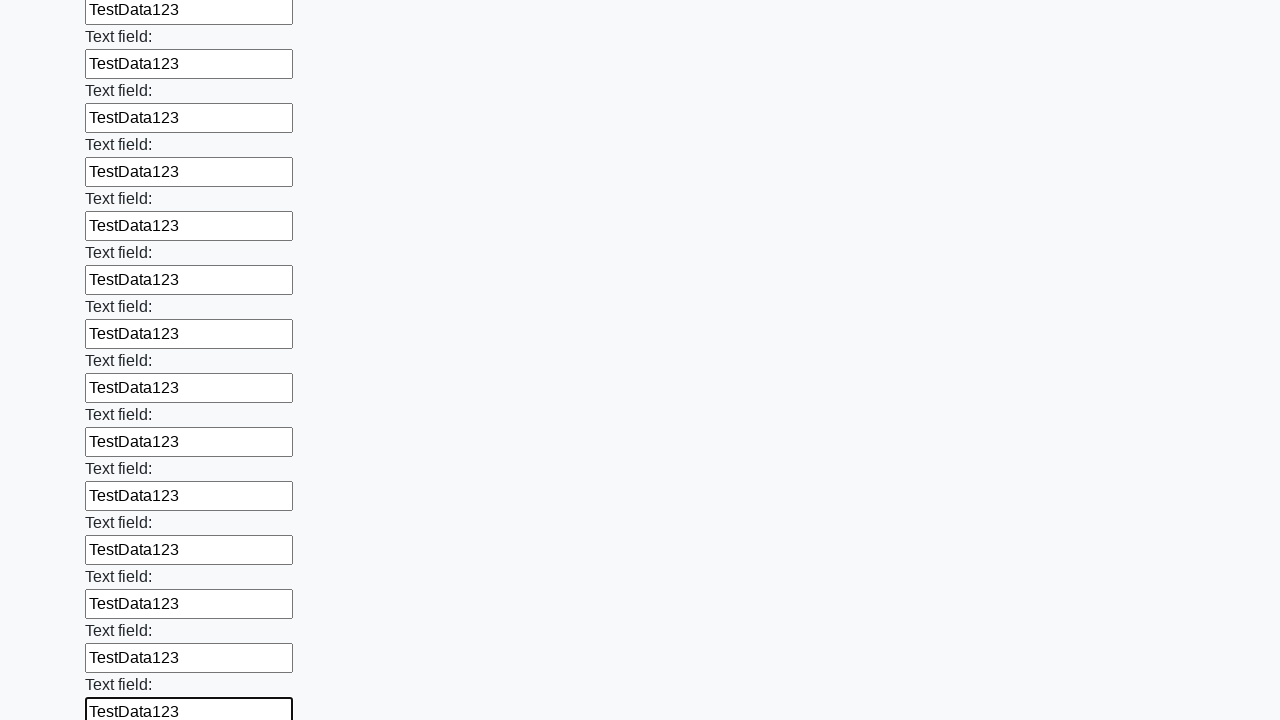

Filled an input field with 'TestData123' on input >> nth=74
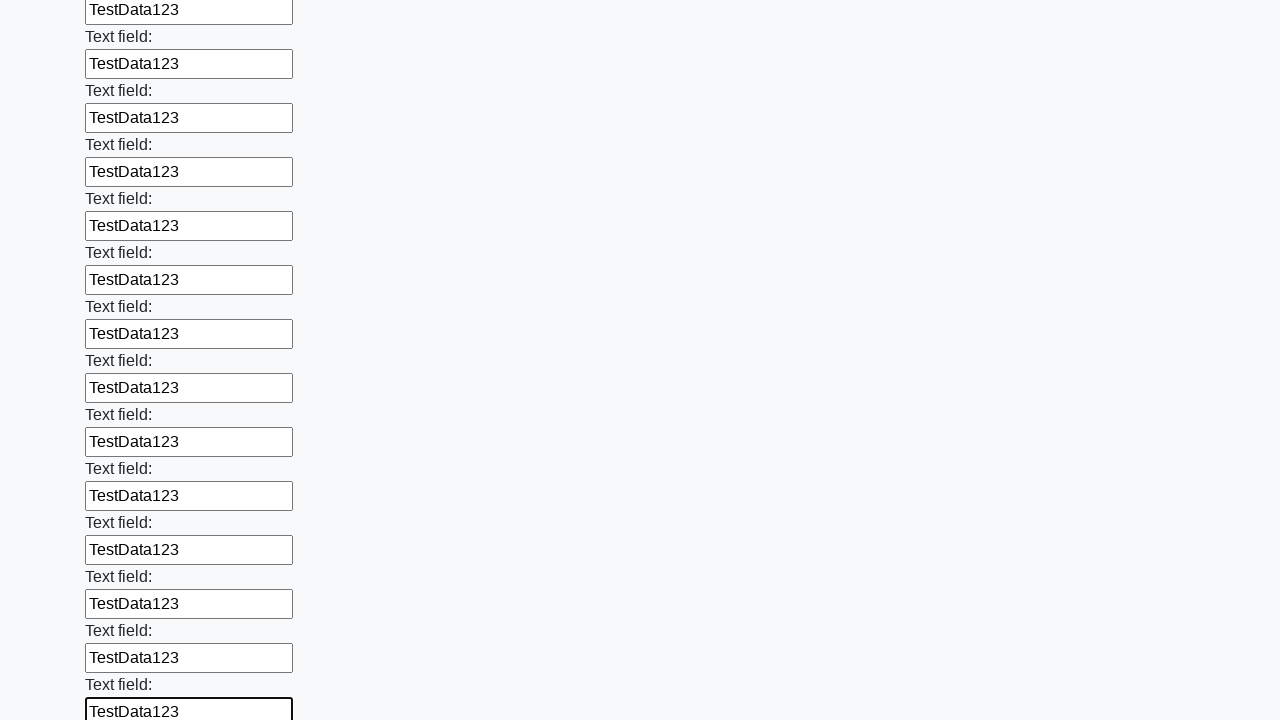

Filled an input field with 'TestData123' on input >> nth=75
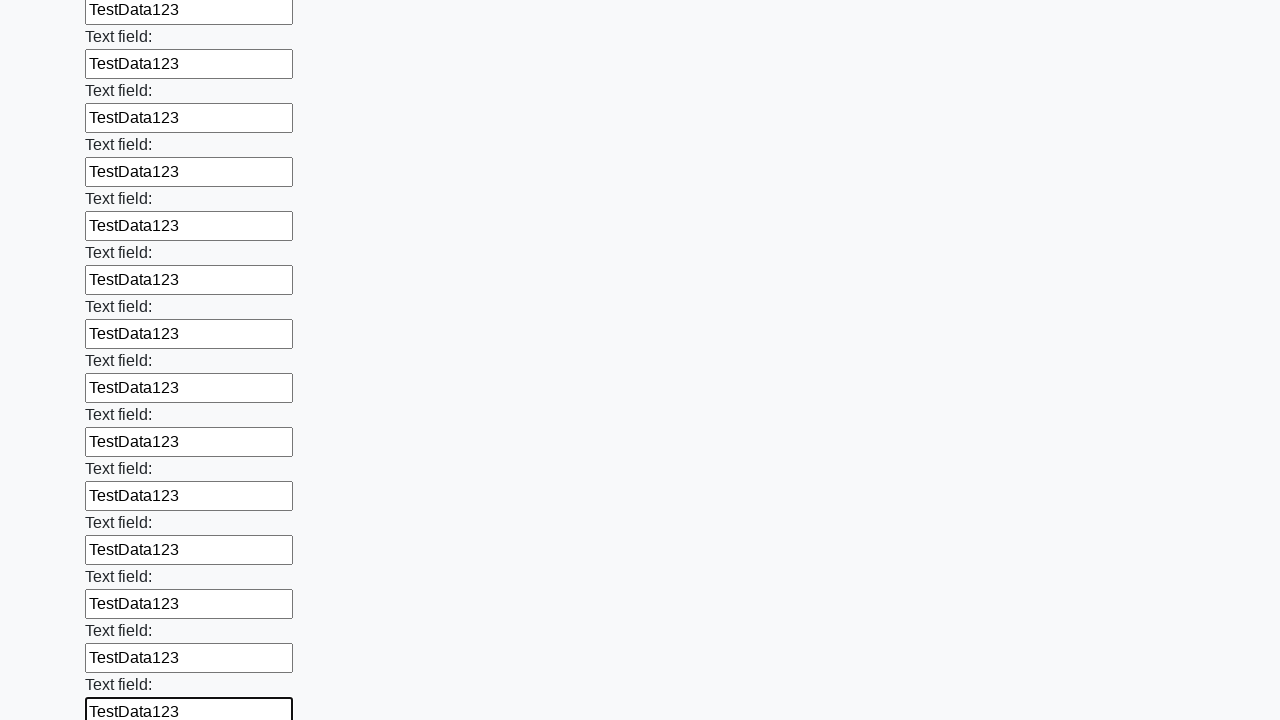

Filled an input field with 'TestData123' on input >> nth=76
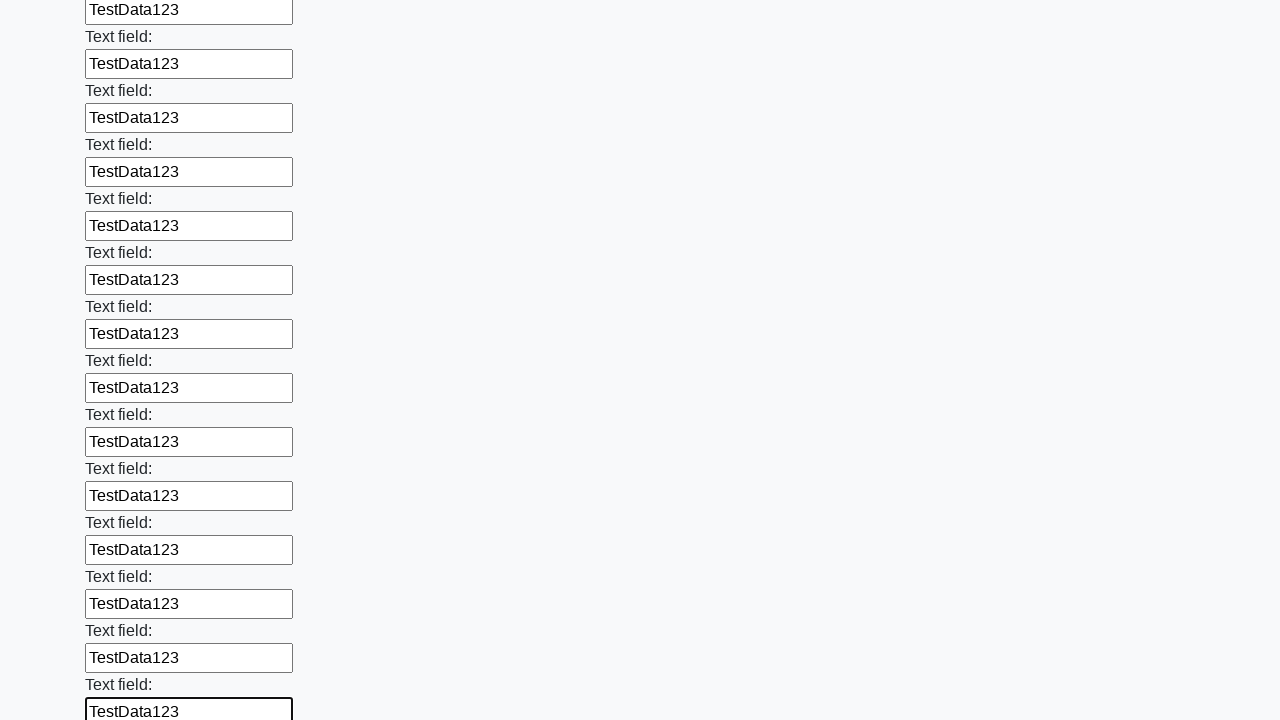

Filled an input field with 'TestData123' on input >> nth=77
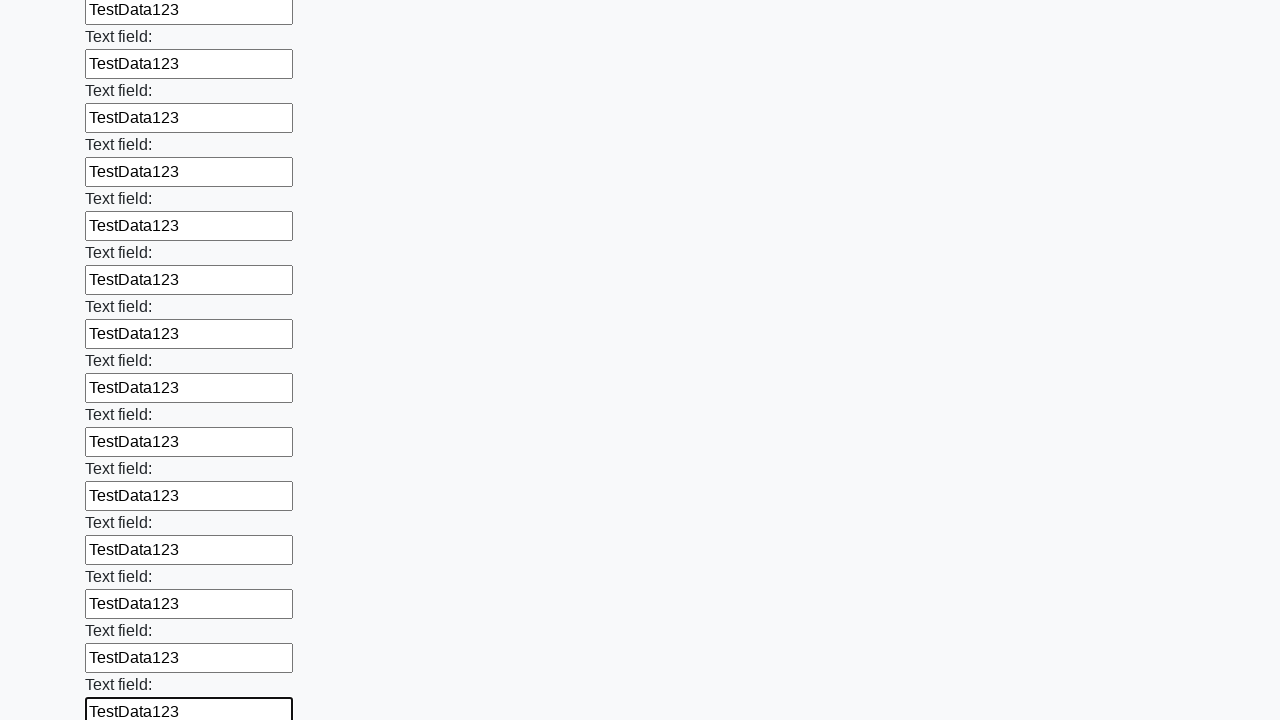

Filled an input field with 'TestData123' on input >> nth=78
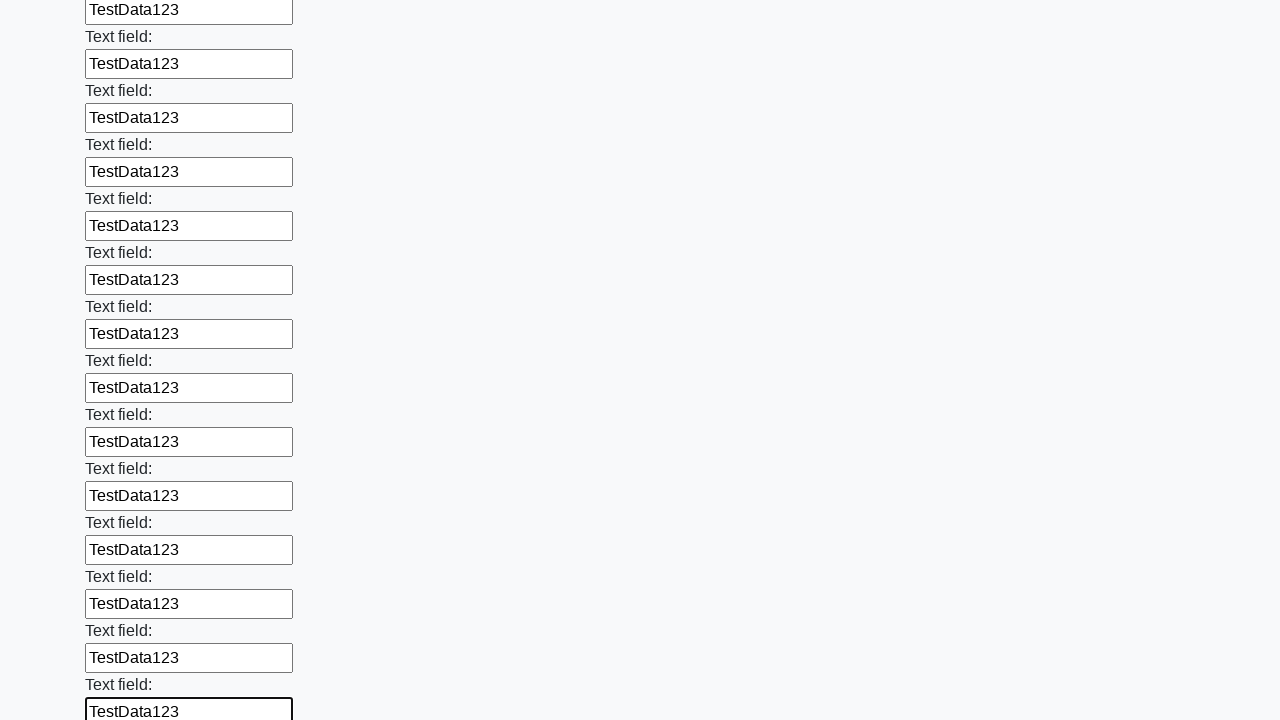

Filled an input field with 'TestData123' on input >> nth=79
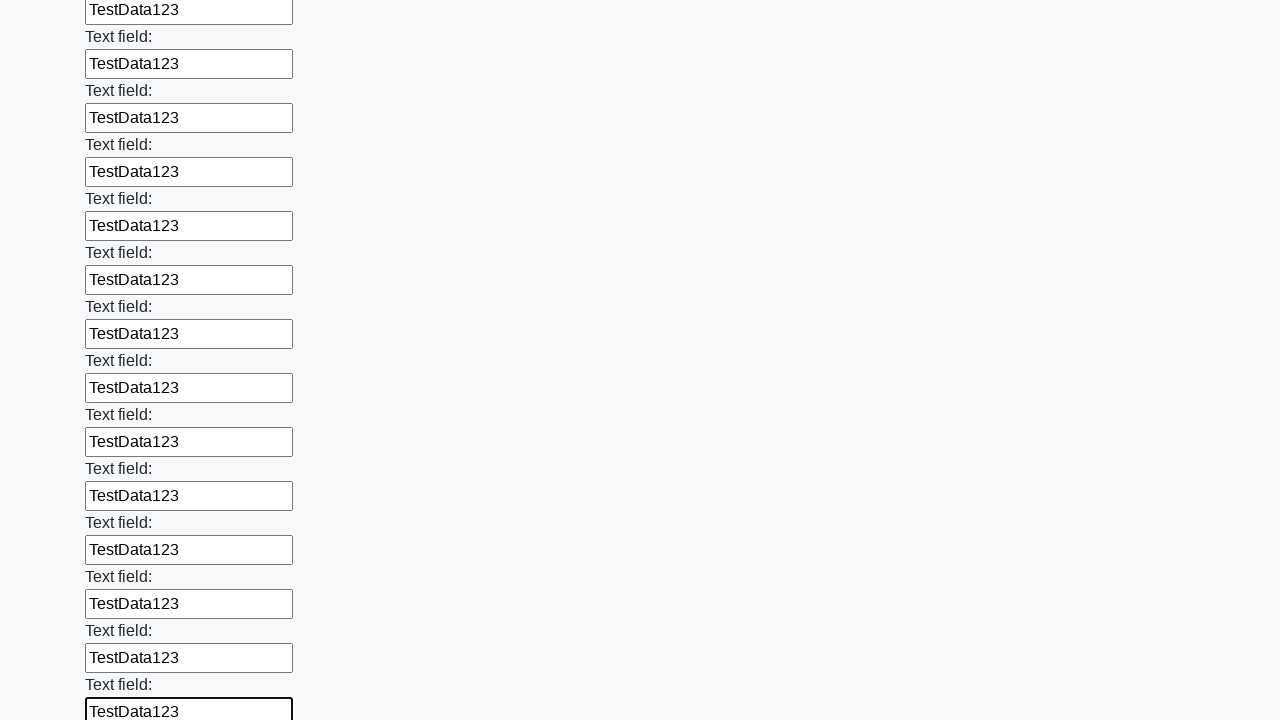

Filled an input field with 'TestData123' on input >> nth=80
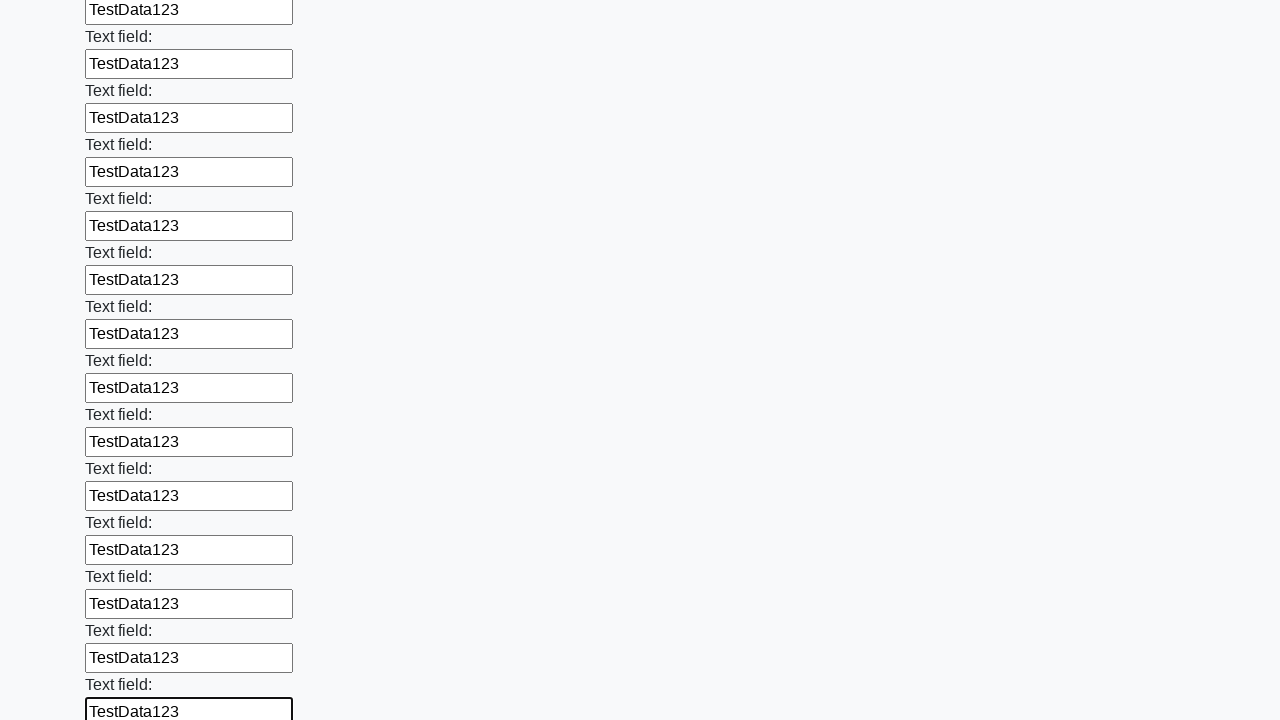

Filled an input field with 'TestData123' on input >> nth=81
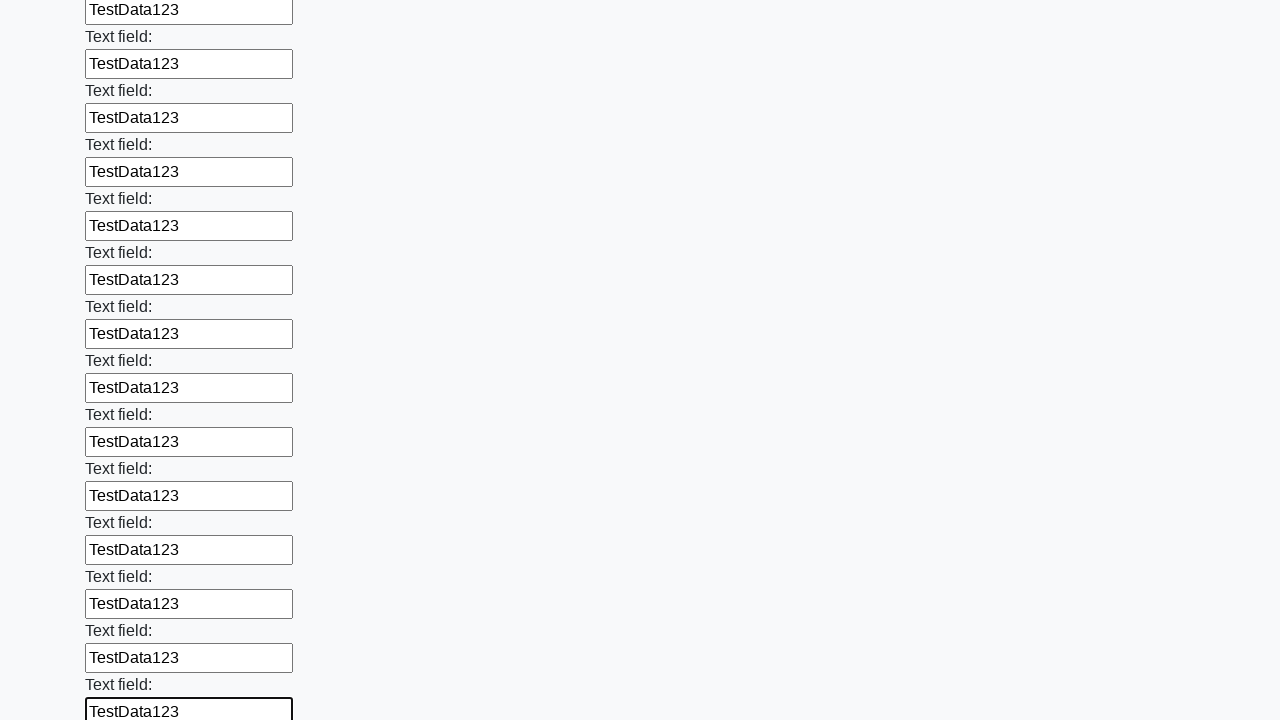

Filled an input field with 'TestData123' on input >> nth=82
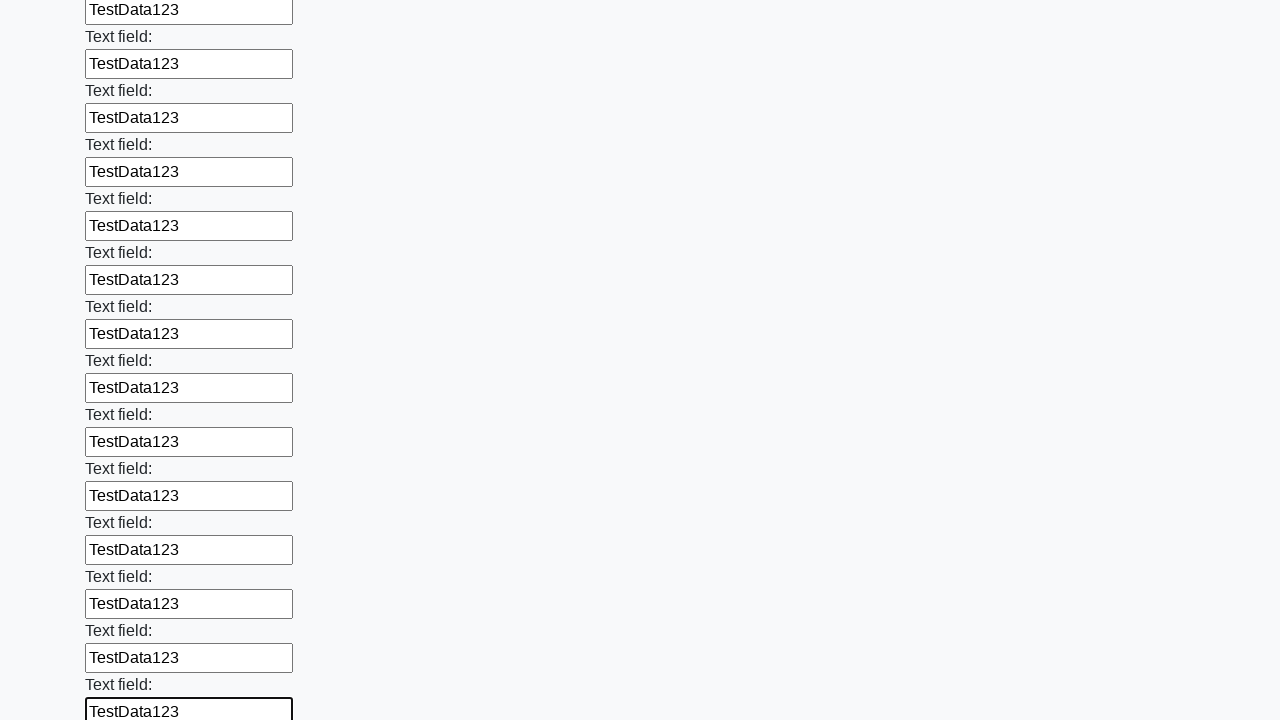

Filled an input field with 'TestData123' on input >> nth=83
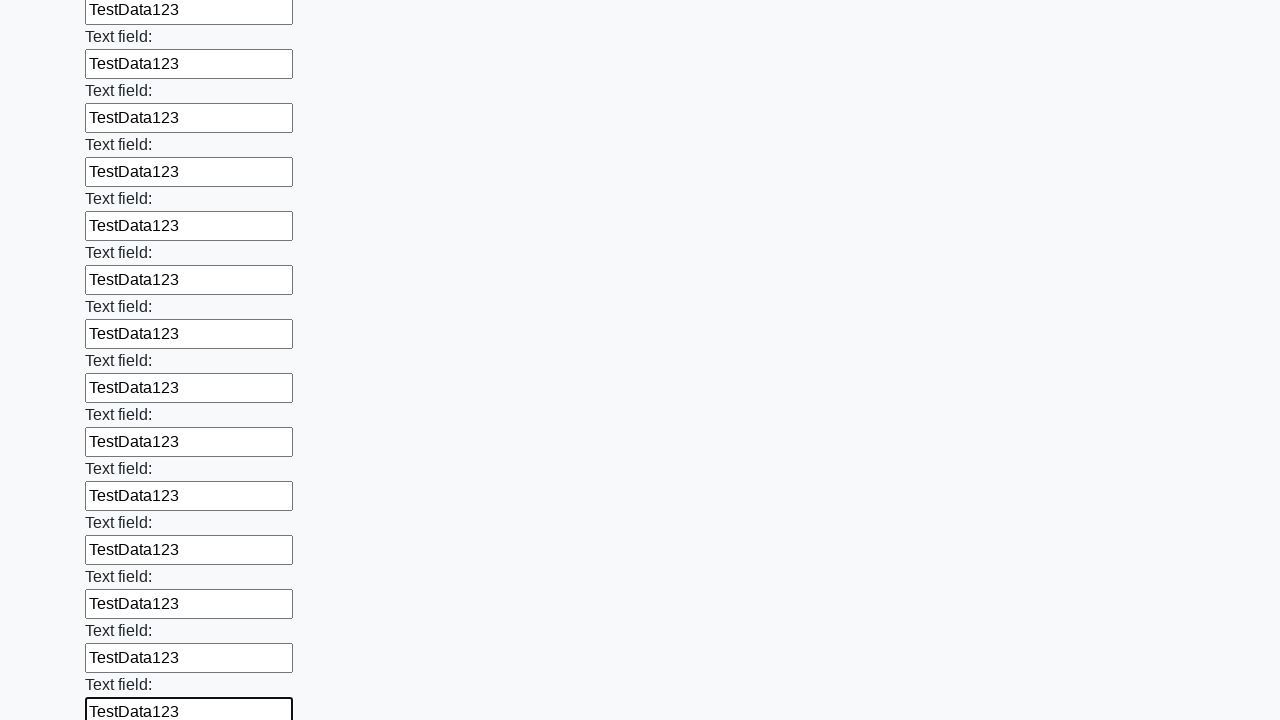

Filled an input field with 'TestData123' on input >> nth=84
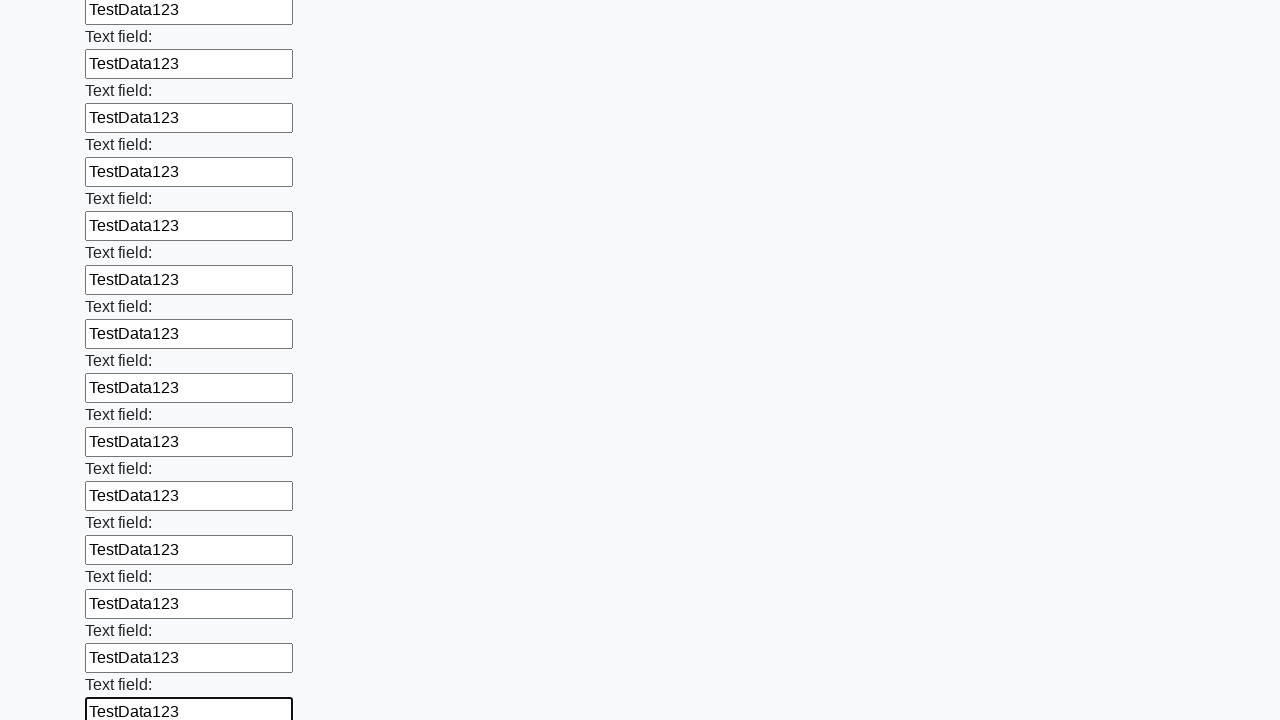

Filled an input field with 'TestData123' on input >> nth=85
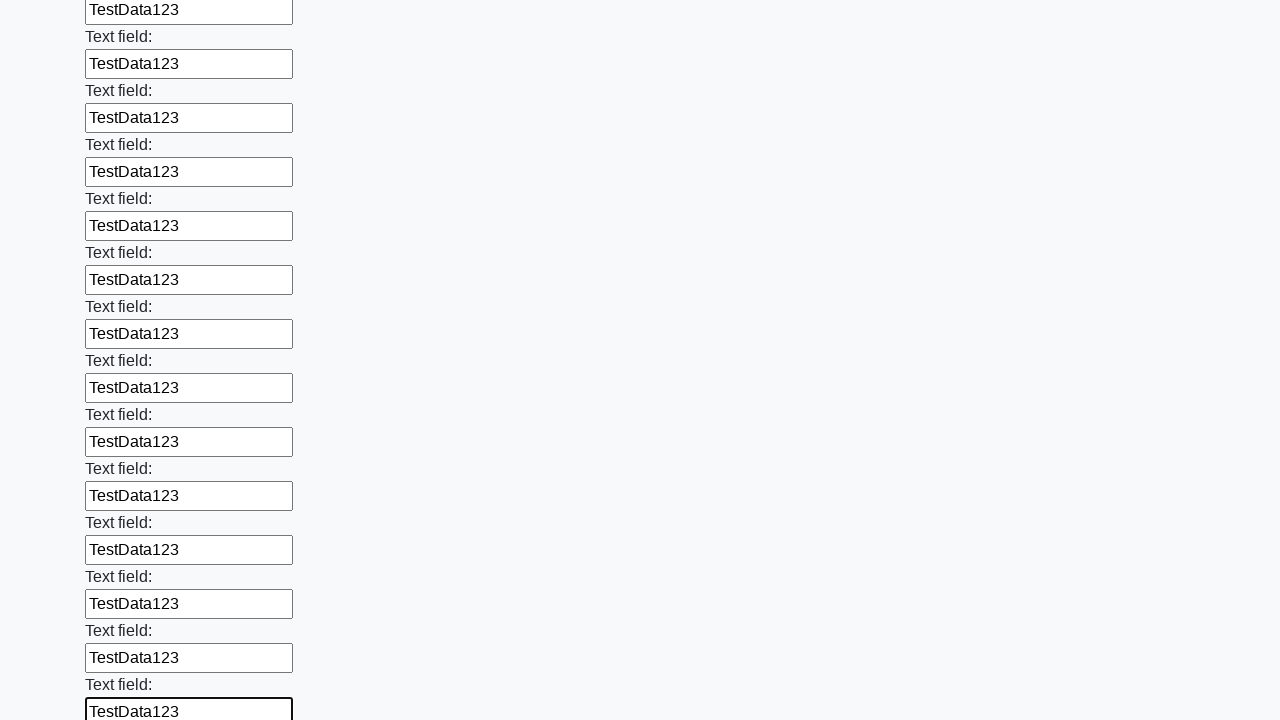

Filled an input field with 'TestData123' on input >> nth=86
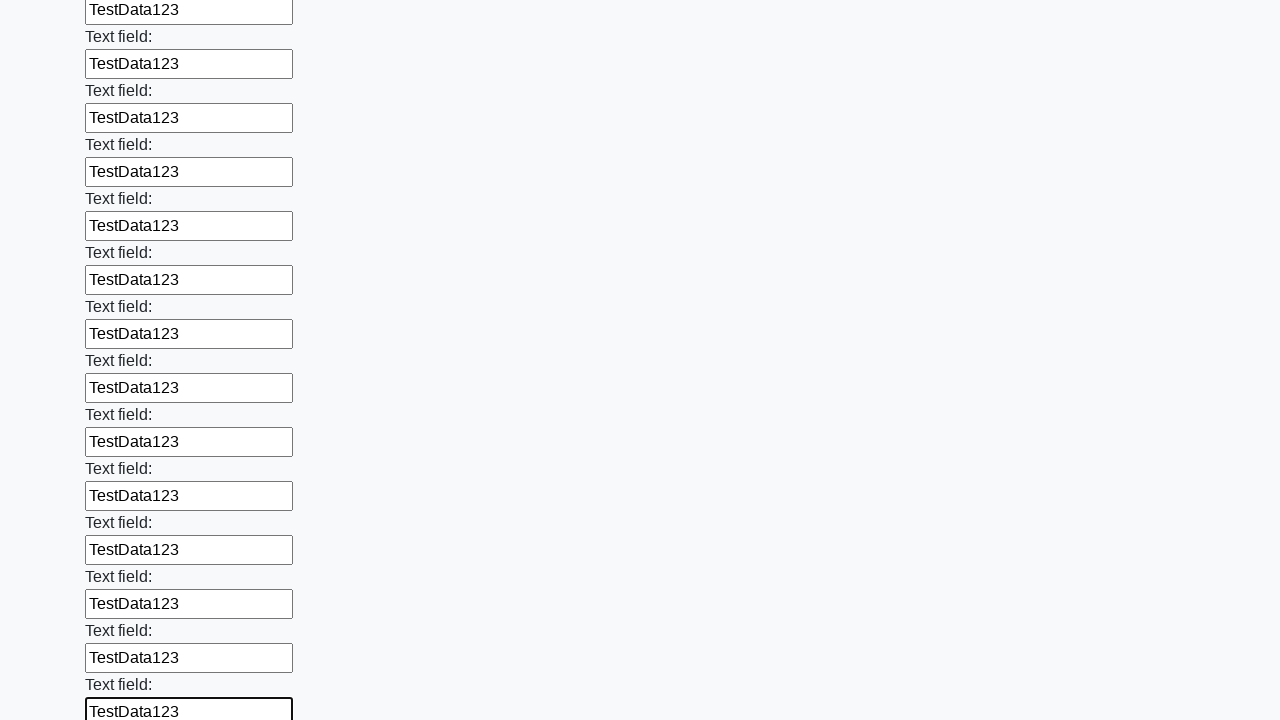

Filled an input field with 'TestData123' on input >> nth=87
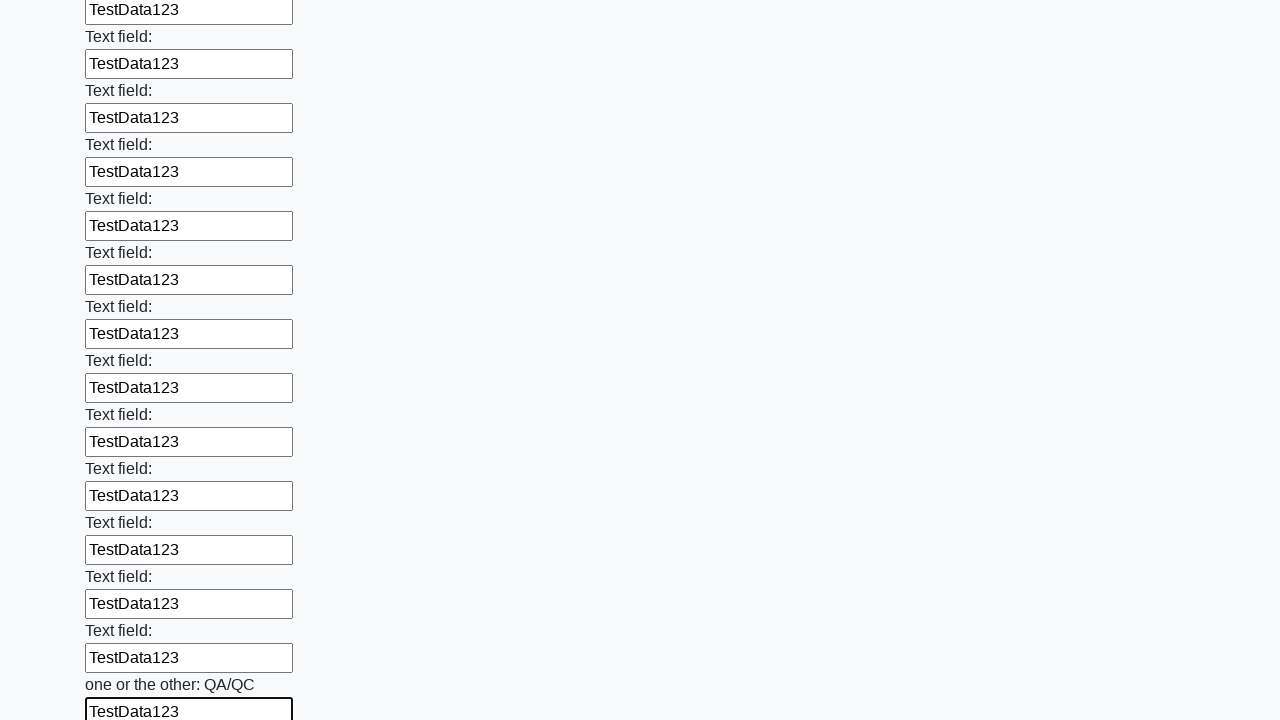

Filled an input field with 'TestData123' on input >> nth=88
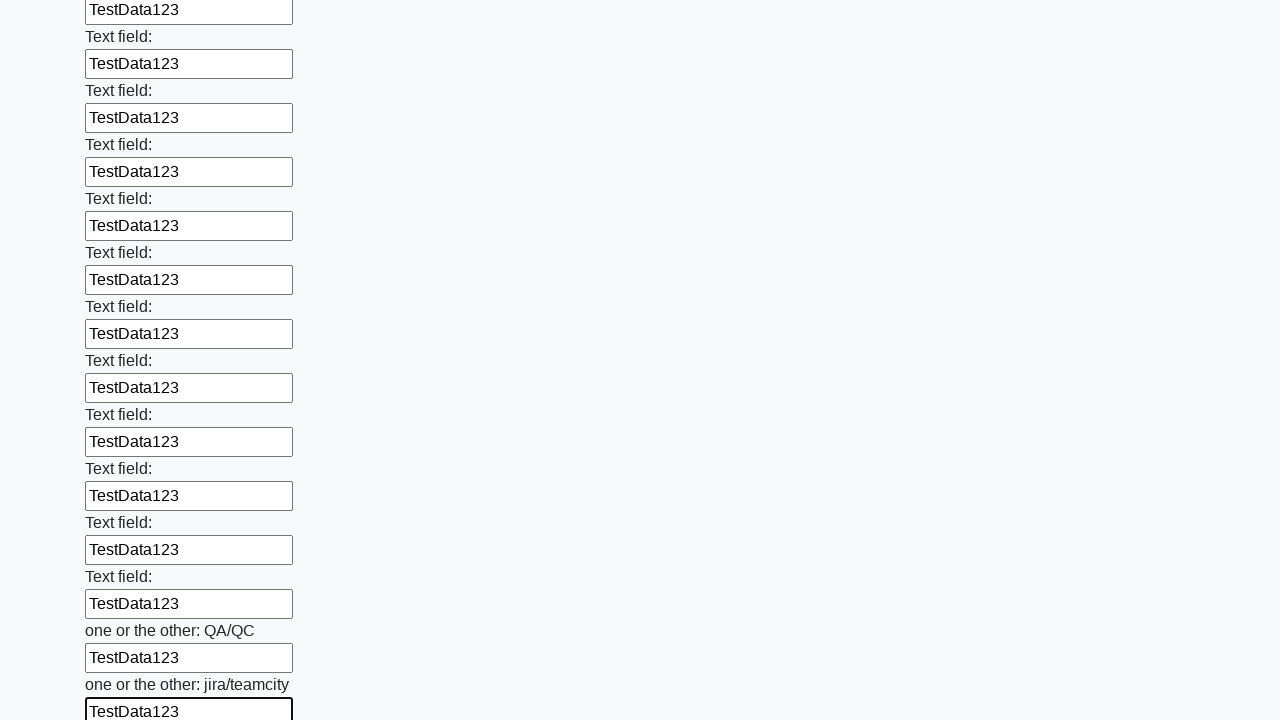

Filled an input field with 'TestData123' on input >> nth=89
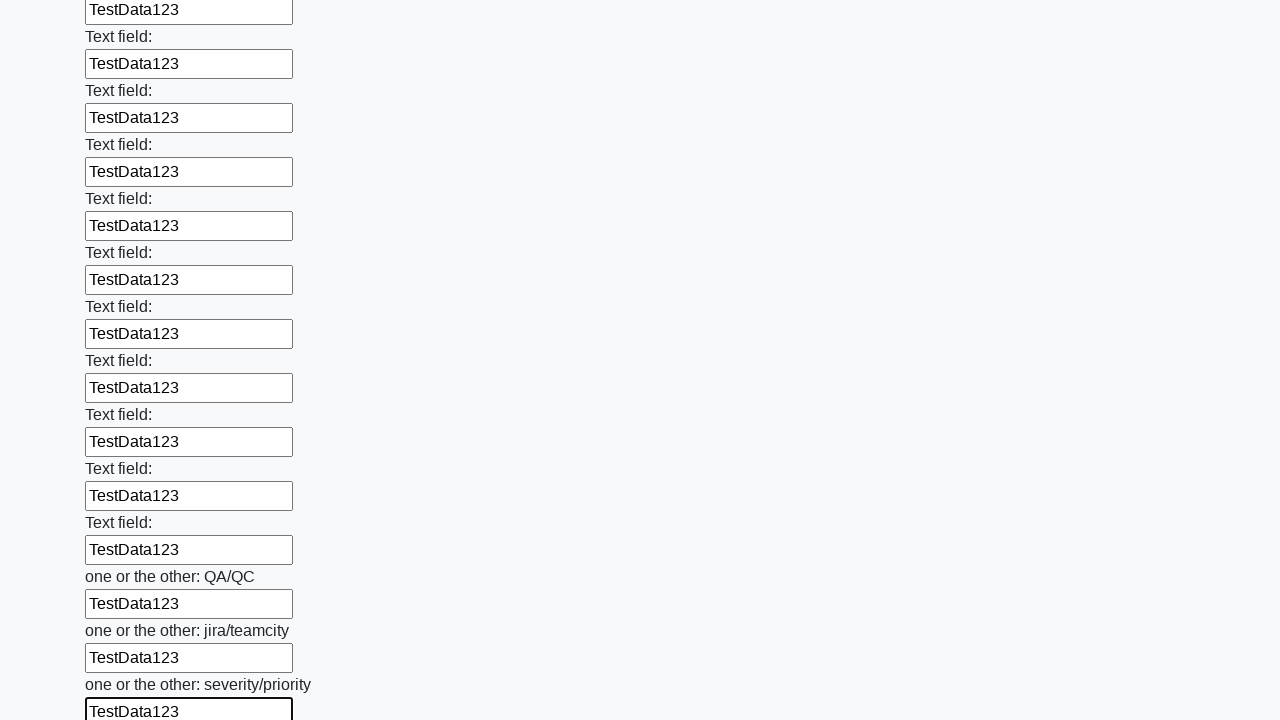

Filled an input field with 'TestData123' on input >> nth=90
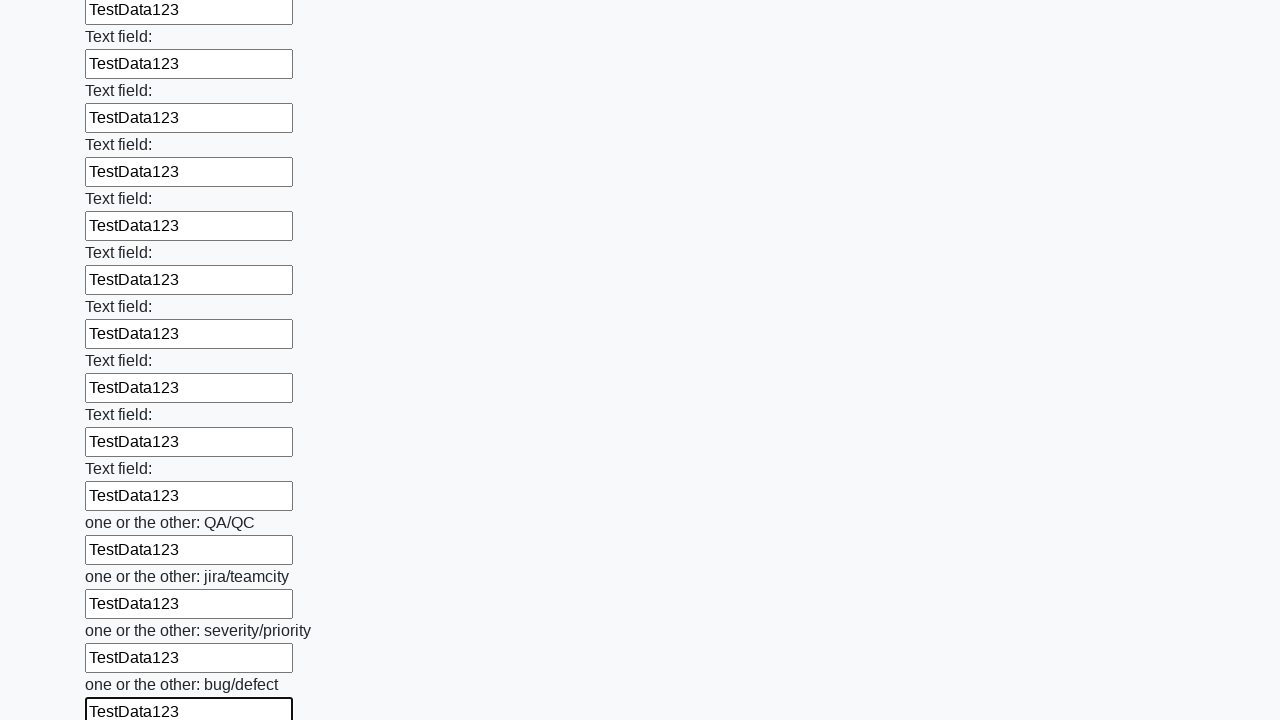

Filled an input field with 'TestData123' on input >> nth=91
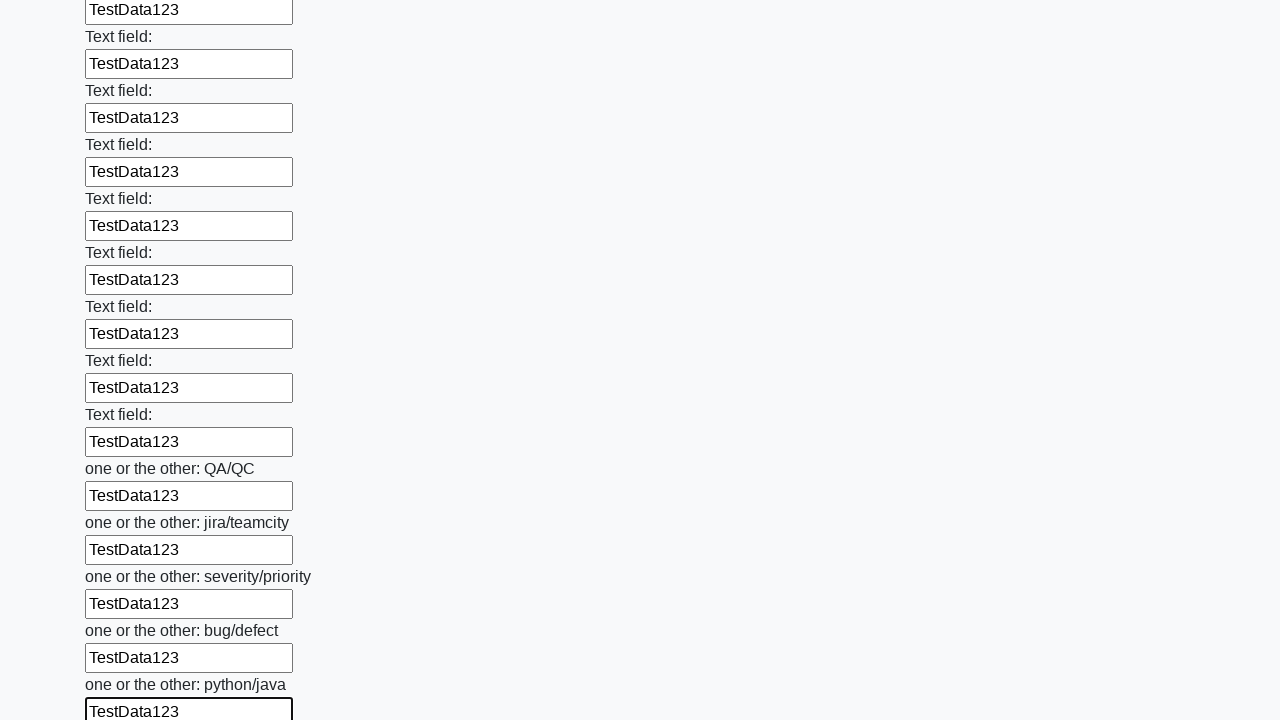

Filled an input field with 'TestData123' on input >> nth=92
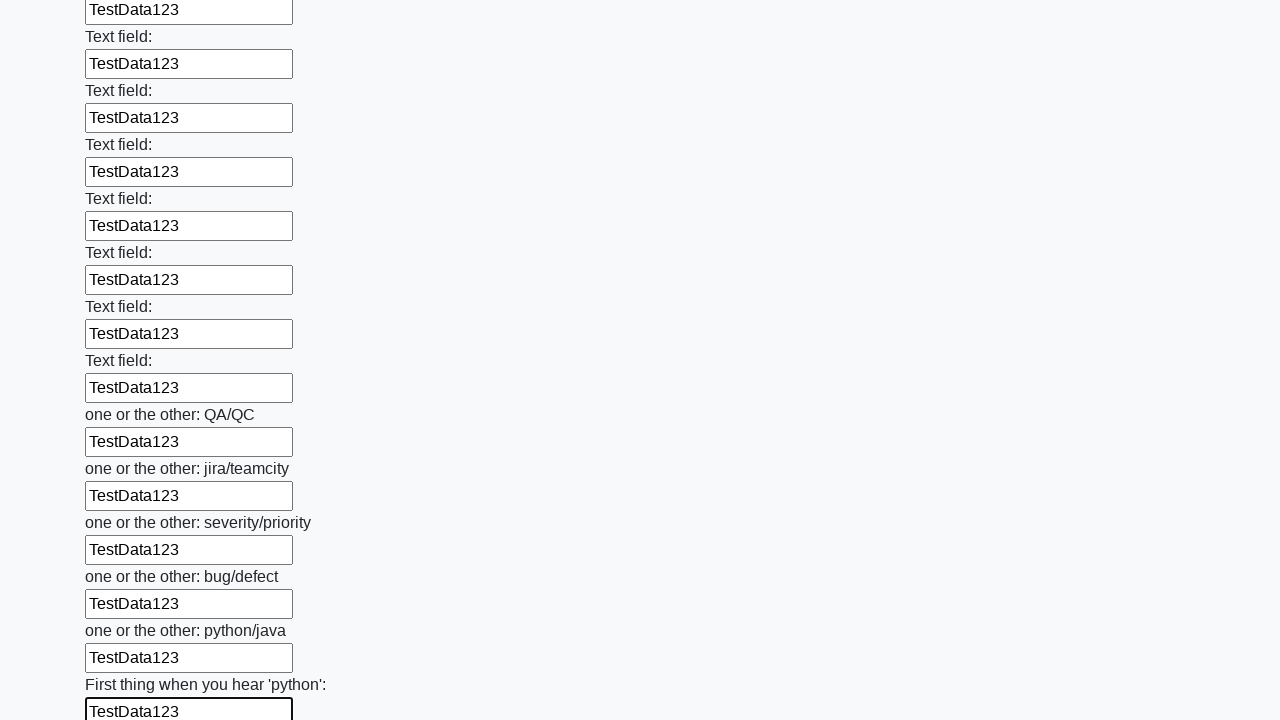

Filled an input field with 'TestData123' on input >> nth=93
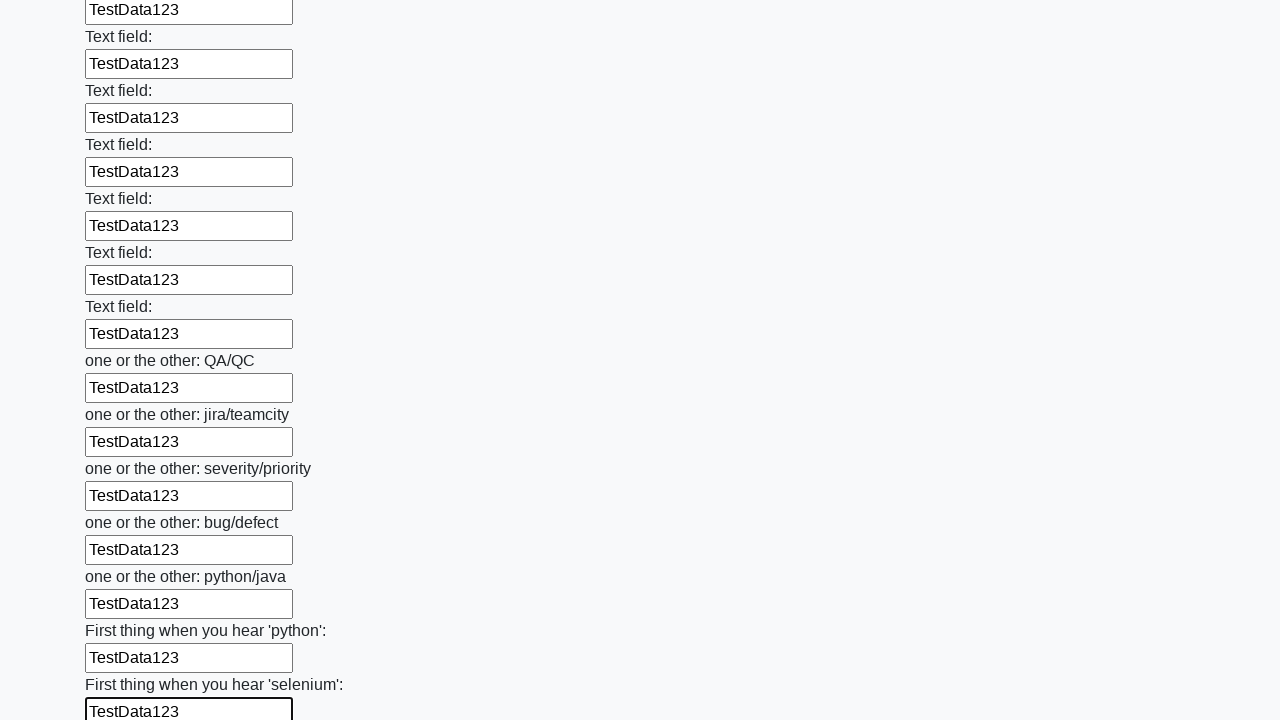

Filled an input field with 'TestData123' on input >> nth=94
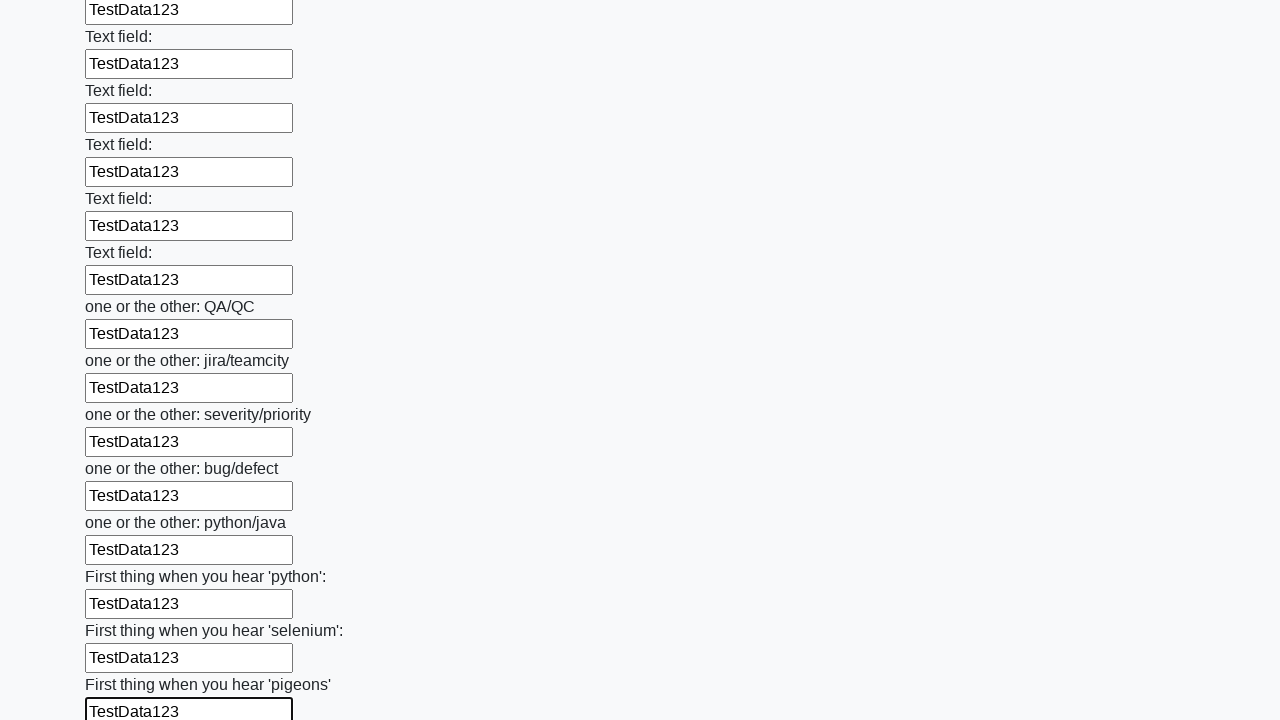

Filled an input field with 'TestData123' on input >> nth=95
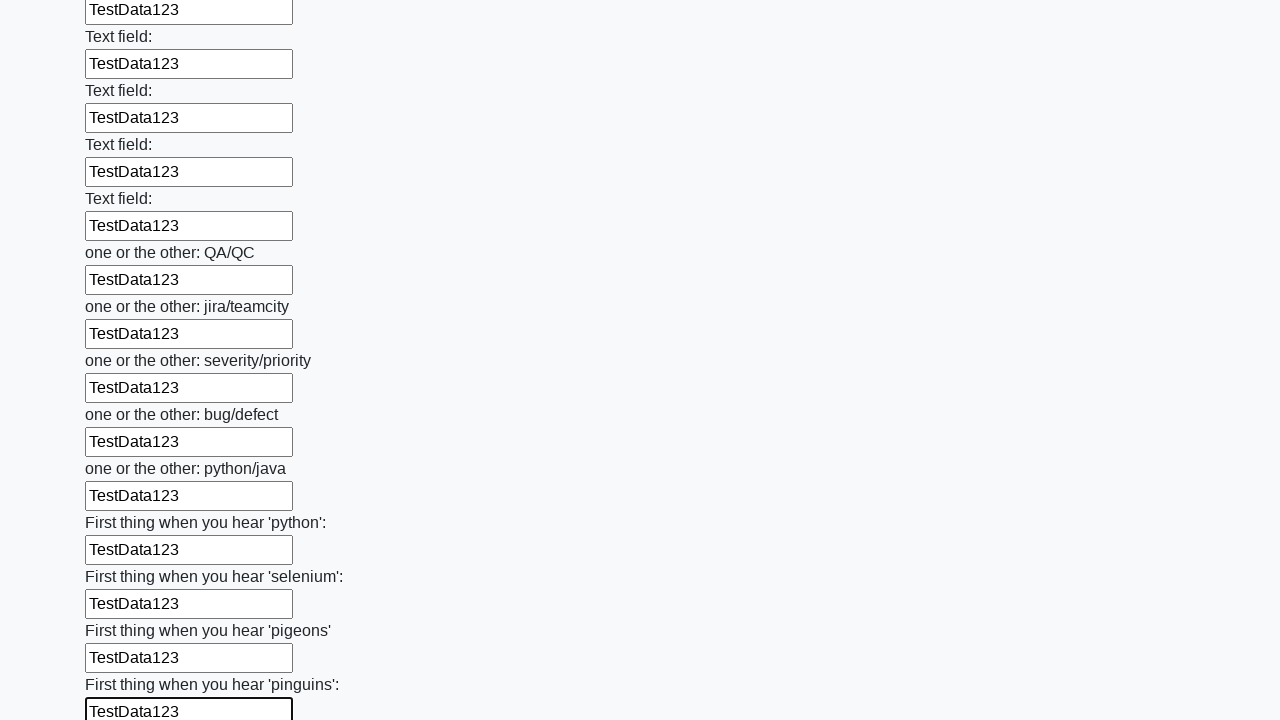

Filled an input field with 'TestData123' on input >> nth=96
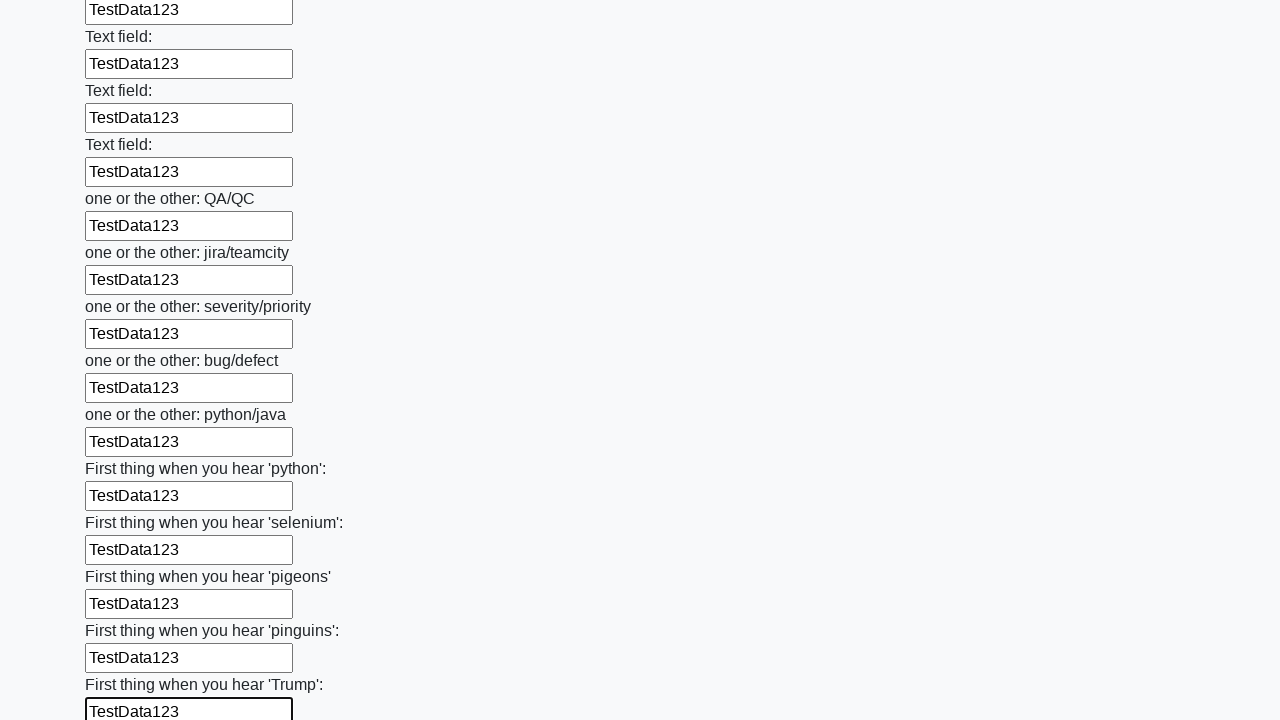

Filled an input field with 'TestData123' on input >> nth=97
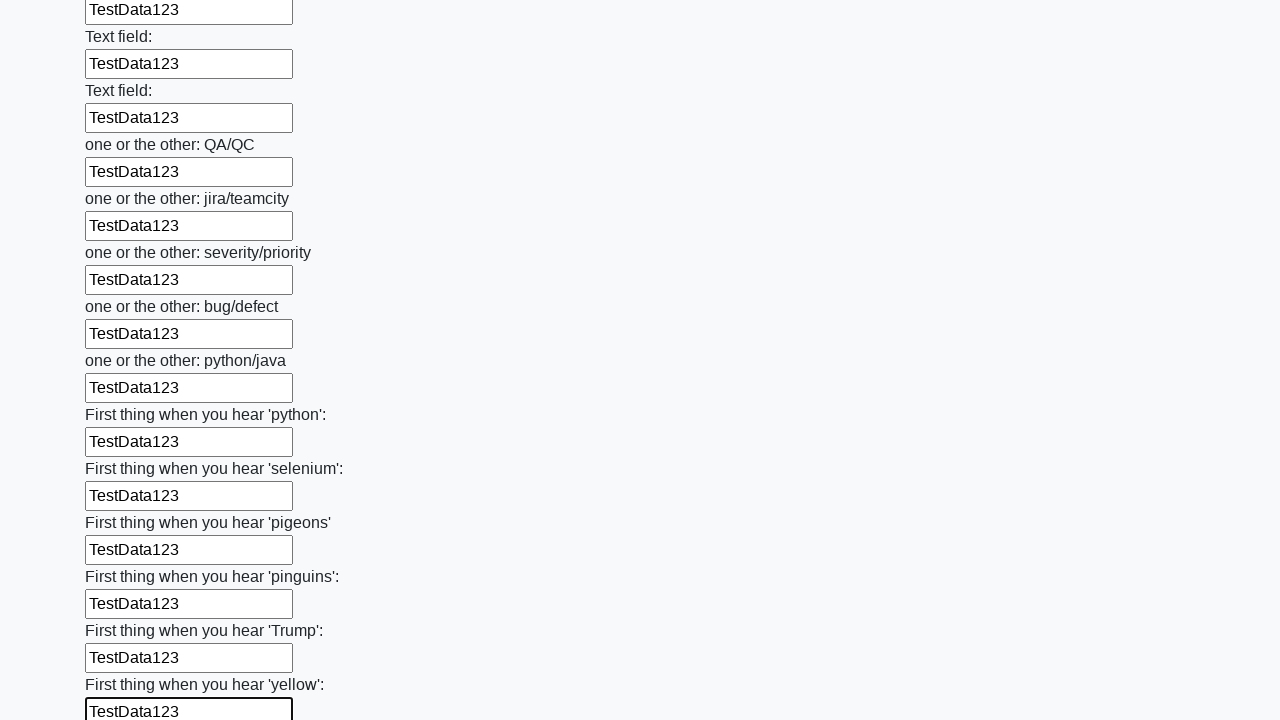

Filled an input field with 'TestData123' on input >> nth=98
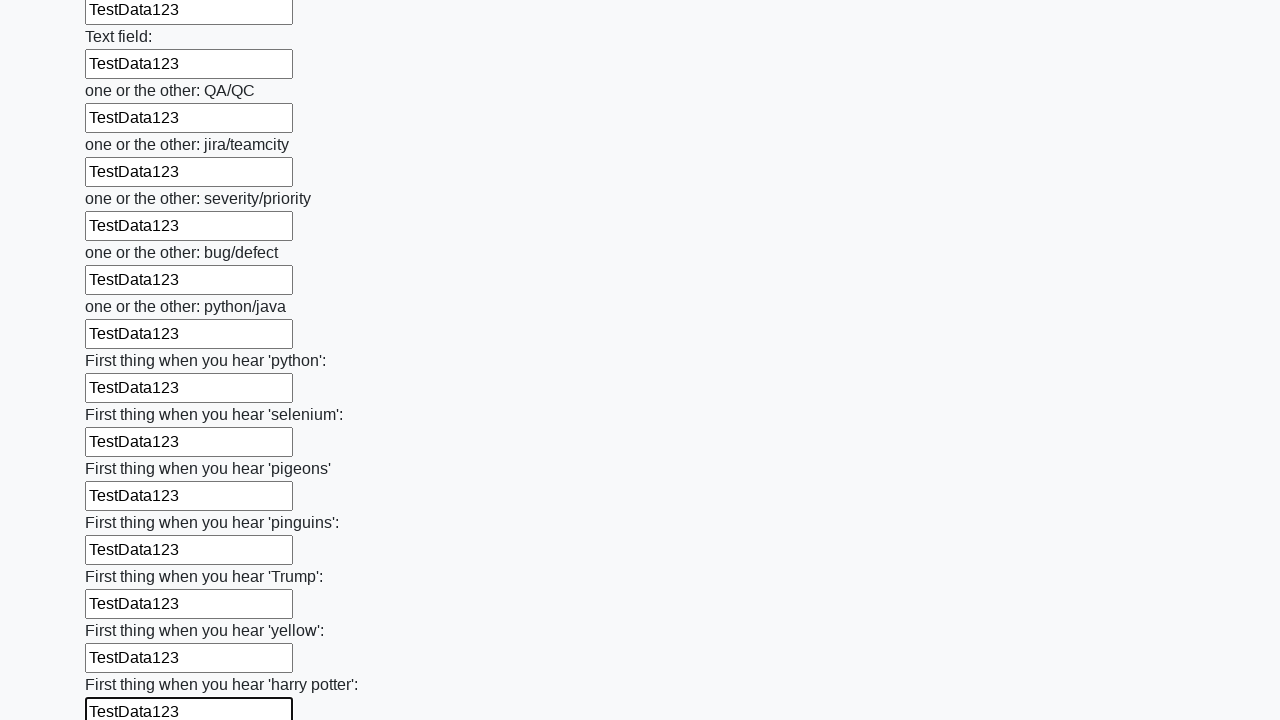

Filled an input field with 'TestData123' on input >> nth=99
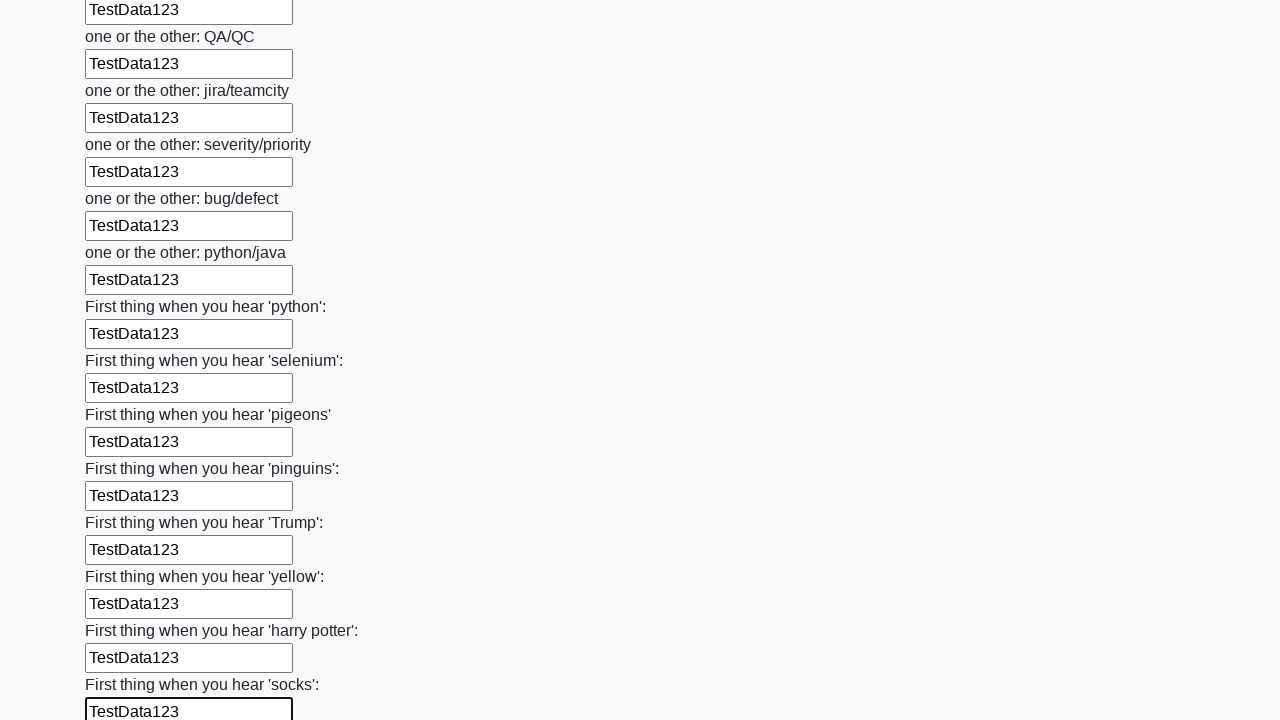

Clicked the submit button at (123, 611) on button.btn
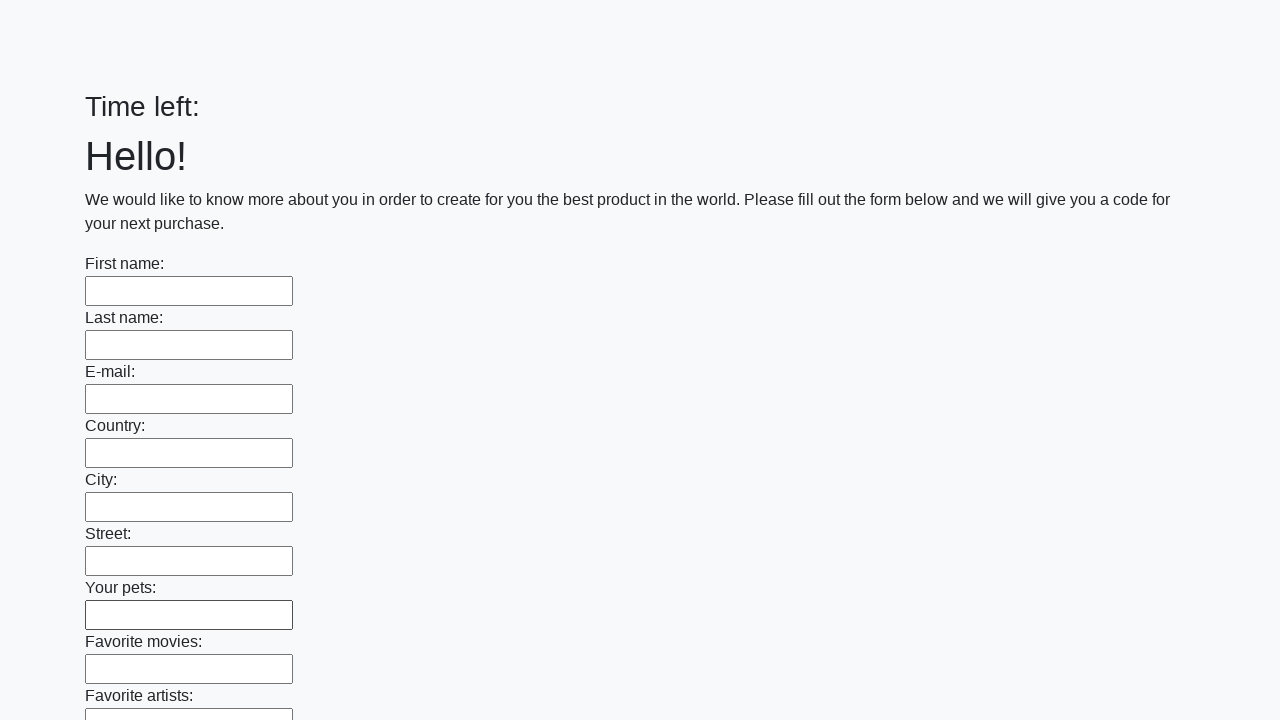

Set up dialog handler to accept alerts
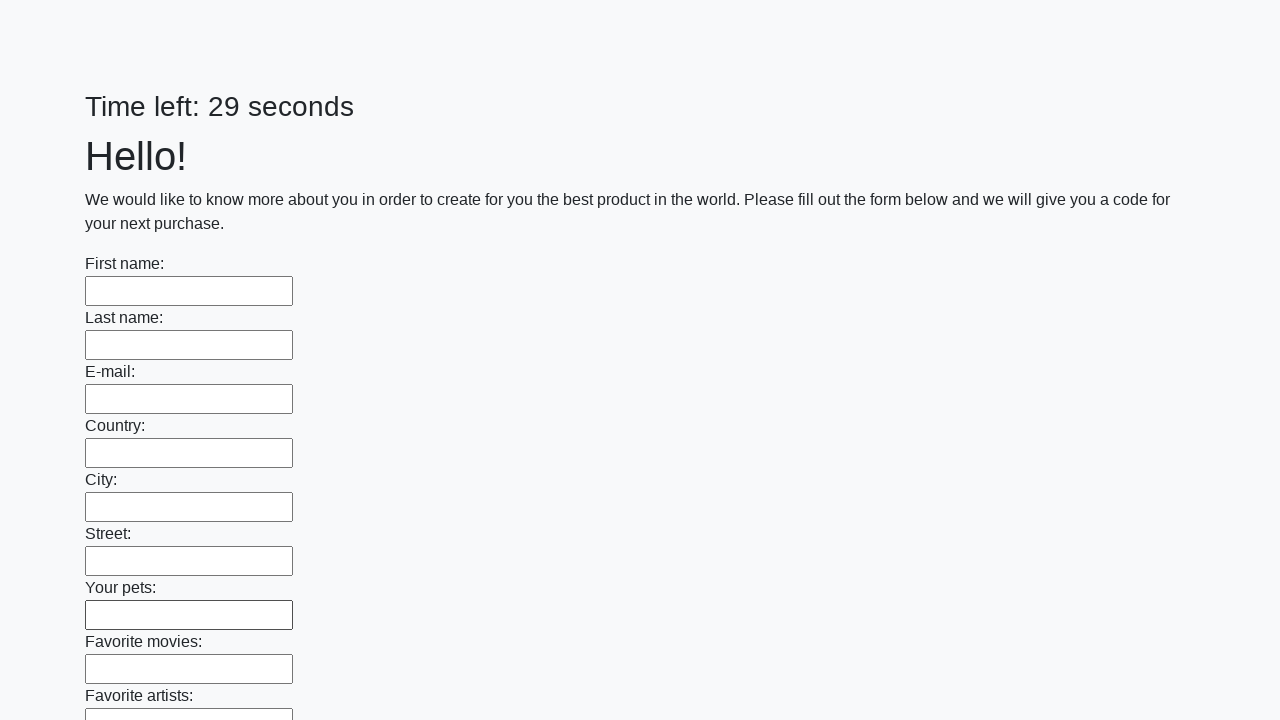

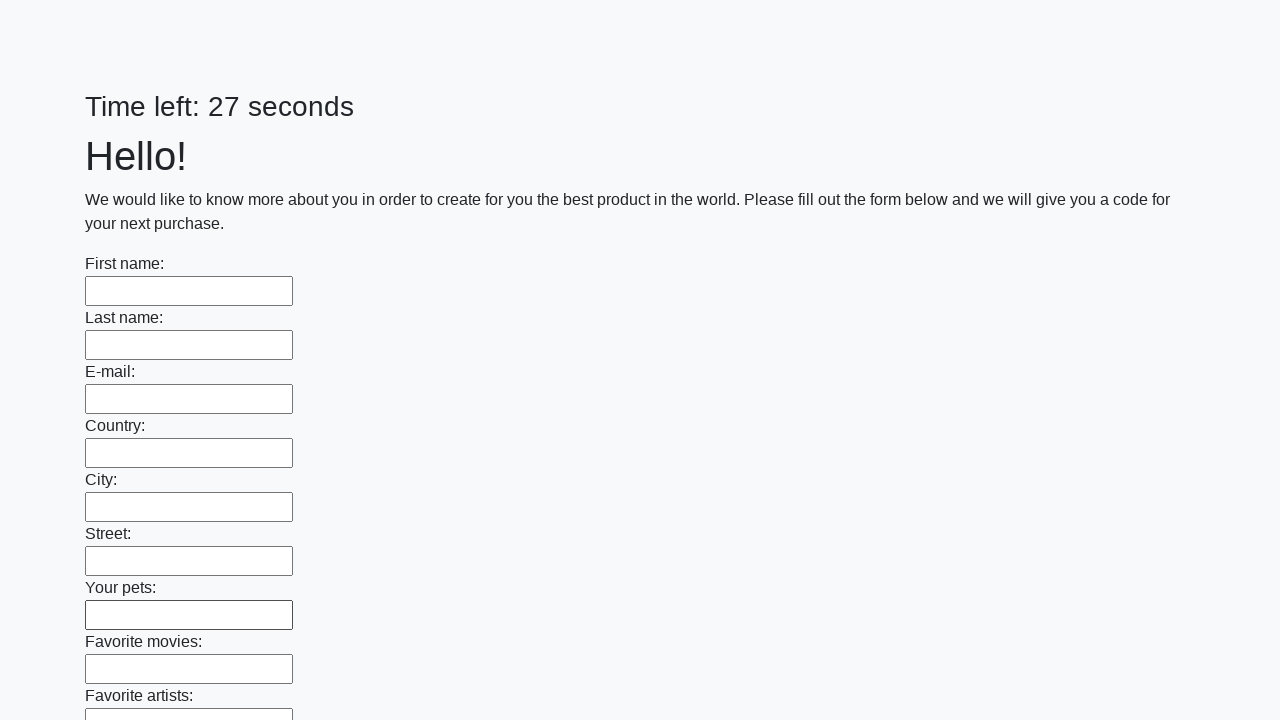